Navigates through all lessons in a course list by clicking each lesson link and then returning to the main course page

Starting URL: https://techbrain.ai/

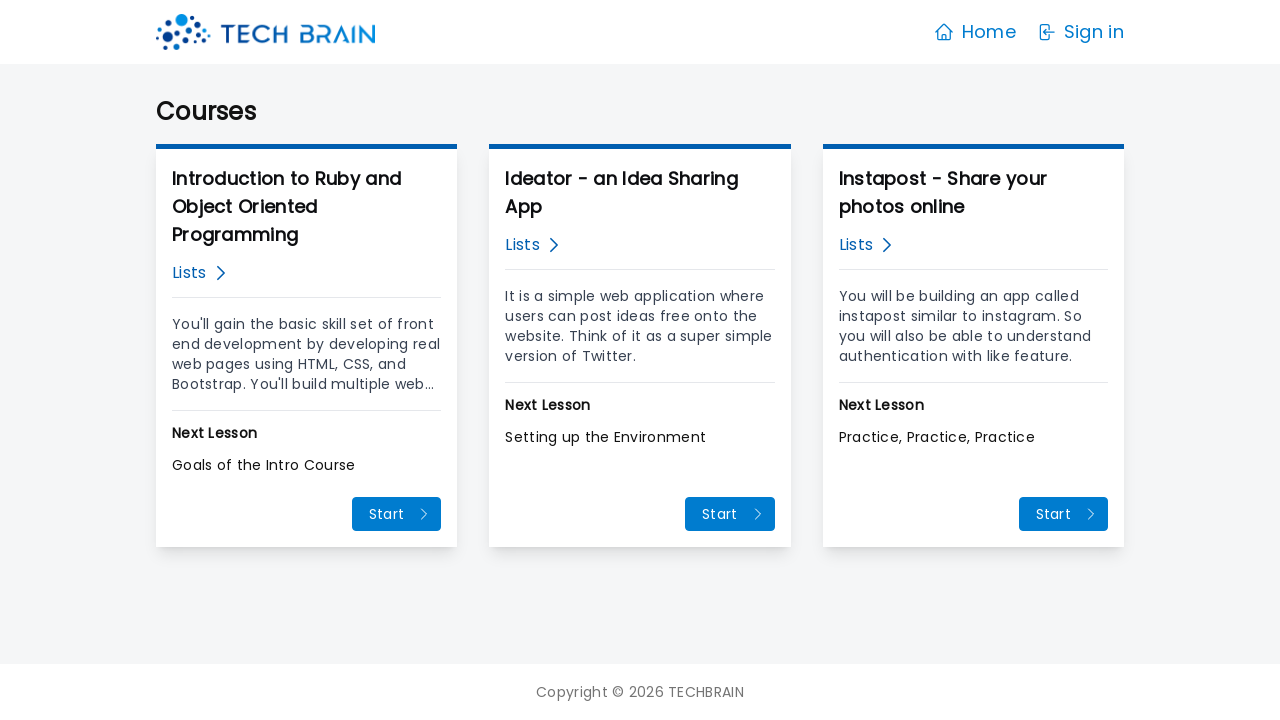

Clicked on Lists link to access course list at (189, 273) on (//span[contains(text(),"Lists")])[1]
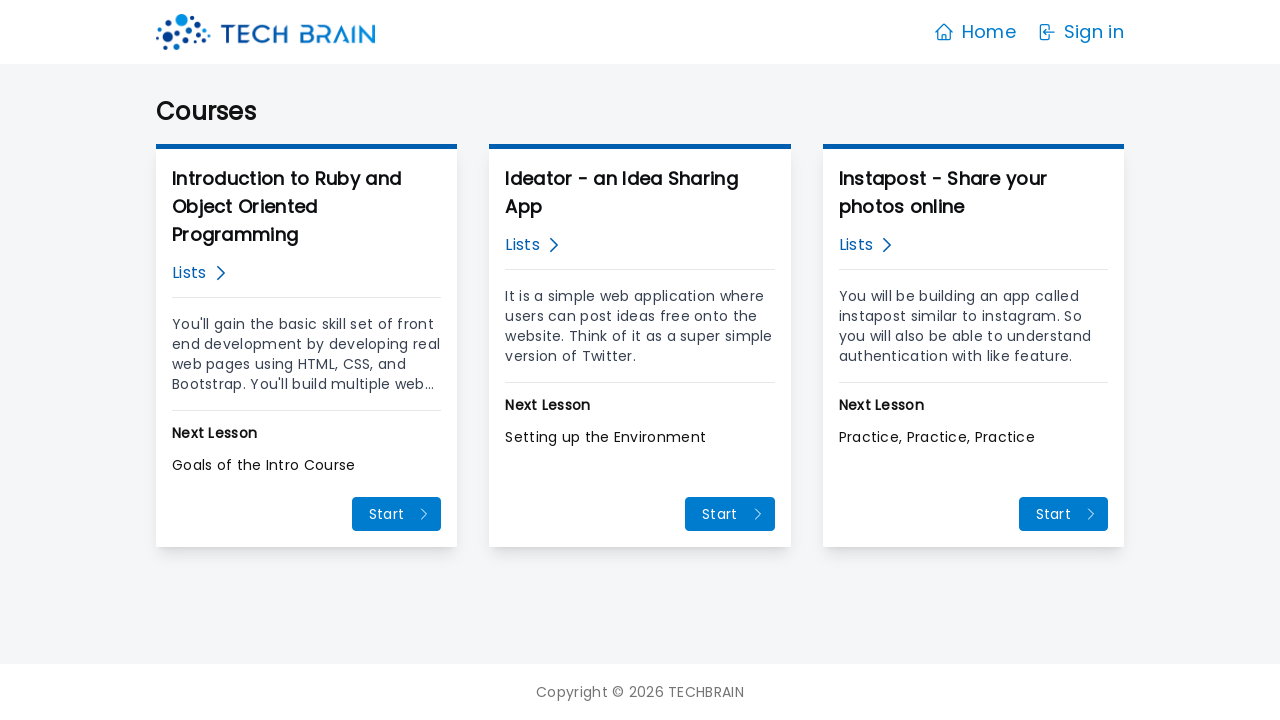

Waited for lesson links to load
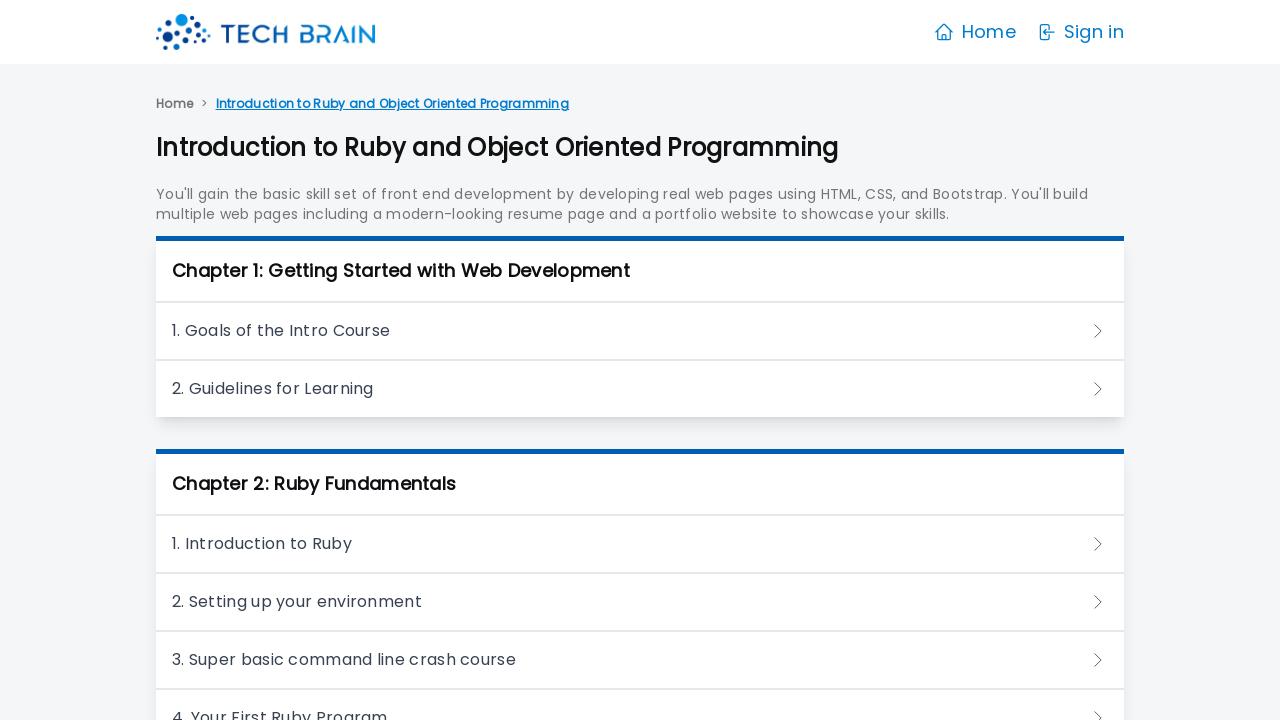

Found 25 lessons to access
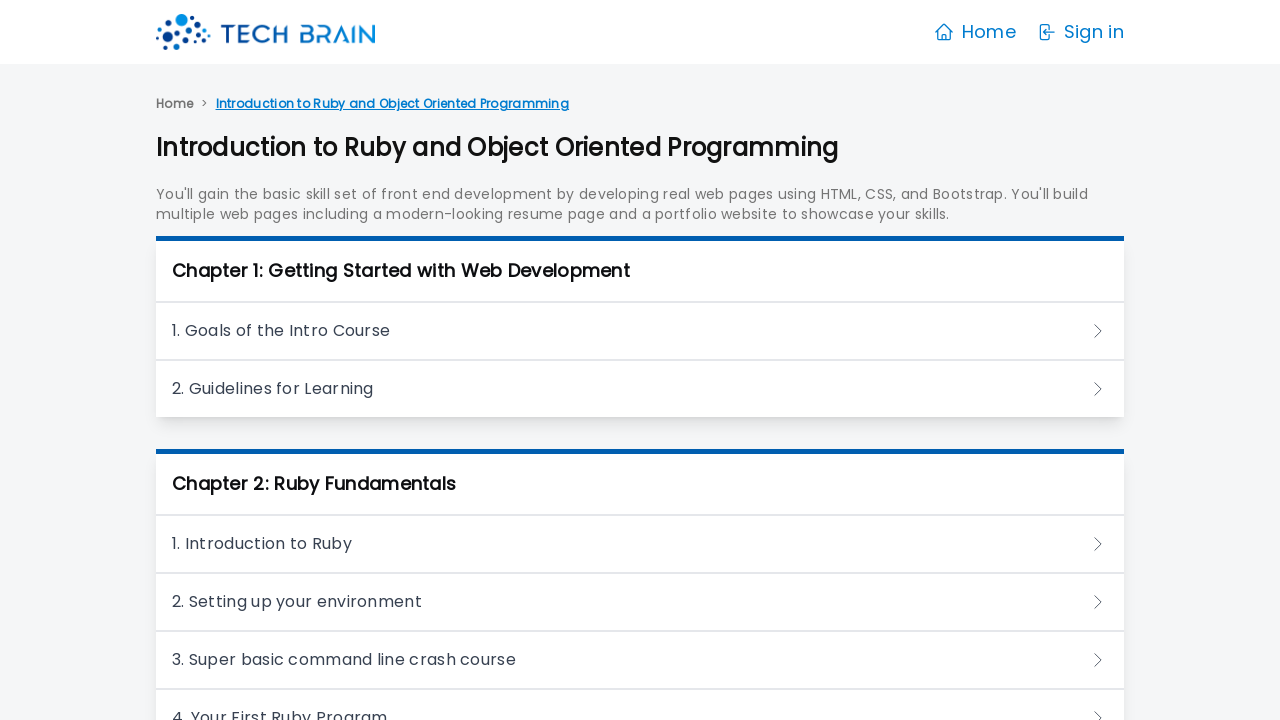

Clicked on lesson 1 at (640, 331) on xpath=//h3/a >> nth=0
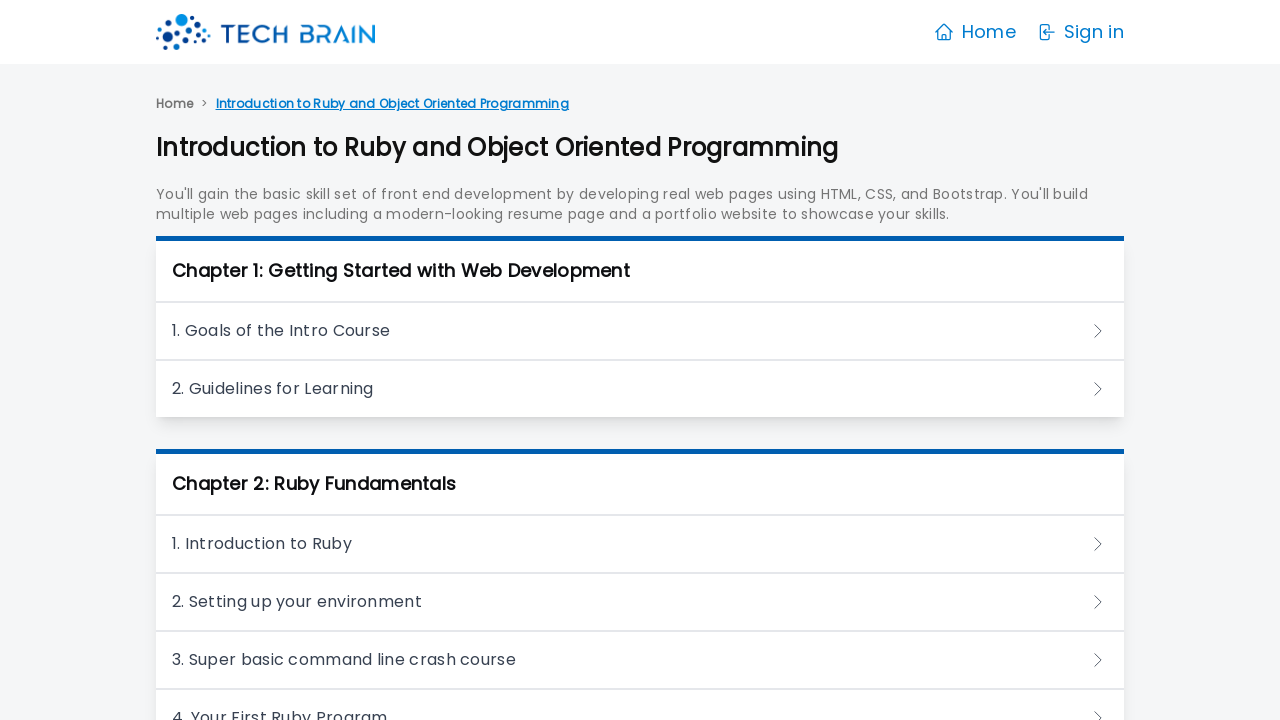

Waited for lesson 1 page to load
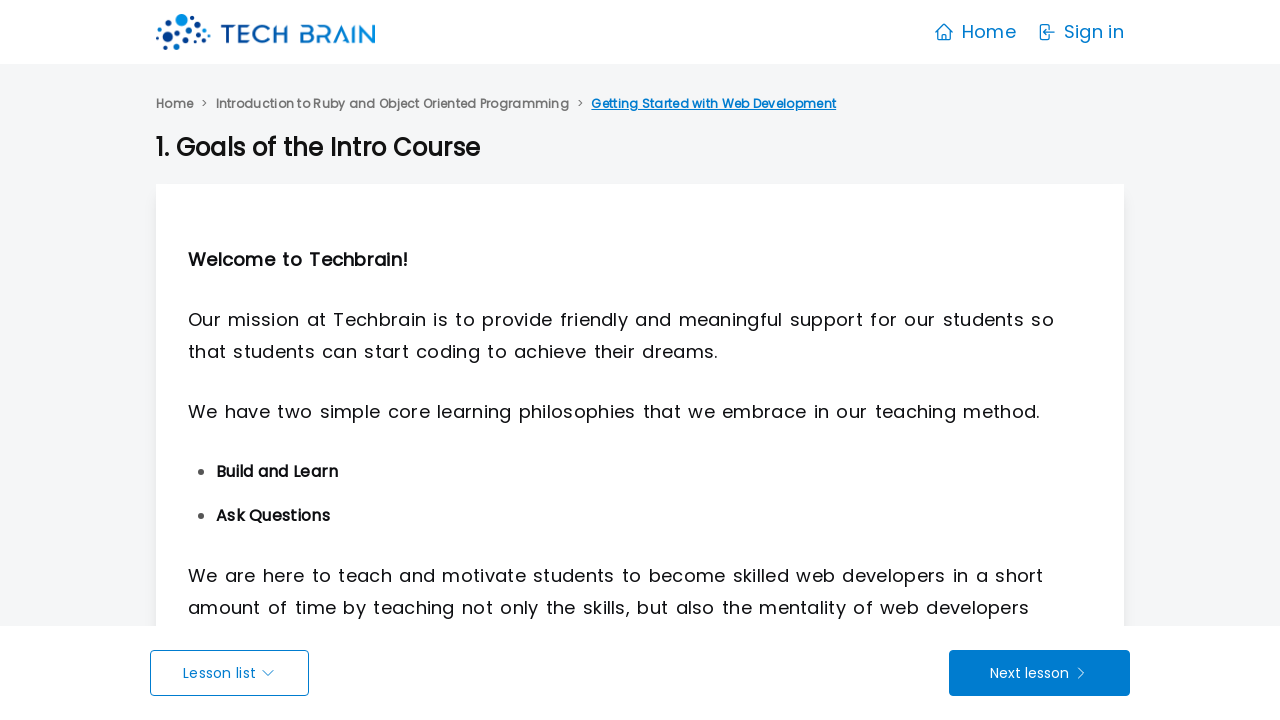

Clicked back to course introduction page at (392, 104) on xpath=//a[contains(text(),"Introduction to Ruby and Object Oriented Programming"
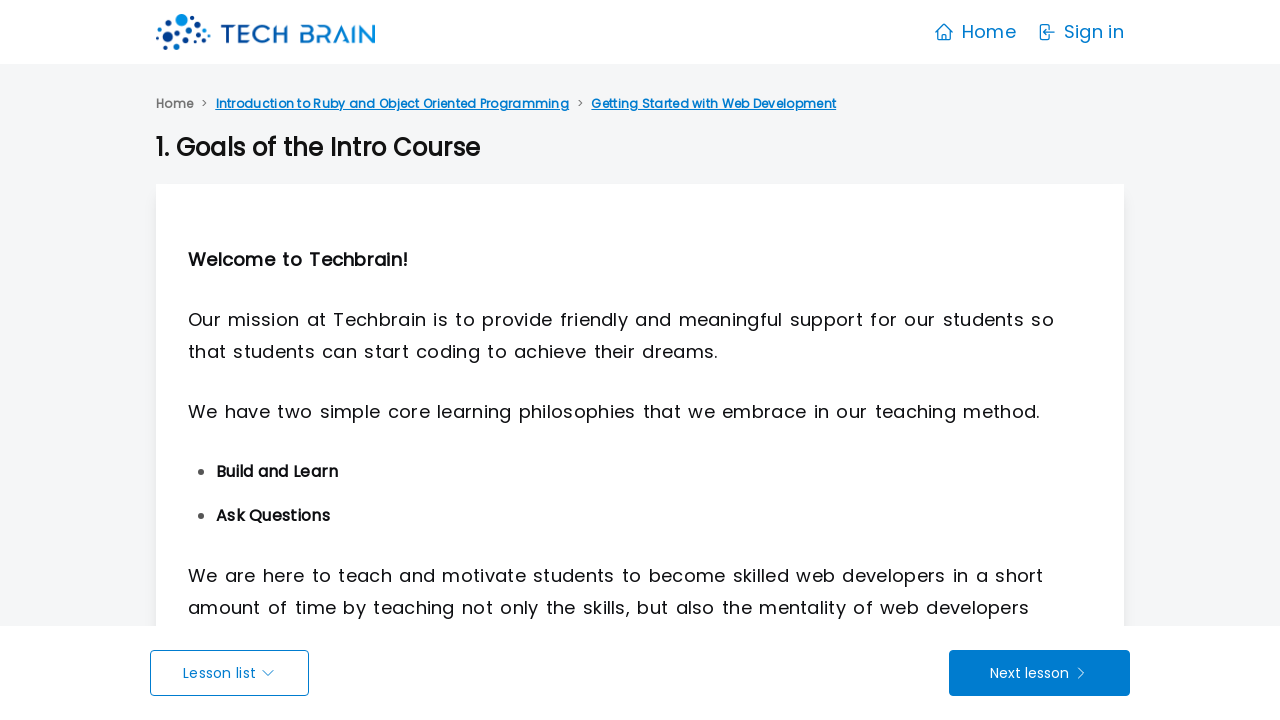

Waited before accessing next lesson
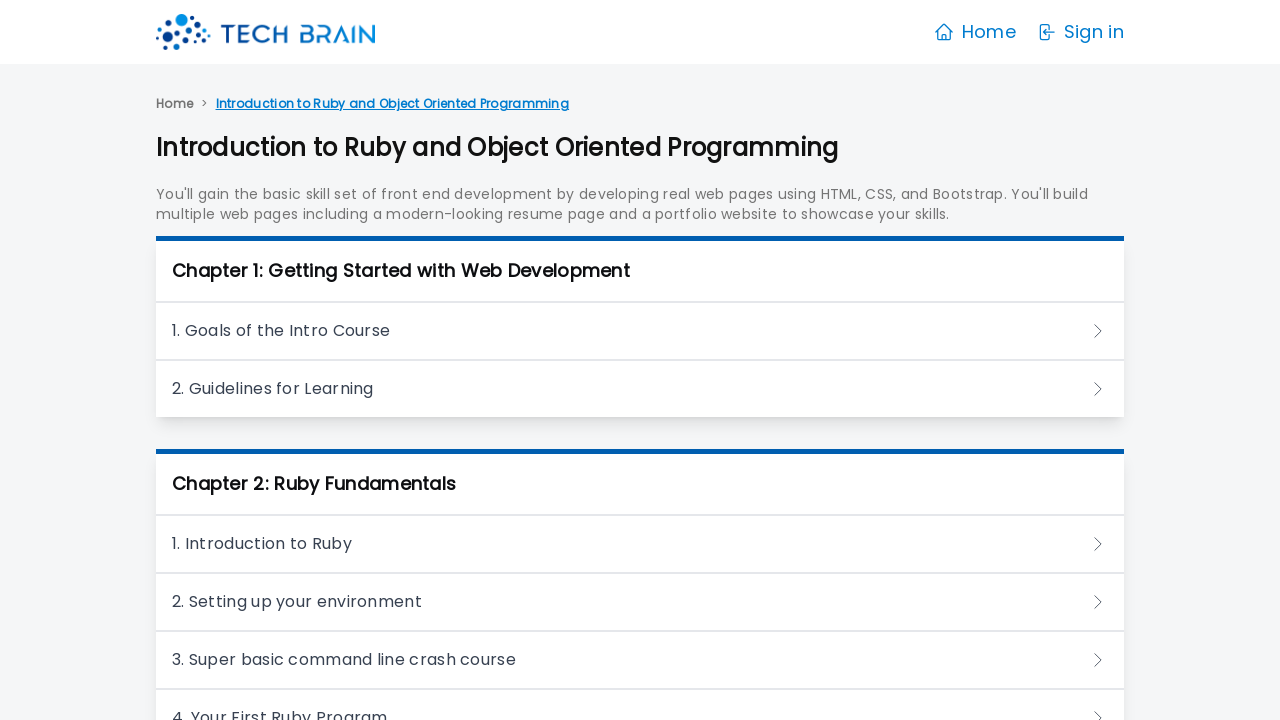

Clicked on lesson 2 at (640, 389) on xpath=//h3/a >> nth=1
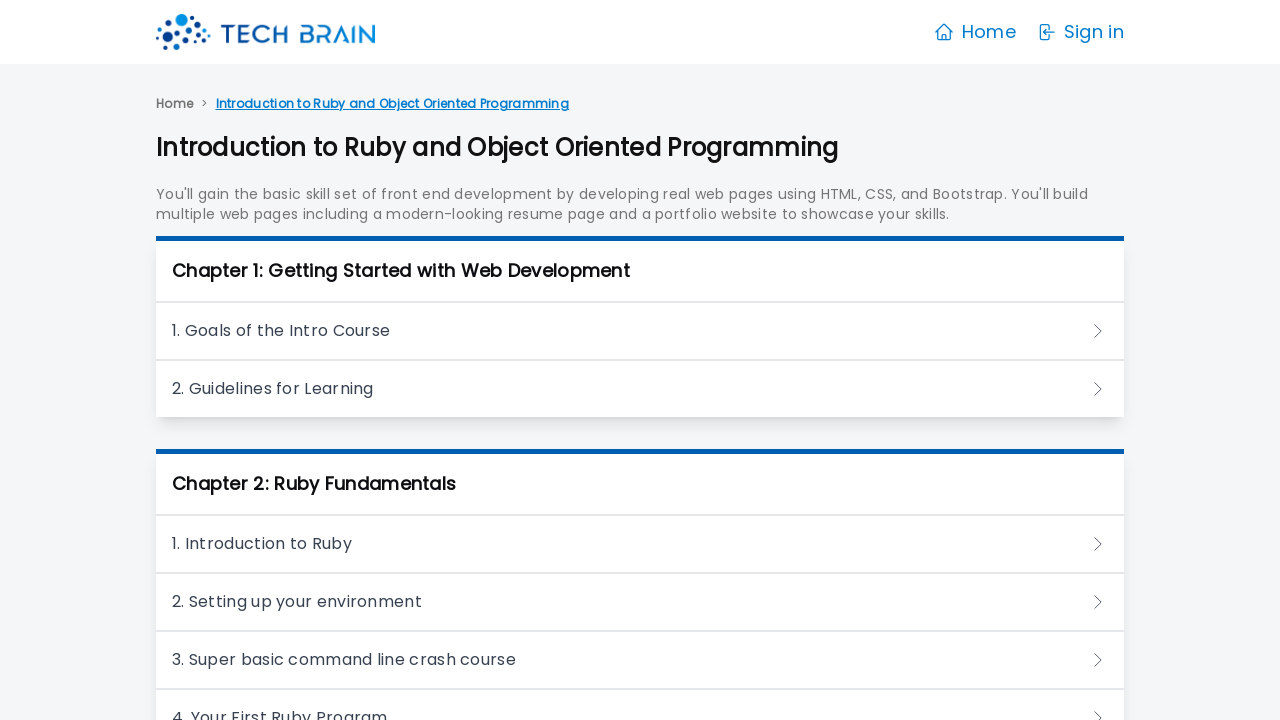

Waited for lesson 2 page to load
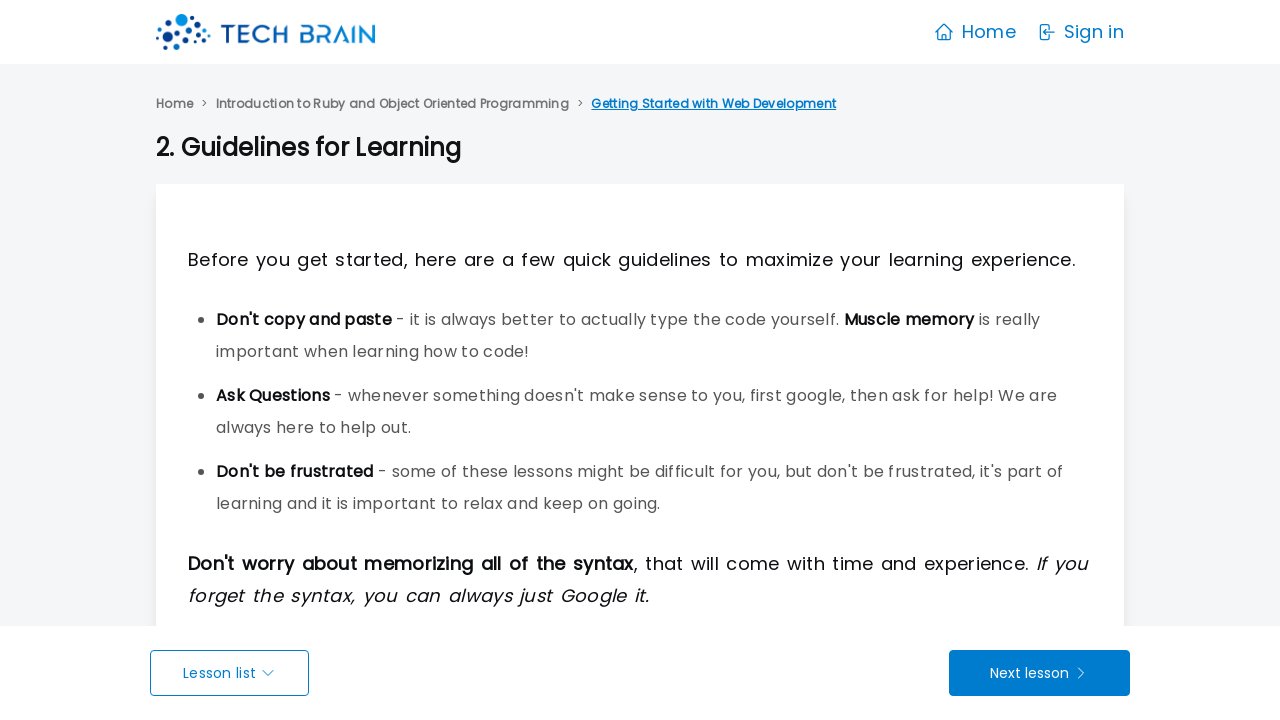

Clicked back to course introduction page at (392, 104) on xpath=//a[contains(text(),"Introduction to Ruby and Object Oriented Programming"
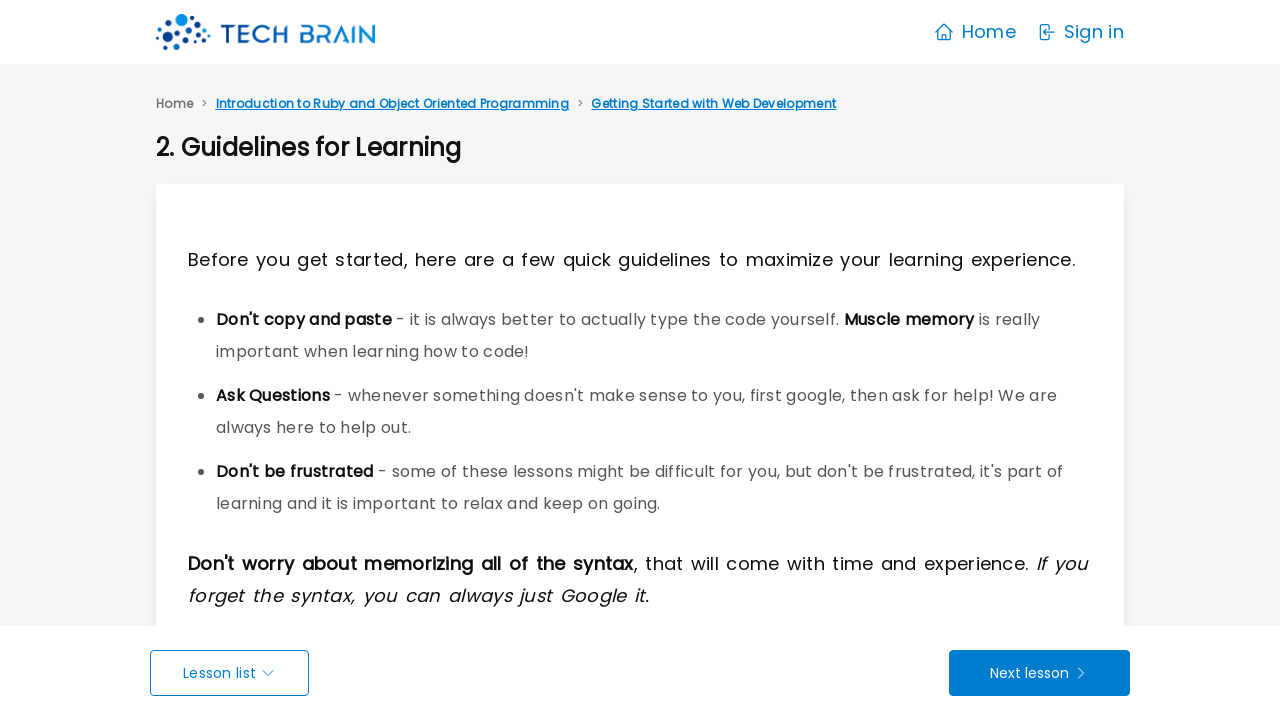

Waited before accessing next lesson
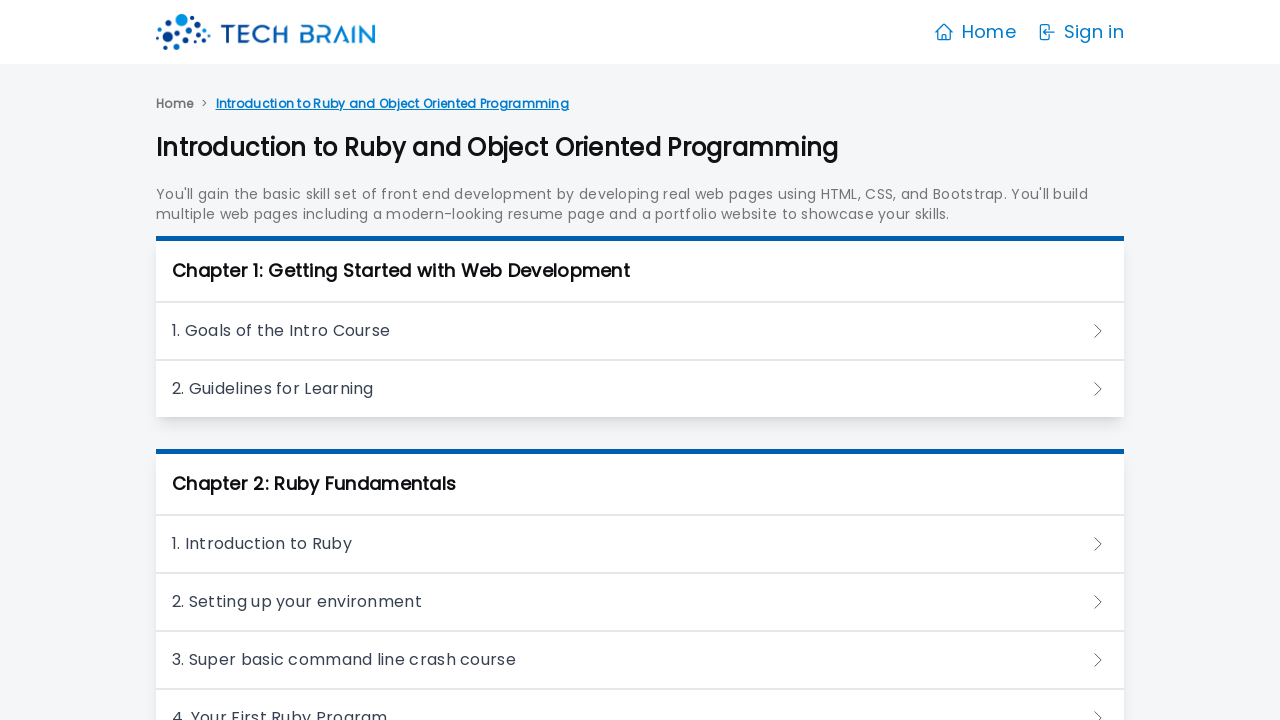

Clicked on lesson 3 at (640, 544) on xpath=//h3/a >> nth=2
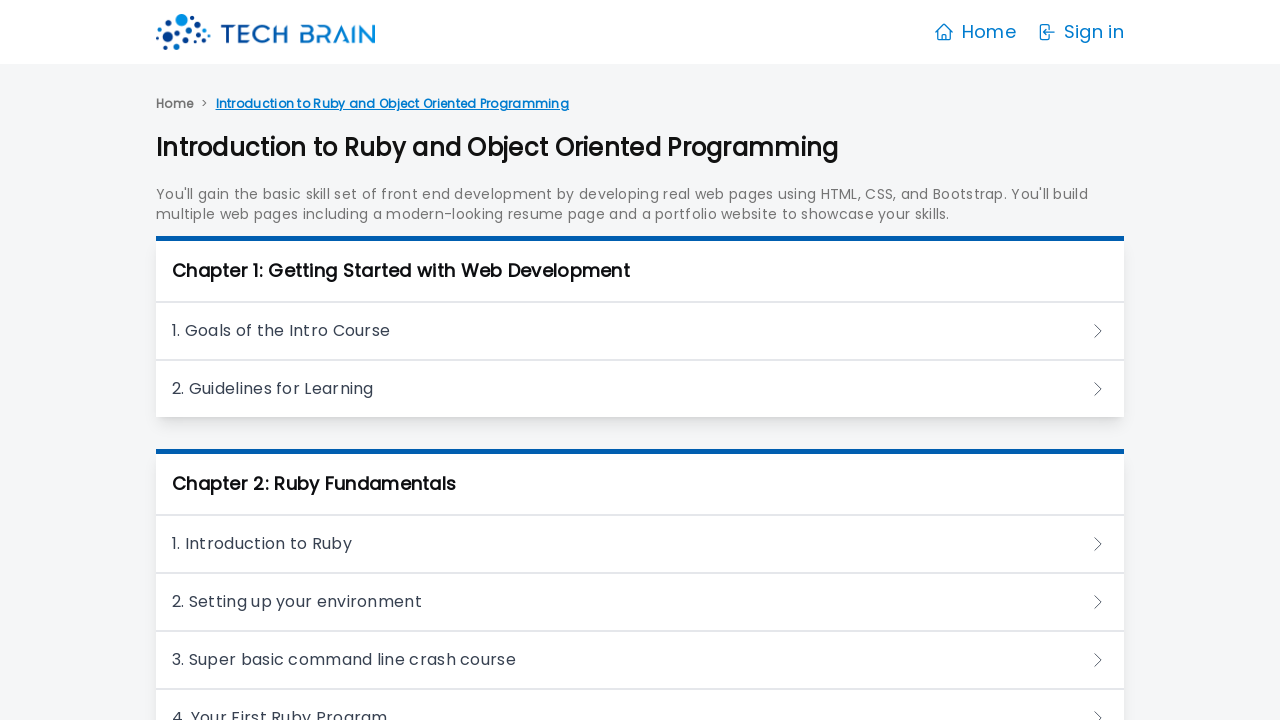

Waited for lesson 3 page to load
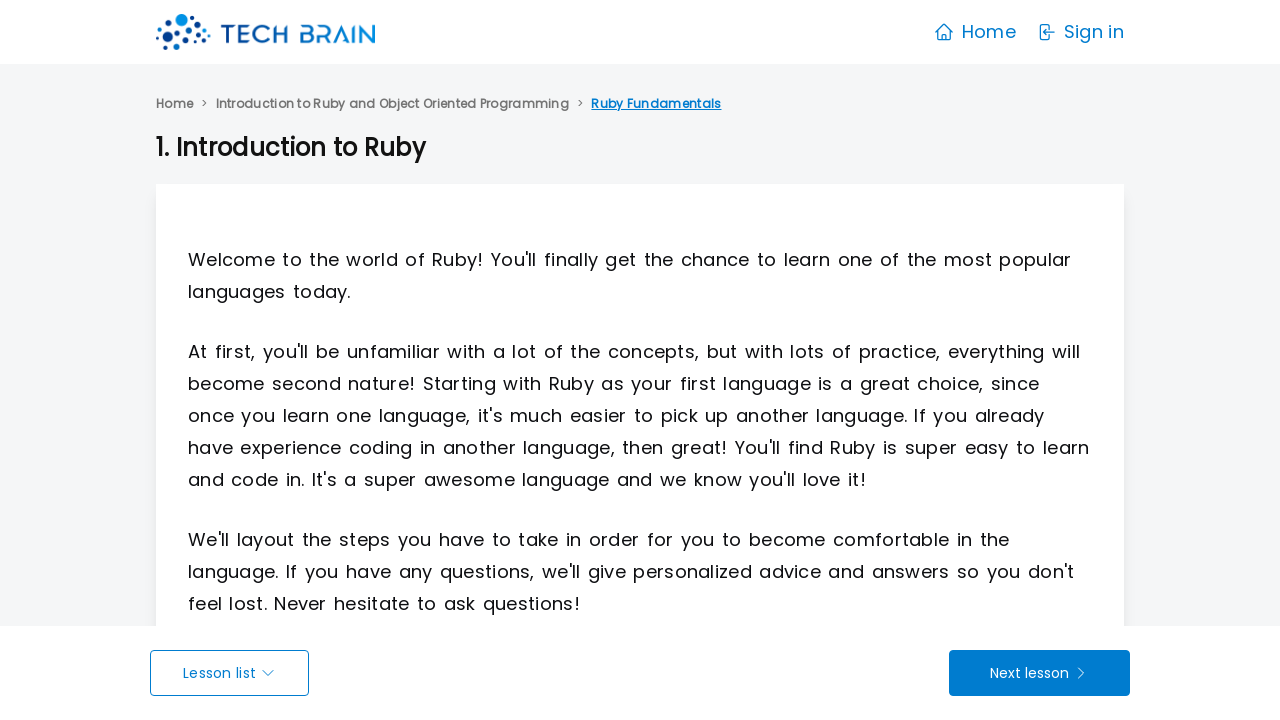

Clicked back to course introduction page at (392, 104) on xpath=//a[contains(text(),"Introduction to Ruby and Object Oriented Programming"
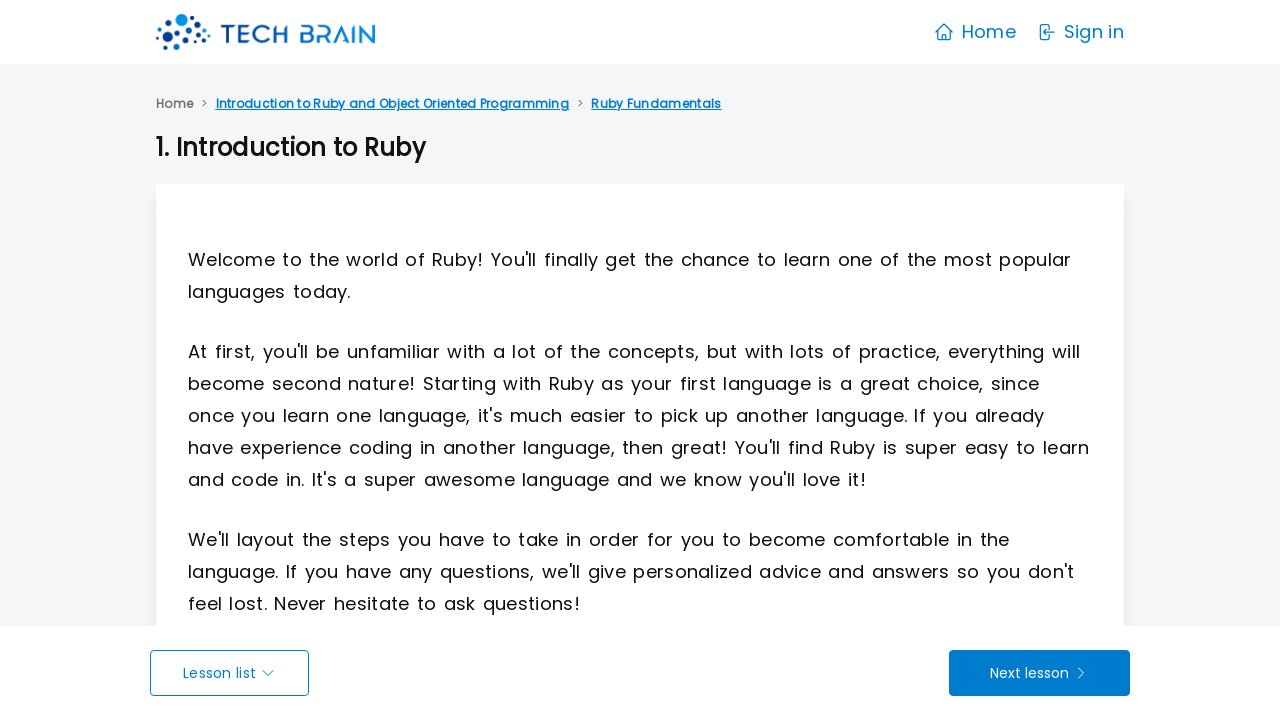

Waited before accessing next lesson
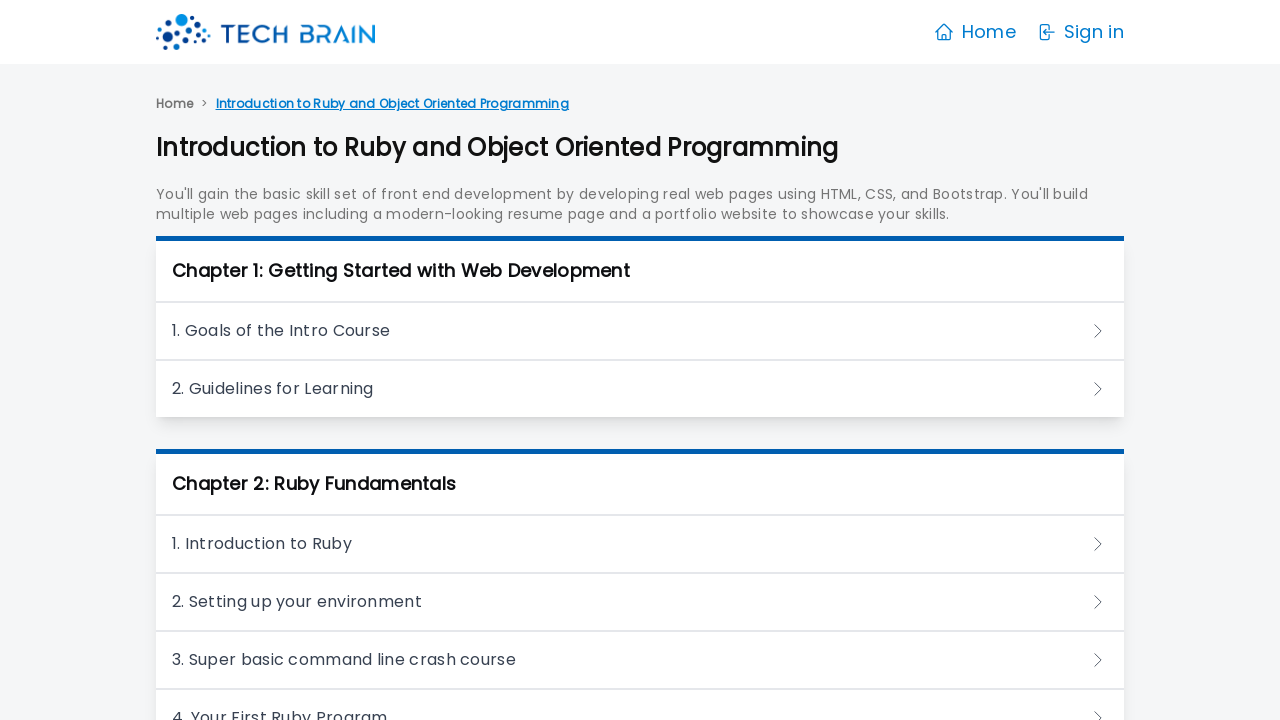

Clicked on lesson 4 at (640, 602) on xpath=//h3/a >> nth=3
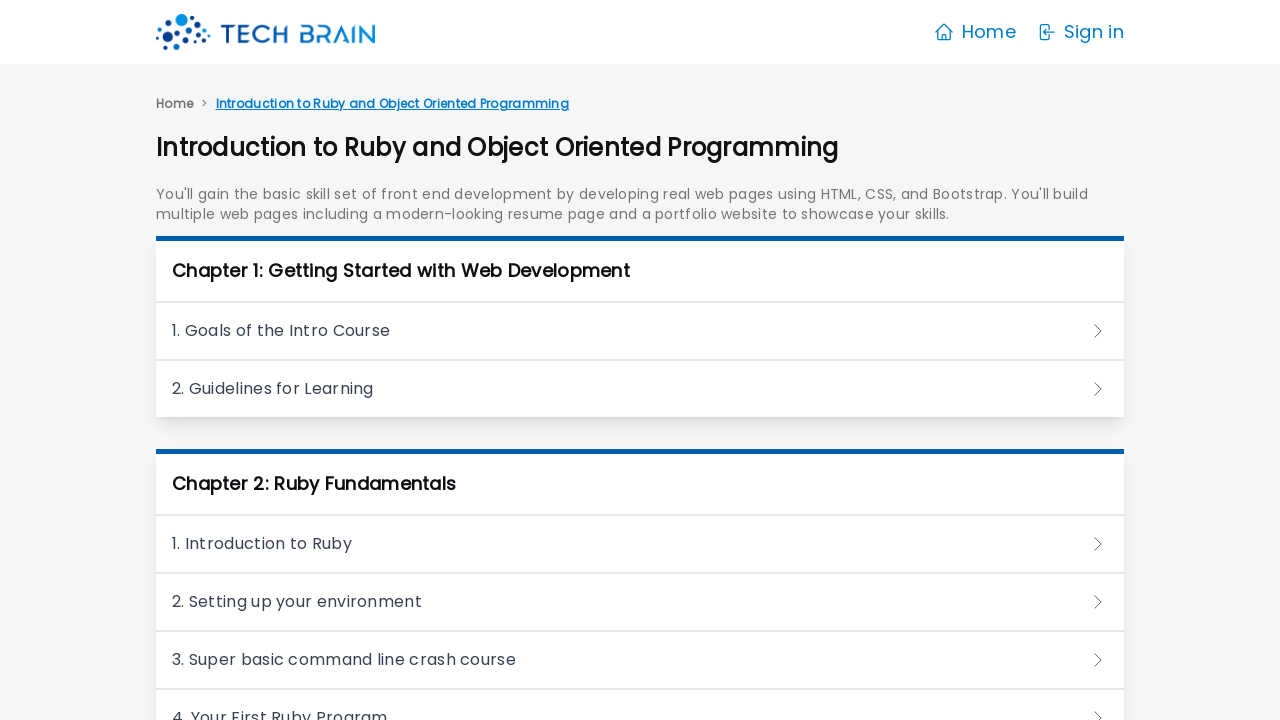

Waited for lesson 4 page to load
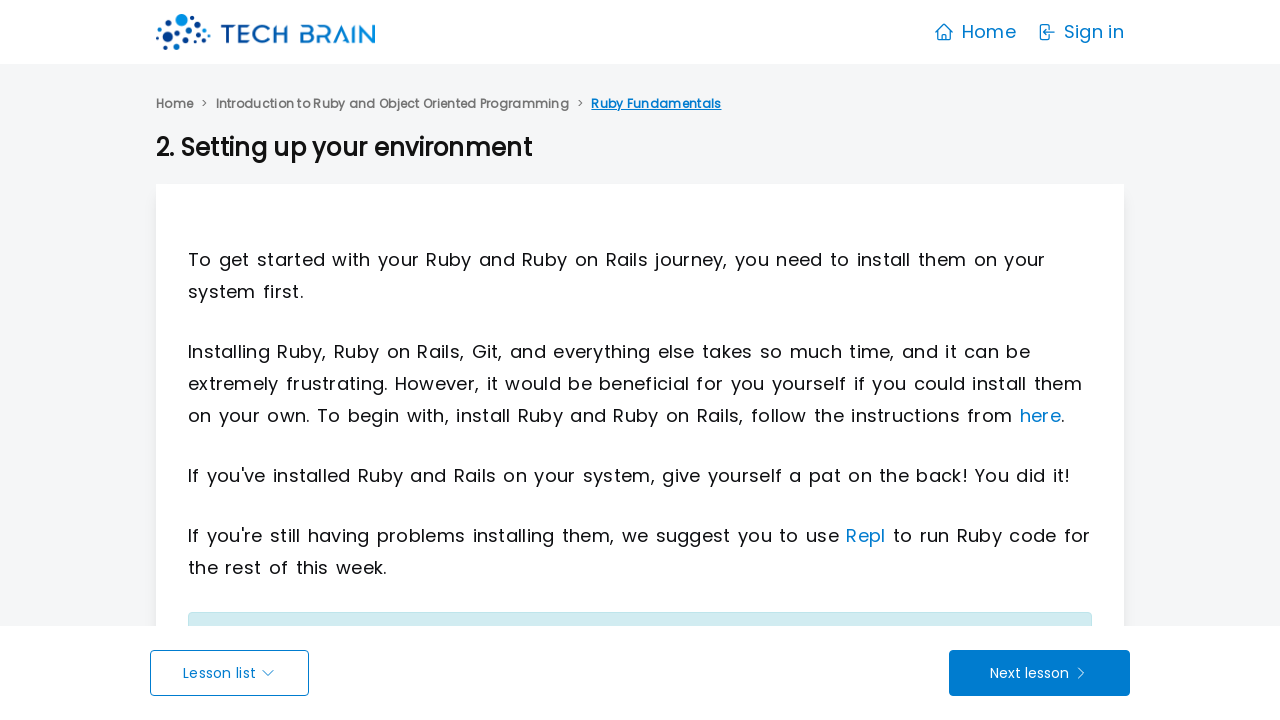

Clicked back to course introduction page at (392, 104) on xpath=//a[contains(text(),"Introduction to Ruby and Object Oriented Programming"
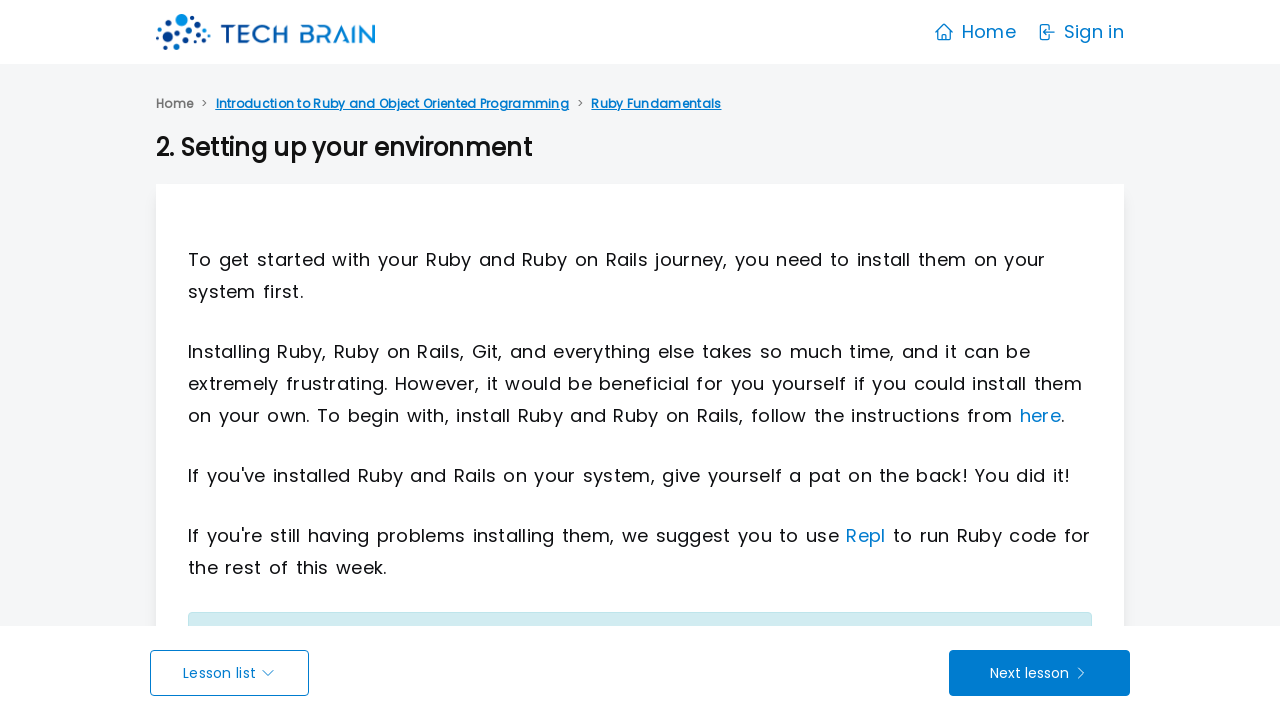

Waited before accessing next lesson
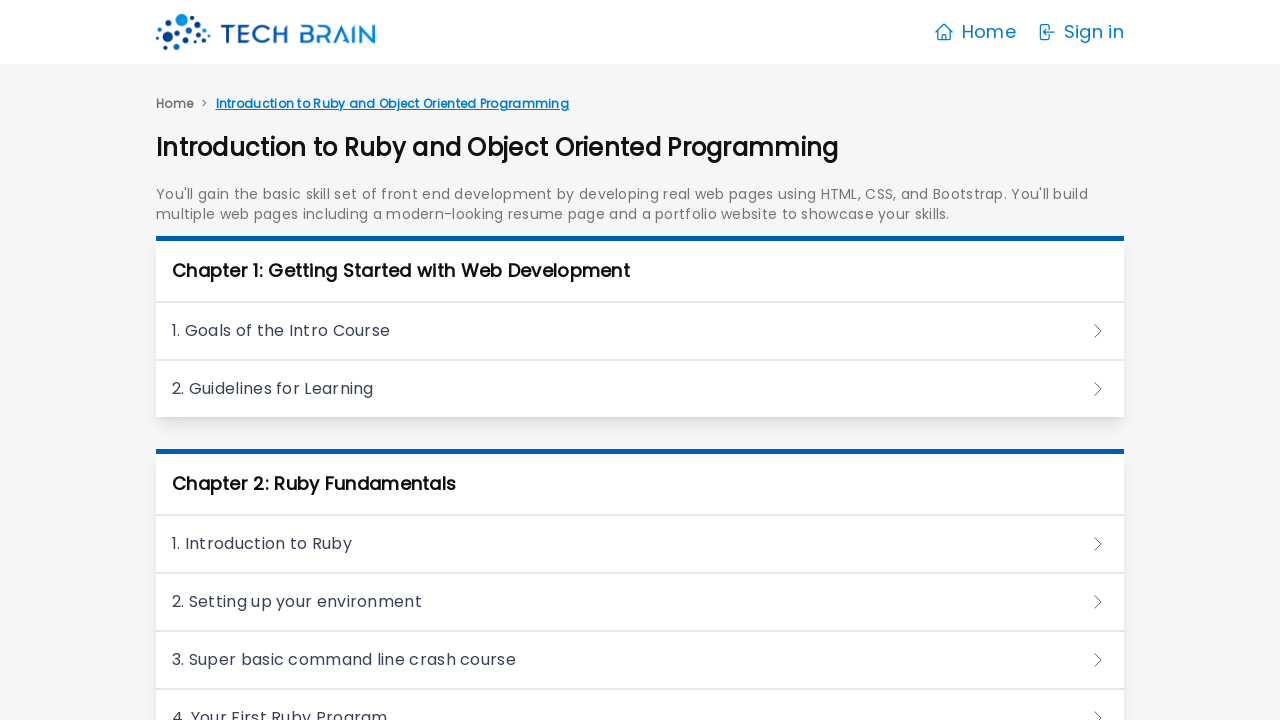

Clicked on lesson 5 at (640, 660) on xpath=//h3/a >> nth=4
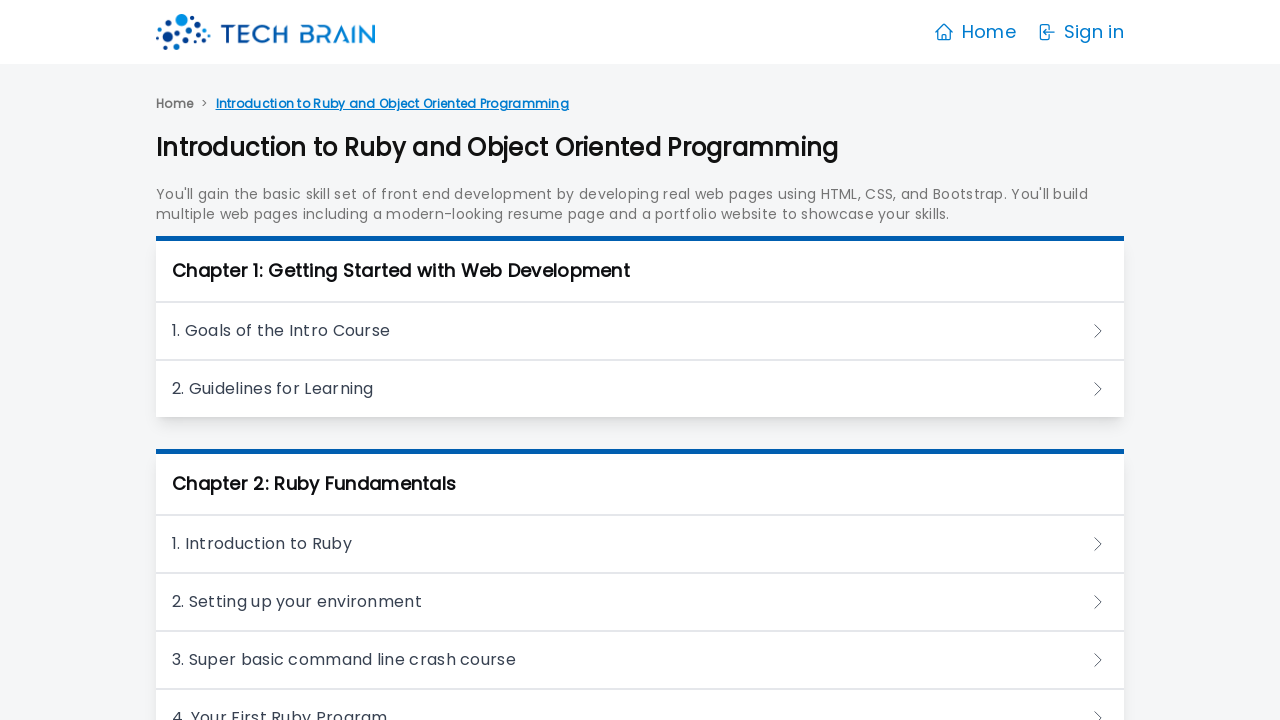

Waited for lesson 5 page to load
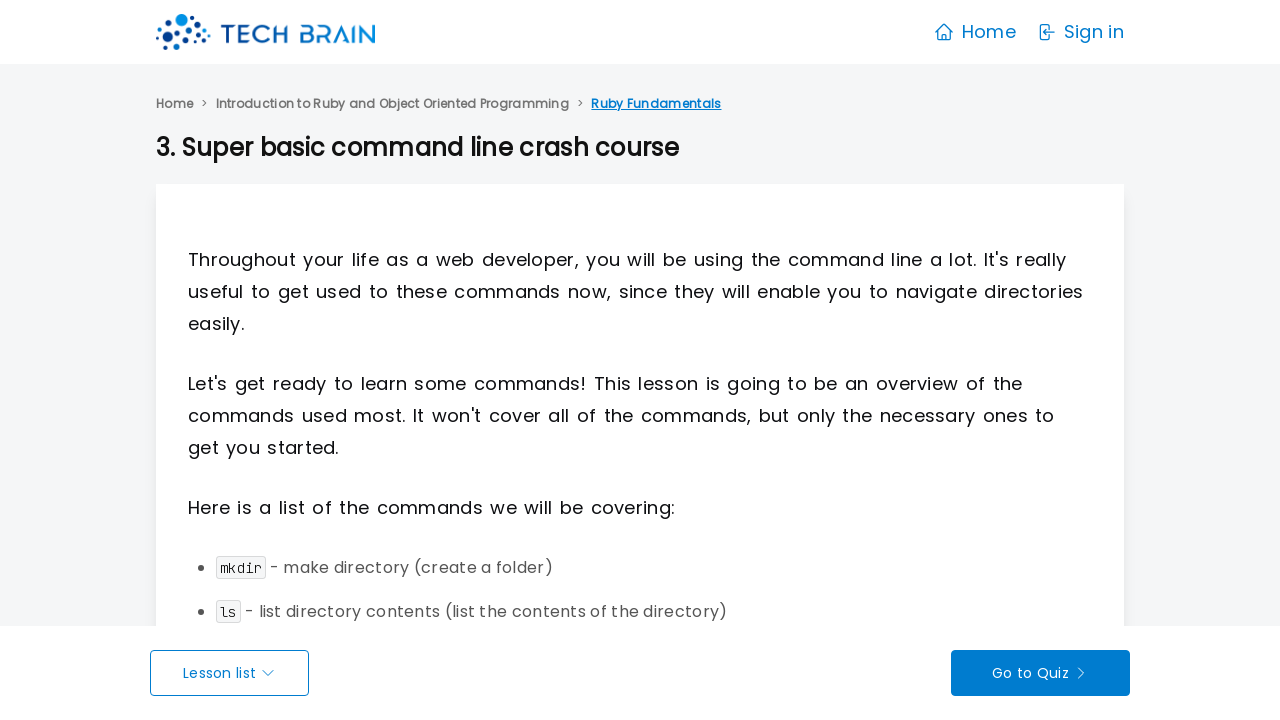

Clicked back to course introduction page at (392, 104) on xpath=//a[contains(text(),"Introduction to Ruby and Object Oriented Programming"
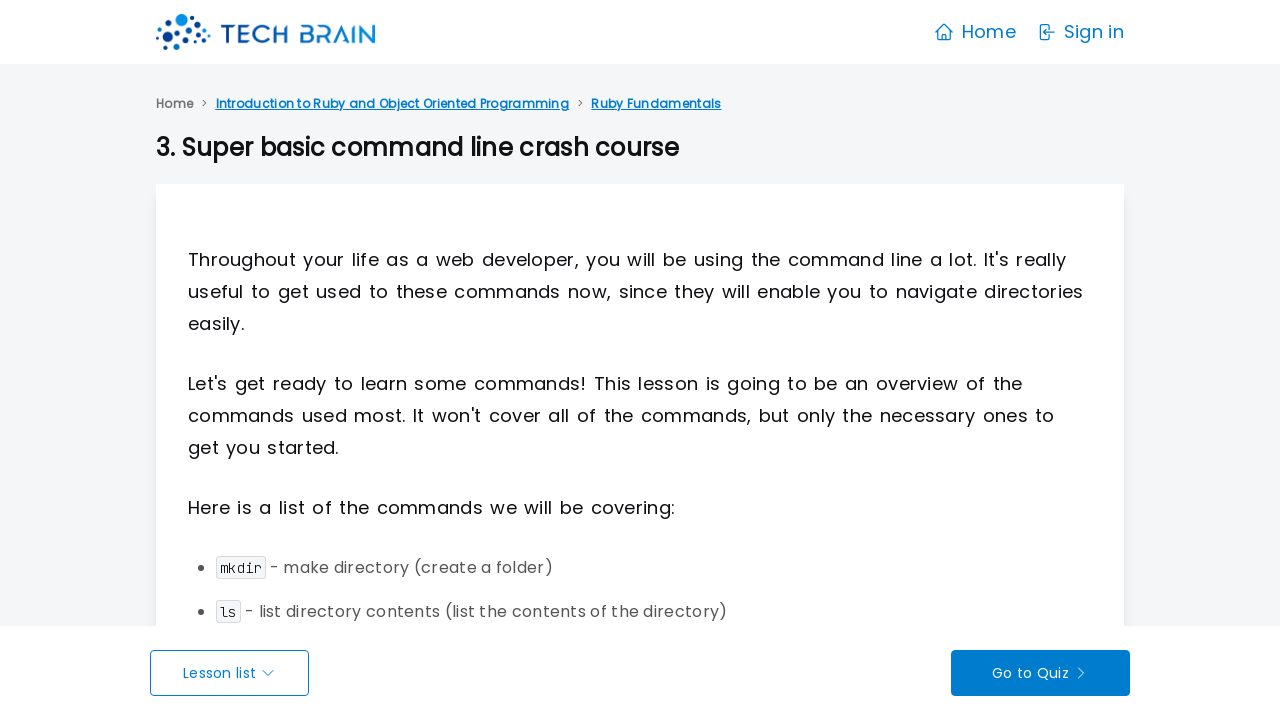

Waited before accessing next lesson
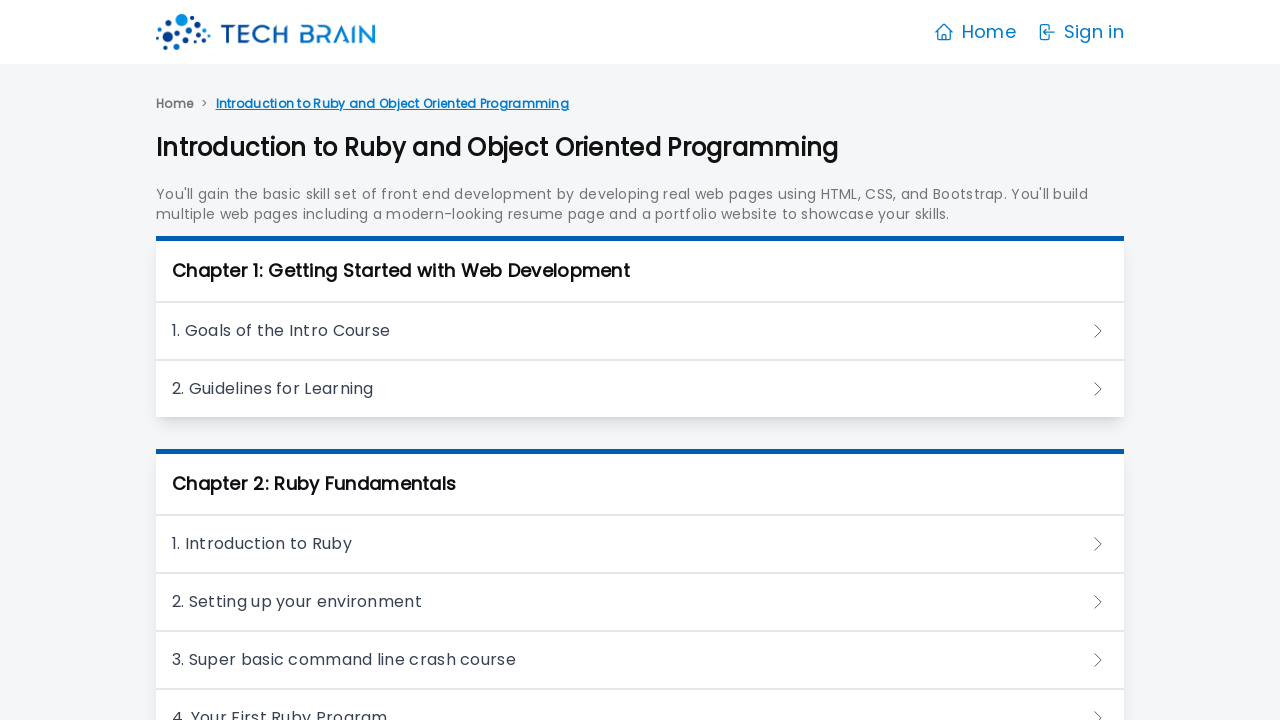

Clicked on lesson 6 at (640, 692) on xpath=//h3/a >> nth=5
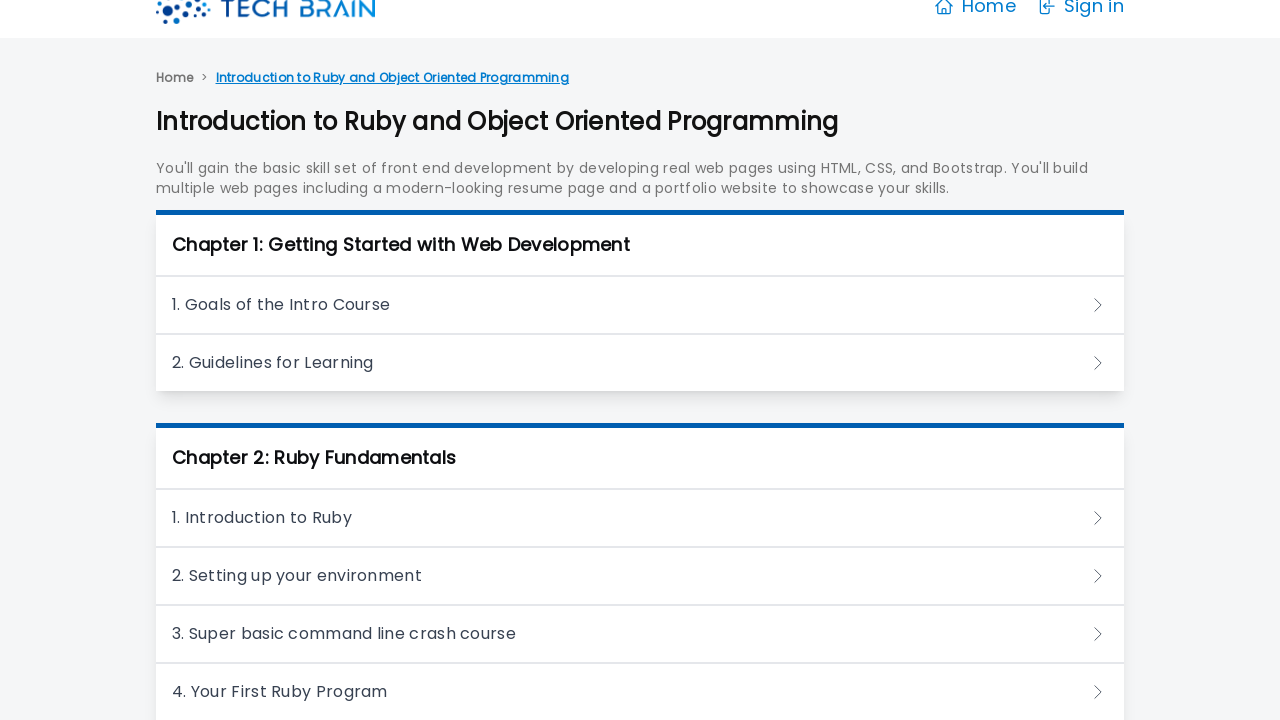

Waited for lesson 6 page to load
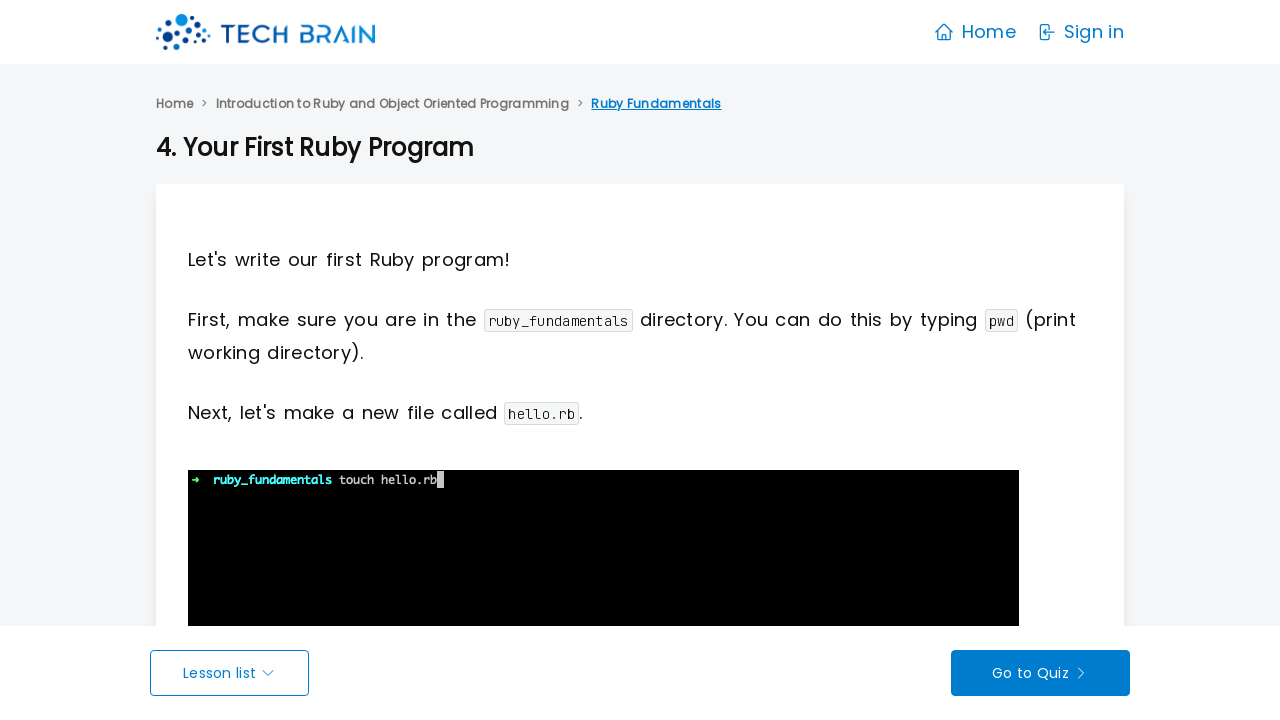

Clicked back to course introduction page at (392, 104) on xpath=//a[contains(text(),"Introduction to Ruby and Object Oriented Programming"
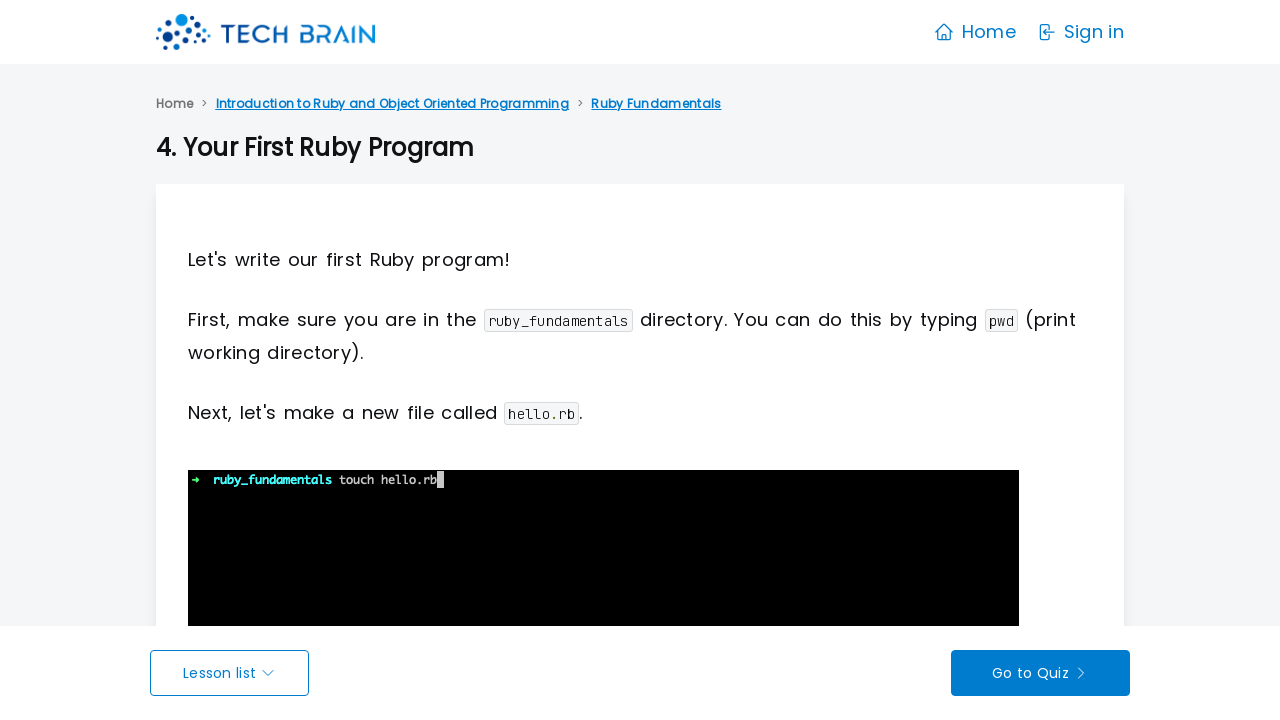

Waited before accessing next lesson
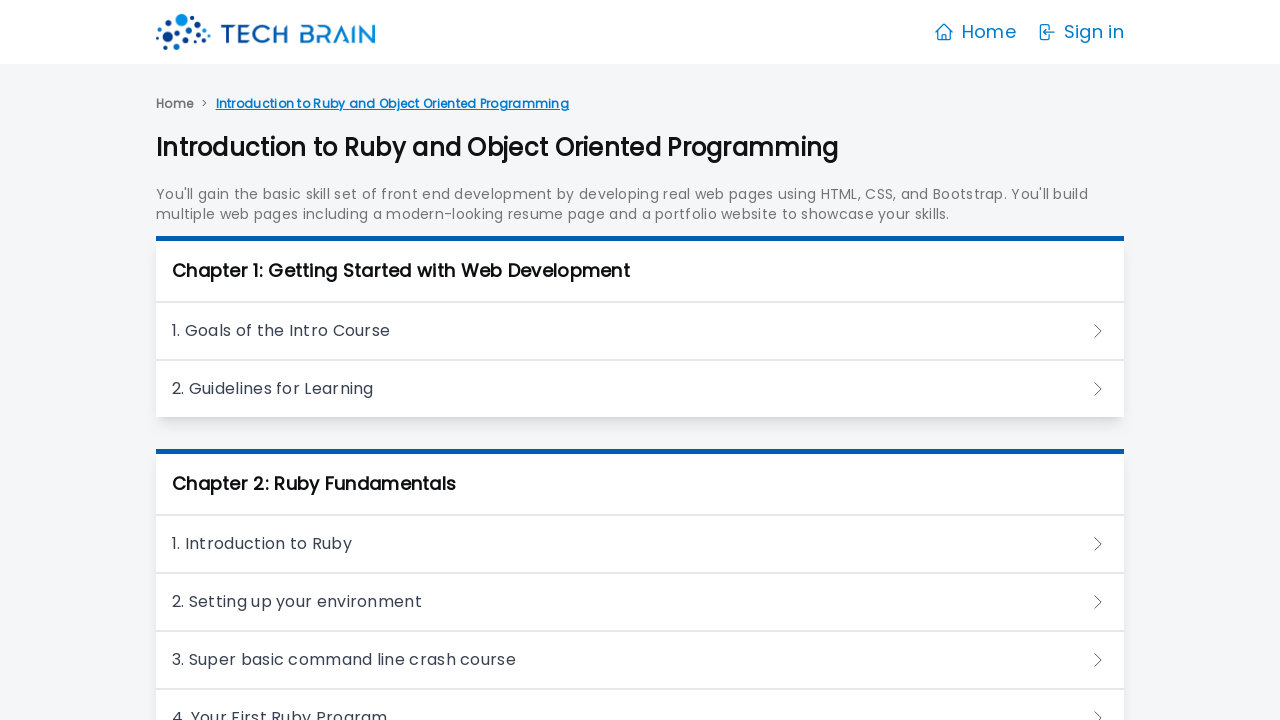

Clicked on lesson 7 at (640, 360) on xpath=//h3/a >> nth=6
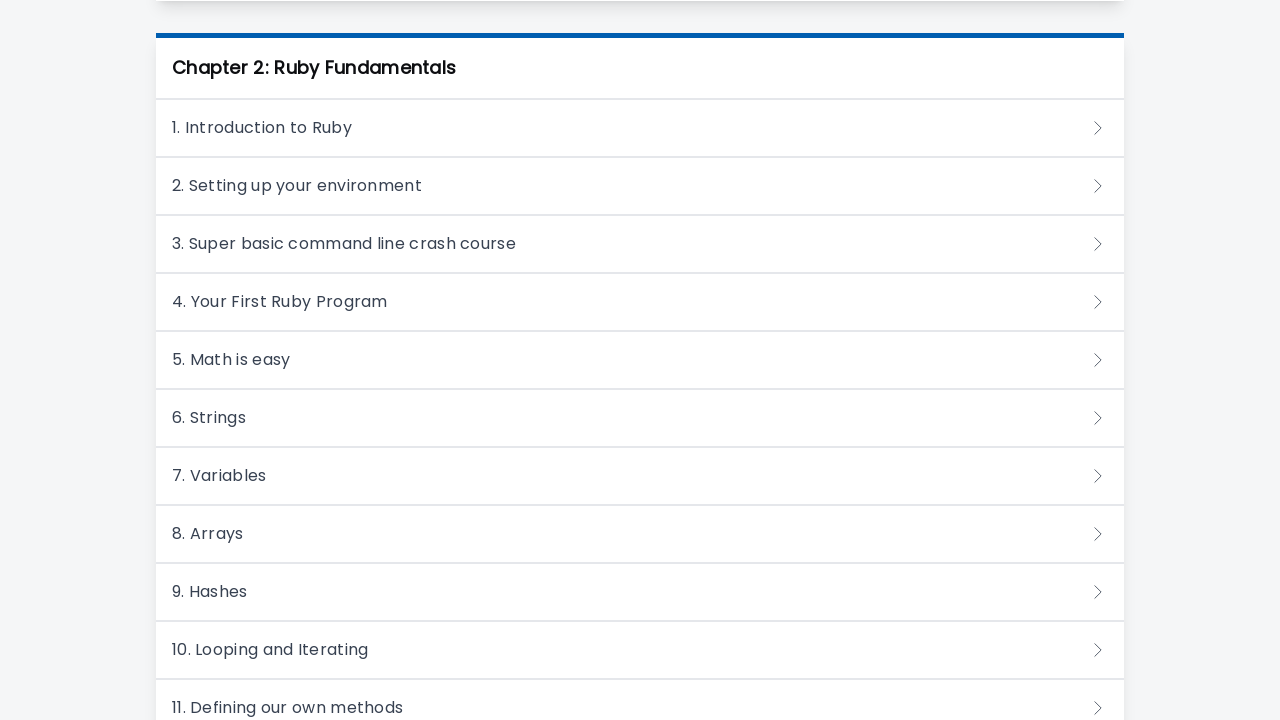

Waited for lesson 7 page to load
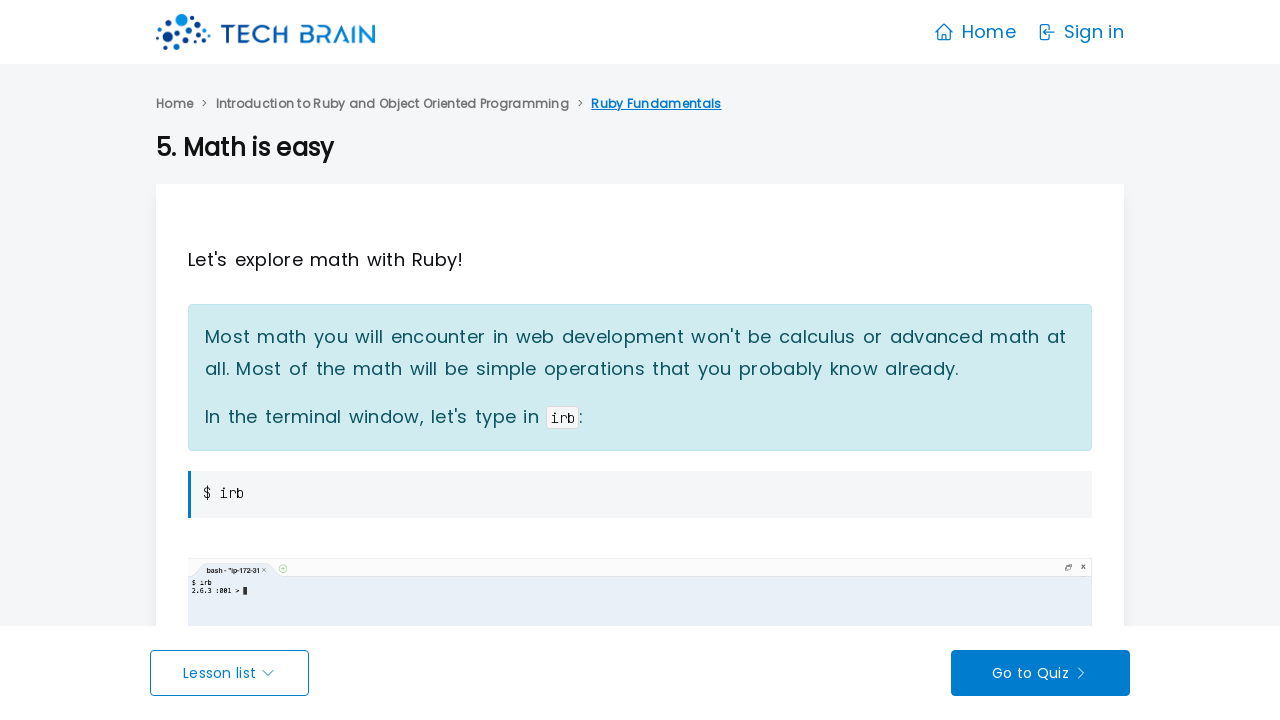

Clicked back to course introduction page at (392, 104) on xpath=//a[contains(text(),"Introduction to Ruby and Object Oriented Programming"
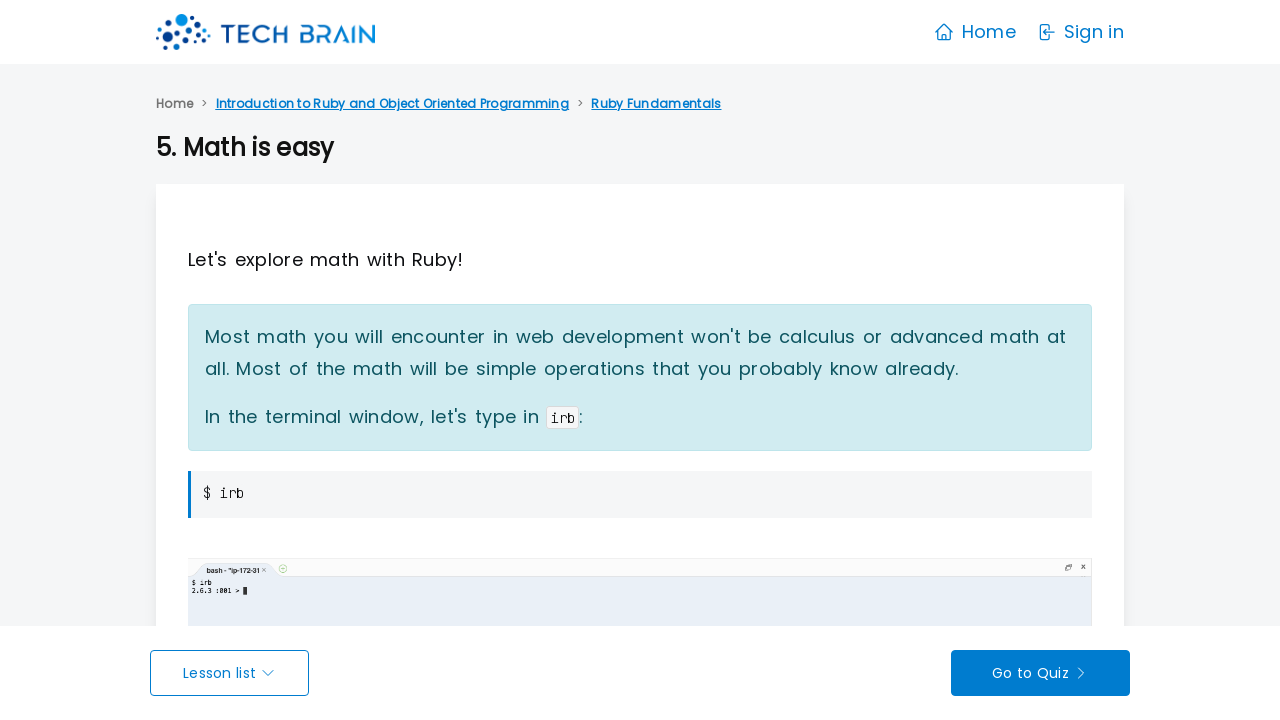

Waited before accessing next lesson
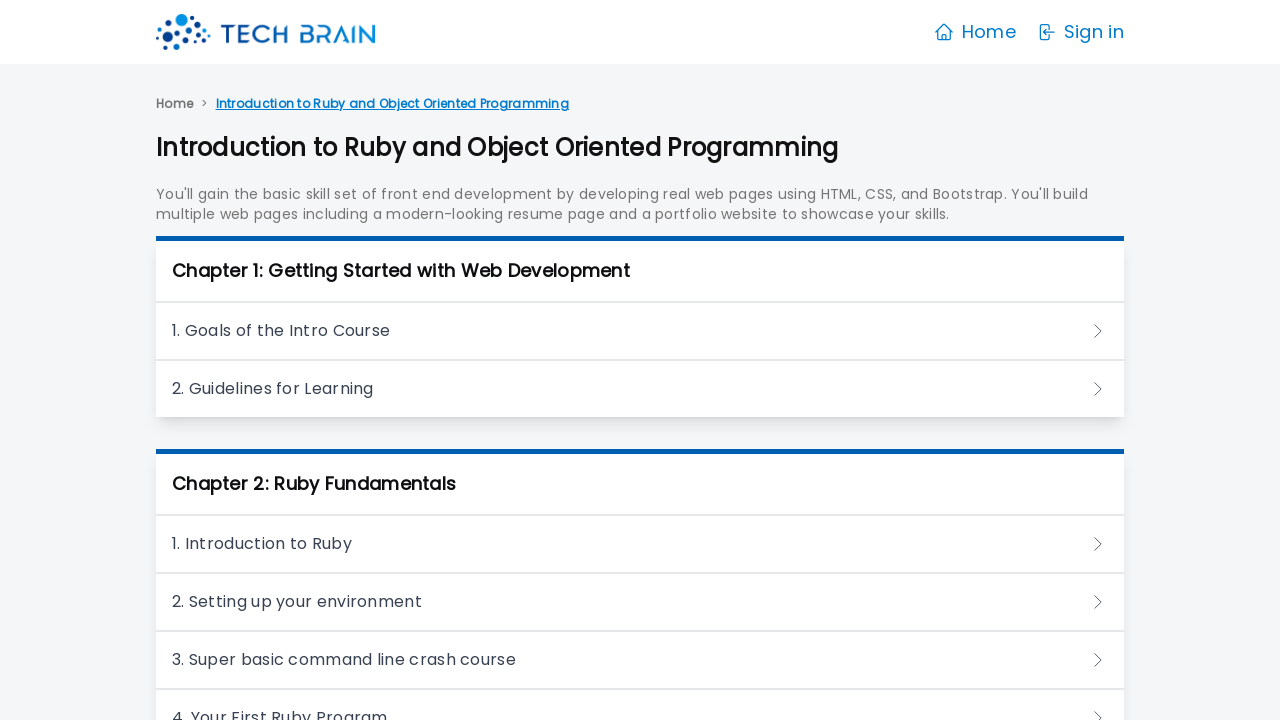

Clicked on lesson 8 at (640, 360) on xpath=//h3/a >> nth=7
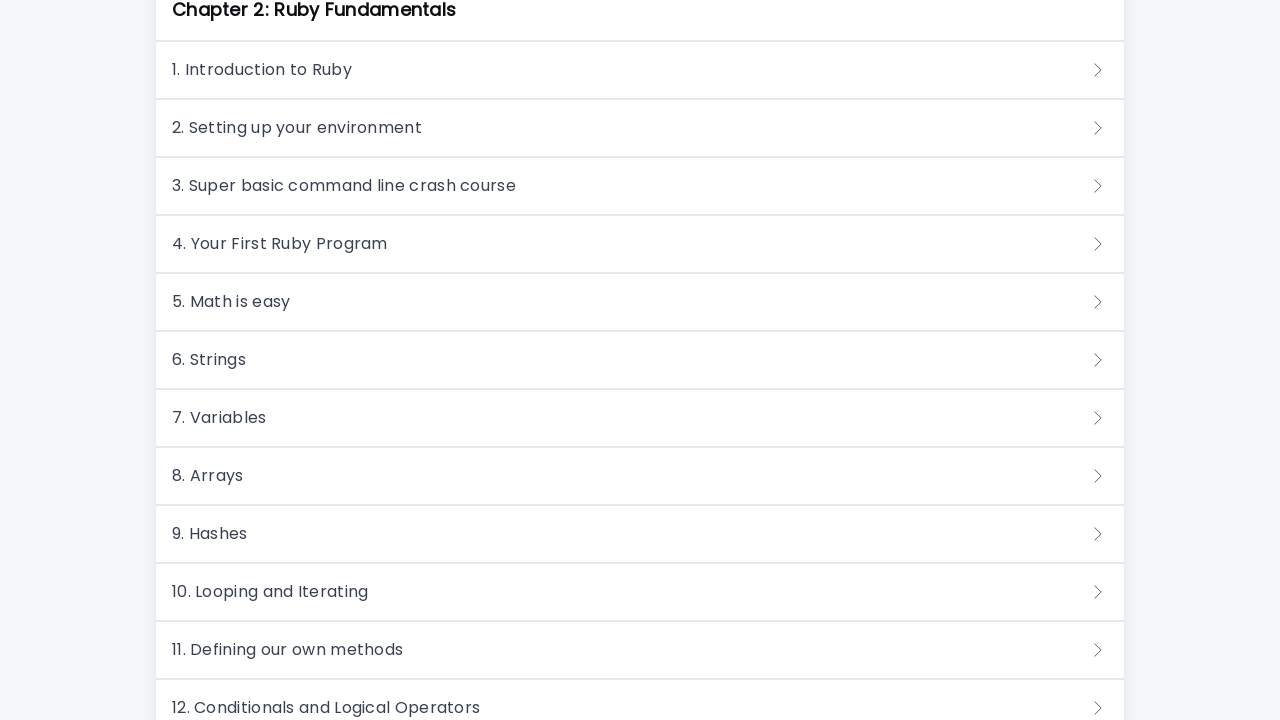

Waited for lesson 8 page to load
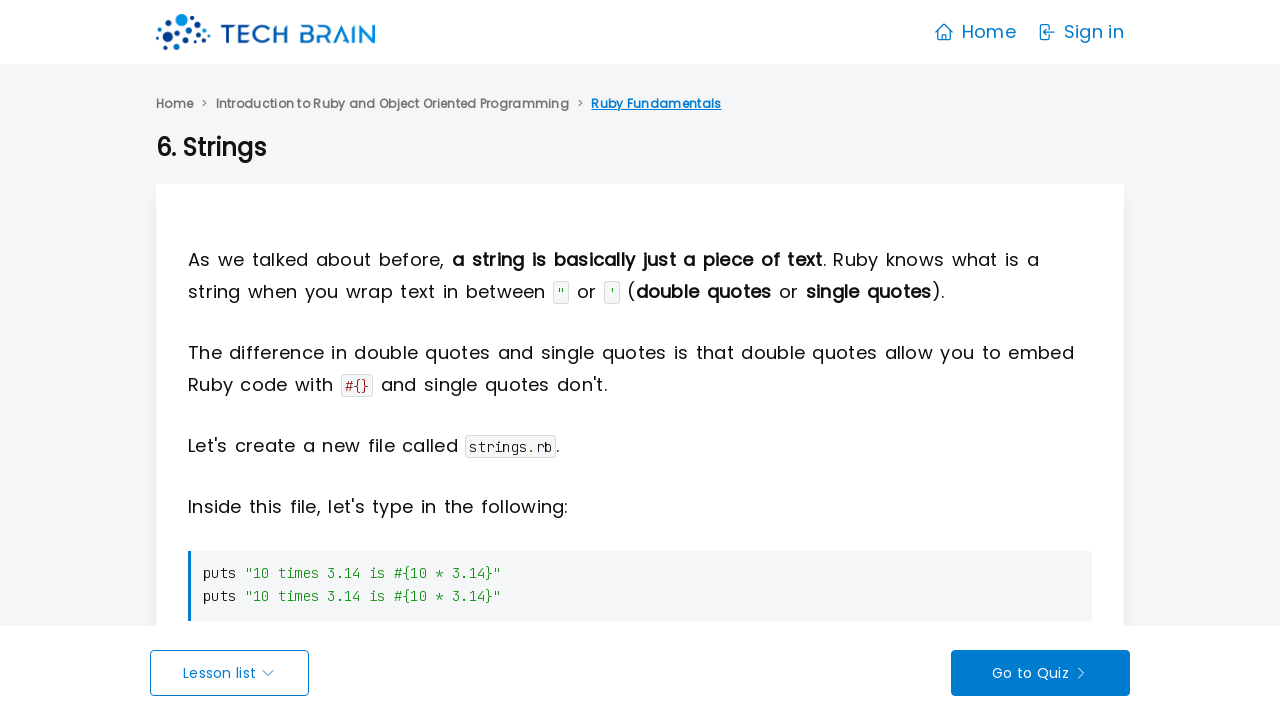

Clicked back to course introduction page at (392, 104) on xpath=//a[contains(text(),"Introduction to Ruby and Object Oriented Programming"
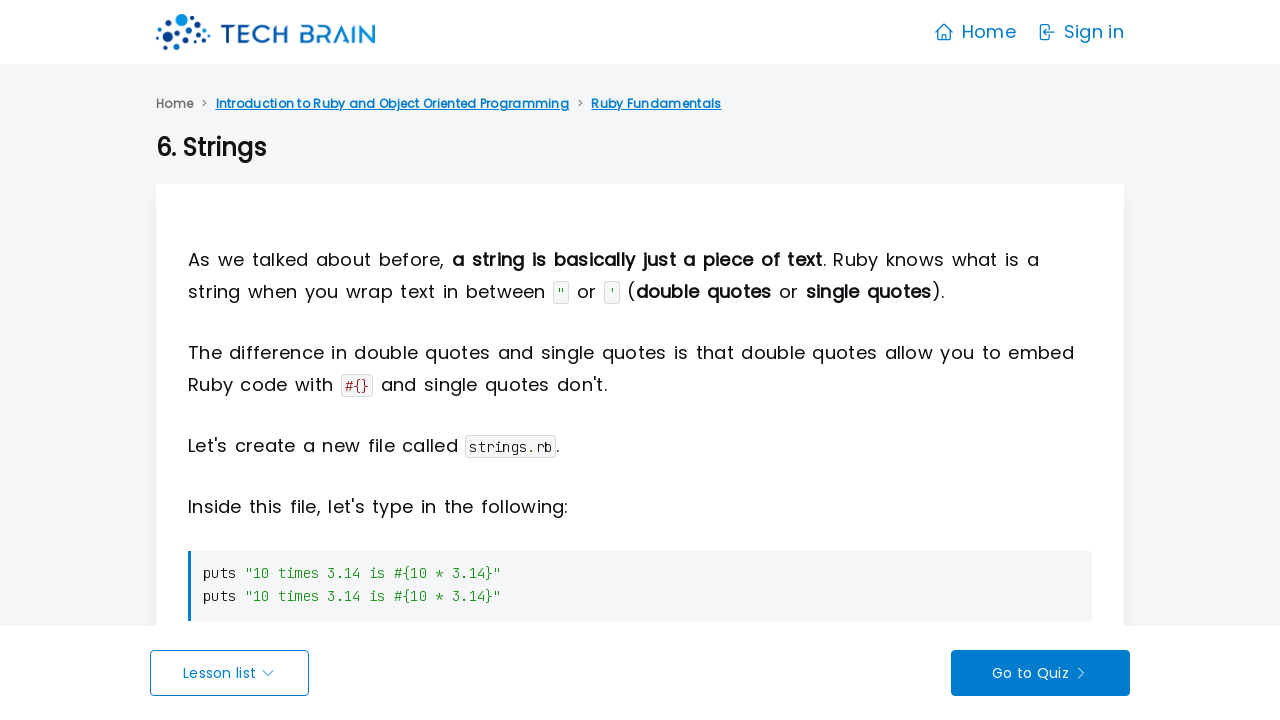

Waited before accessing next lesson
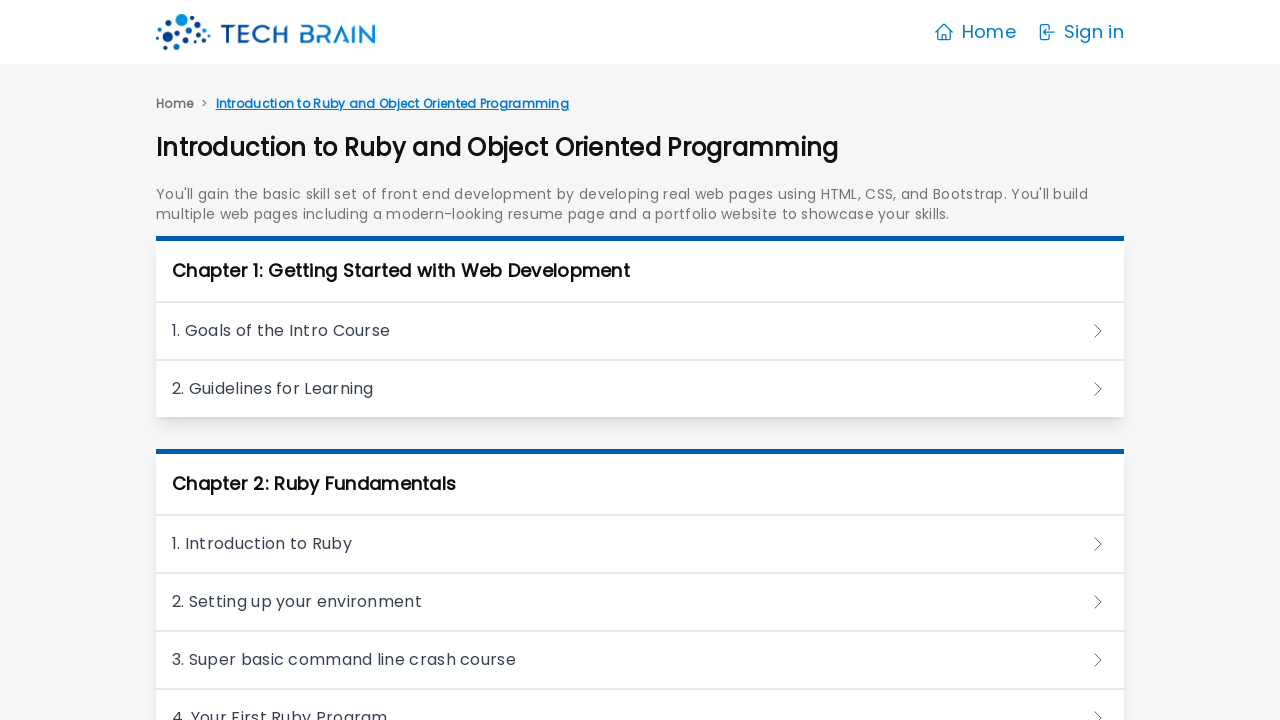

Clicked on lesson 9 at (640, 360) on xpath=//h3/a >> nth=8
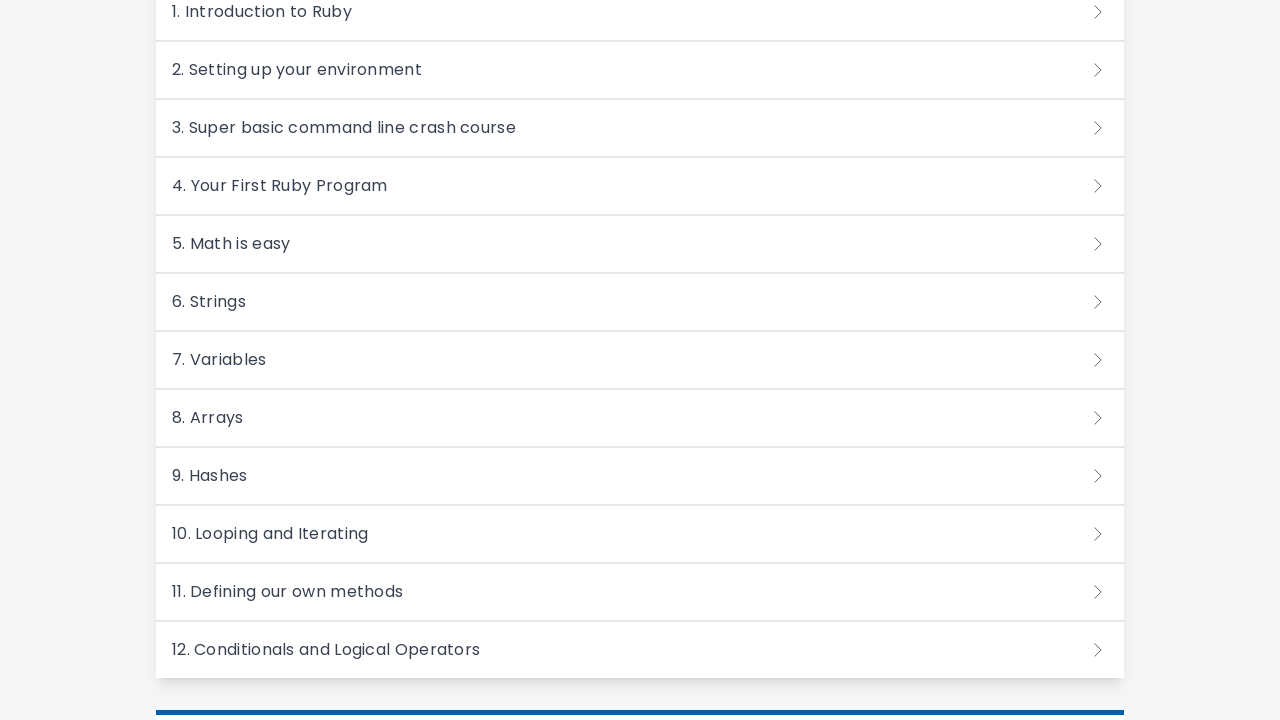

Waited for lesson 9 page to load
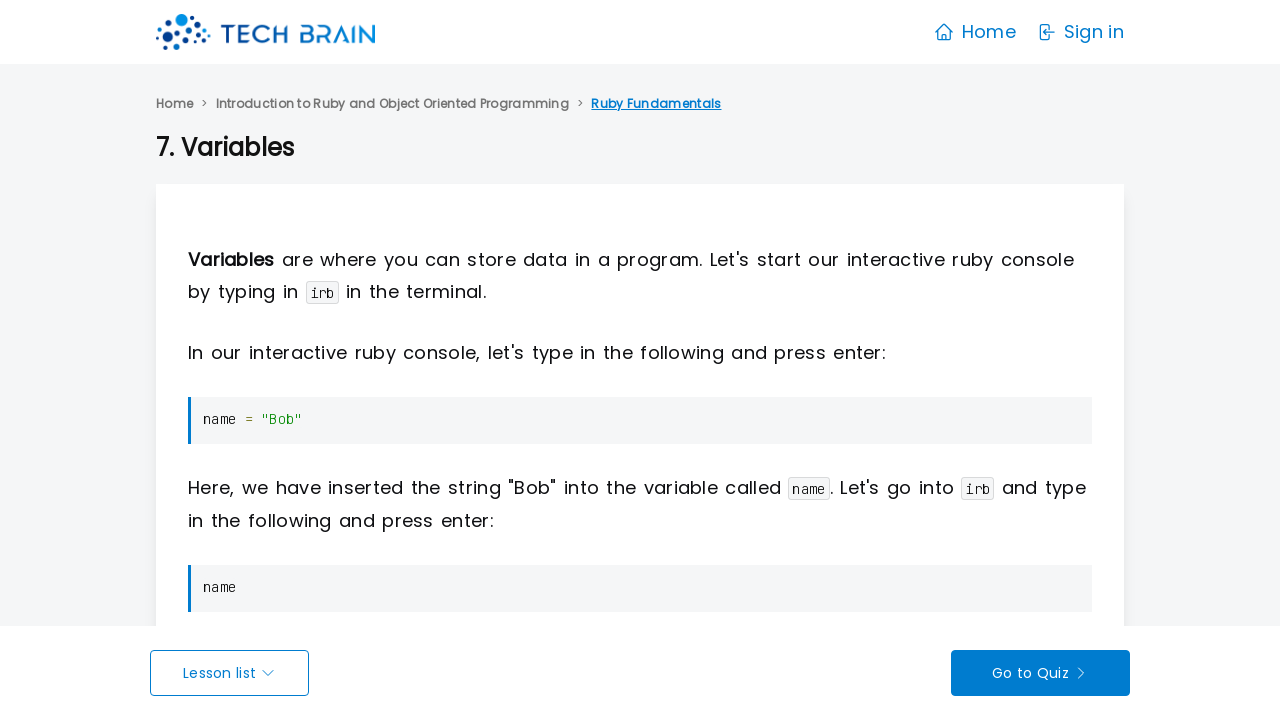

Clicked back to course introduction page at (392, 104) on xpath=//a[contains(text(),"Introduction to Ruby and Object Oriented Programming"
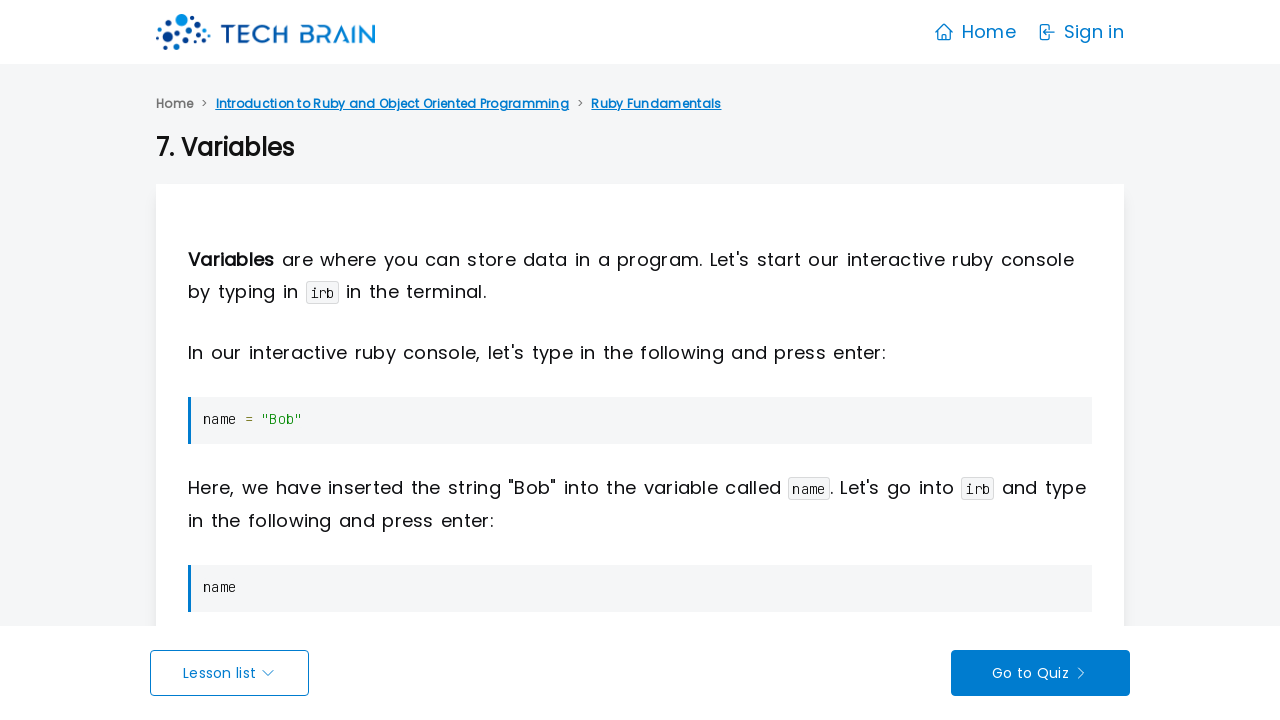

Waited before accessing next lesson
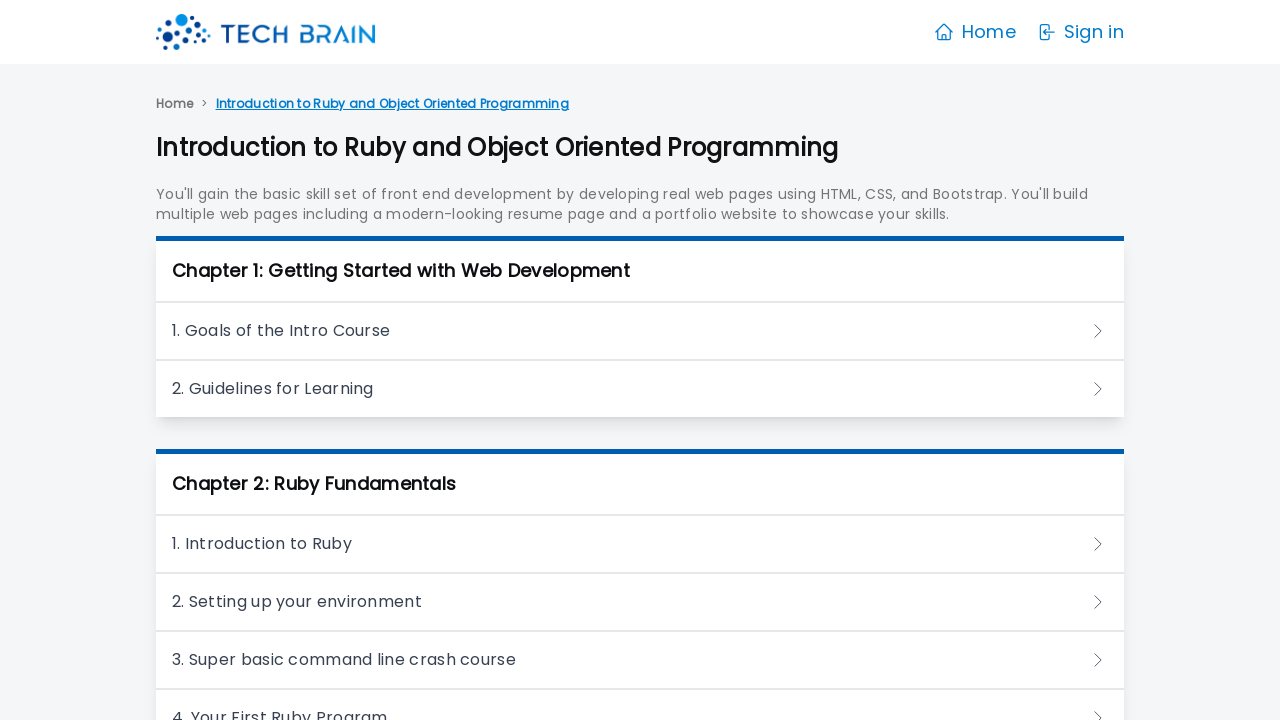

Clicked on lesson 10 at (640, 360) on xpath=//h3/a >> nth=9
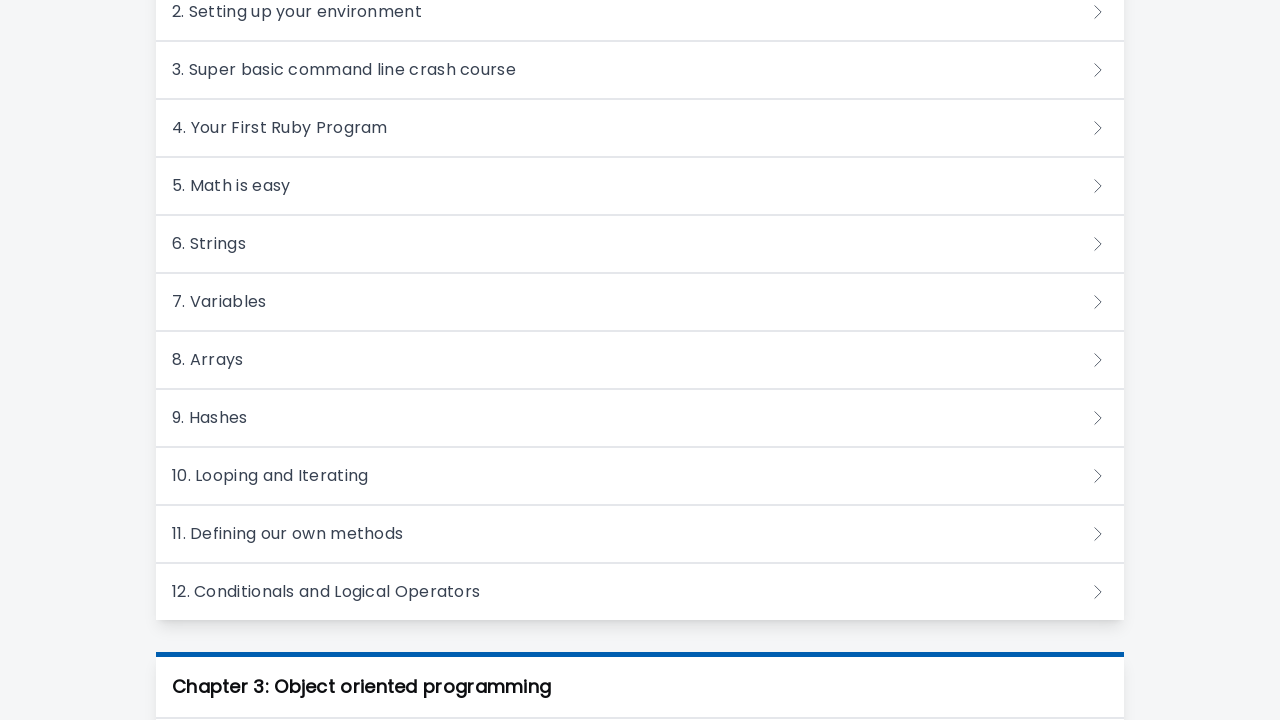

Waited for lesson 10 page to load
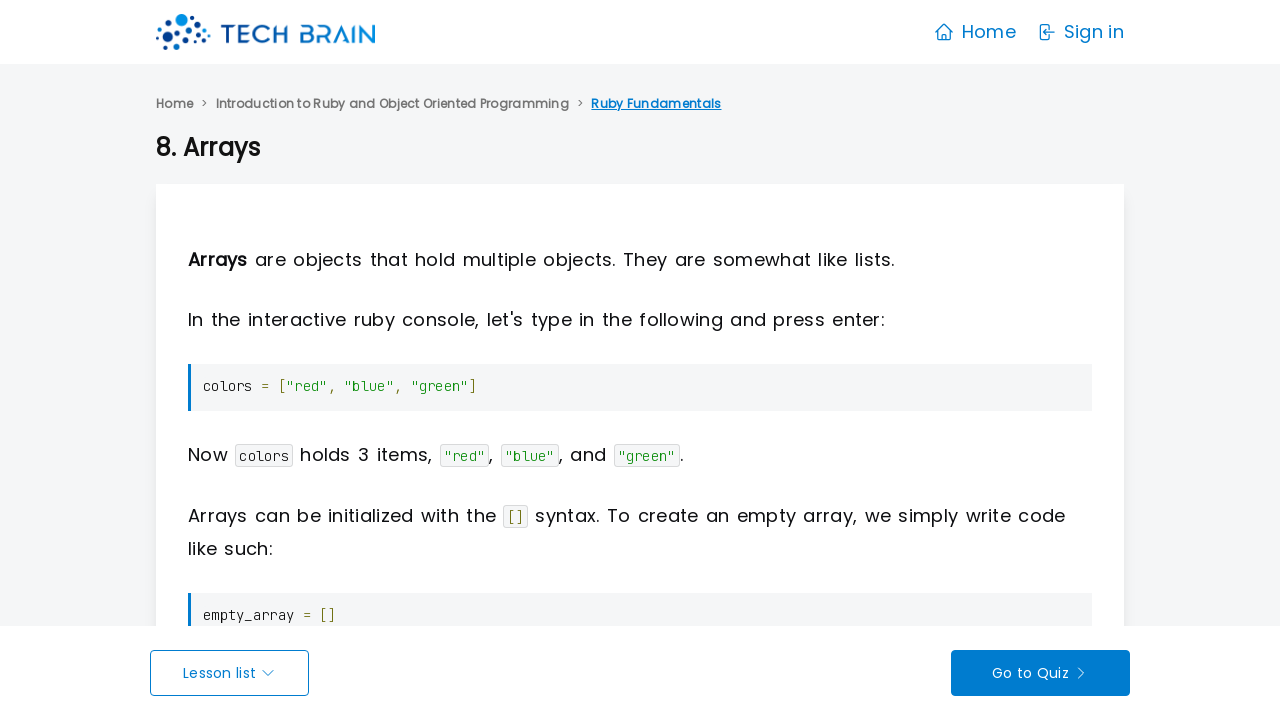

Clicked back to course introduction page at (392, 104) on xpath=//a[contains(text(),"Introduction to Ruby and Object Oriented Programming"
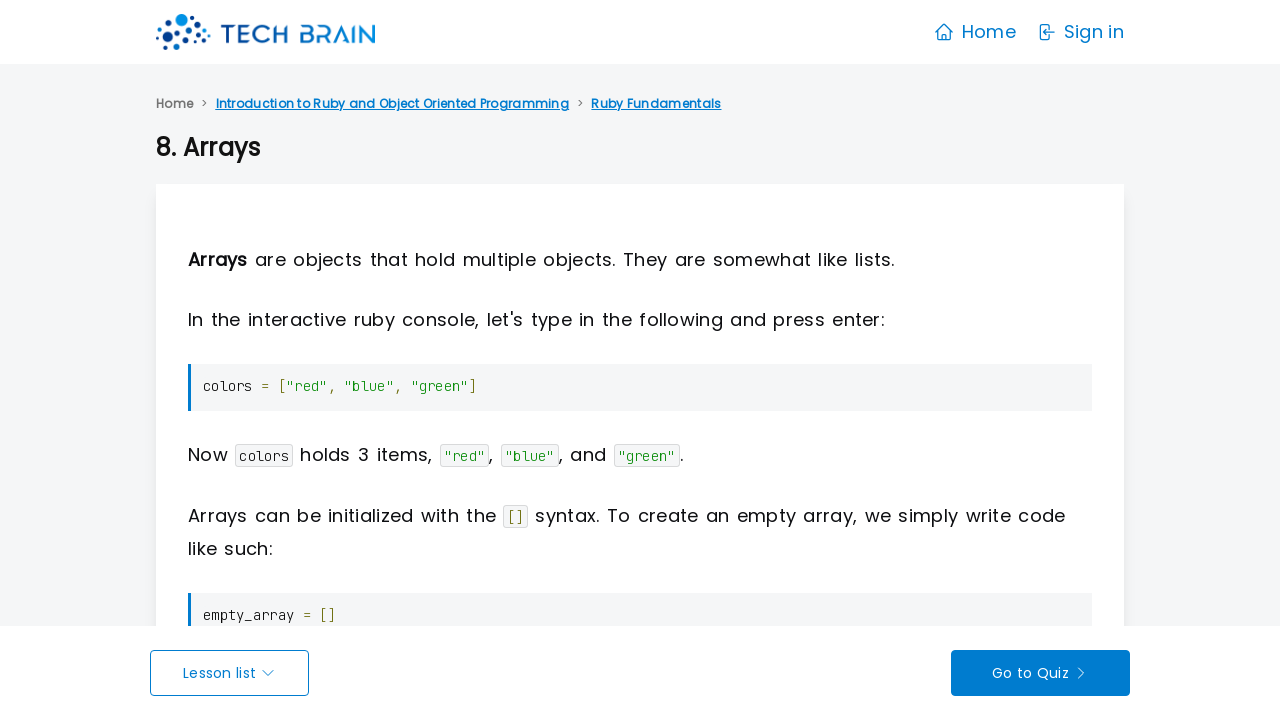

Waited before accessing next lesson
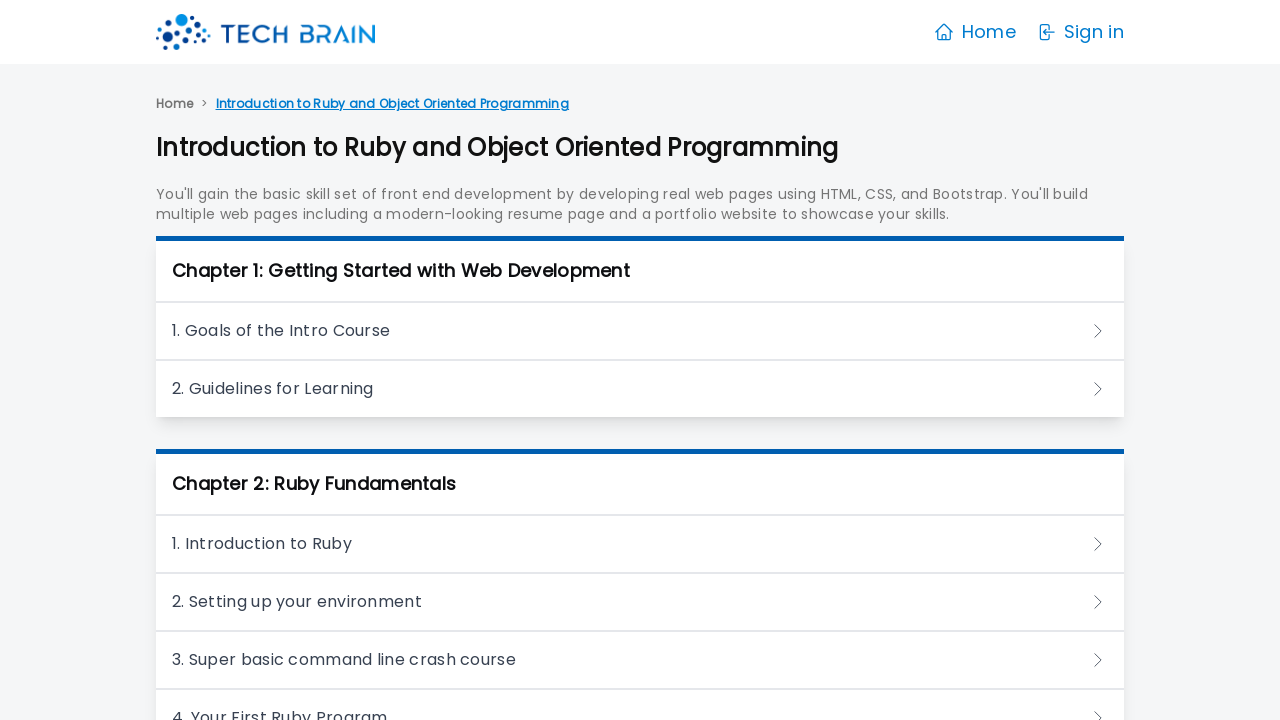

Clicked on lesson 11 at (640, 360) on xpath=//h3/a >> nth=10
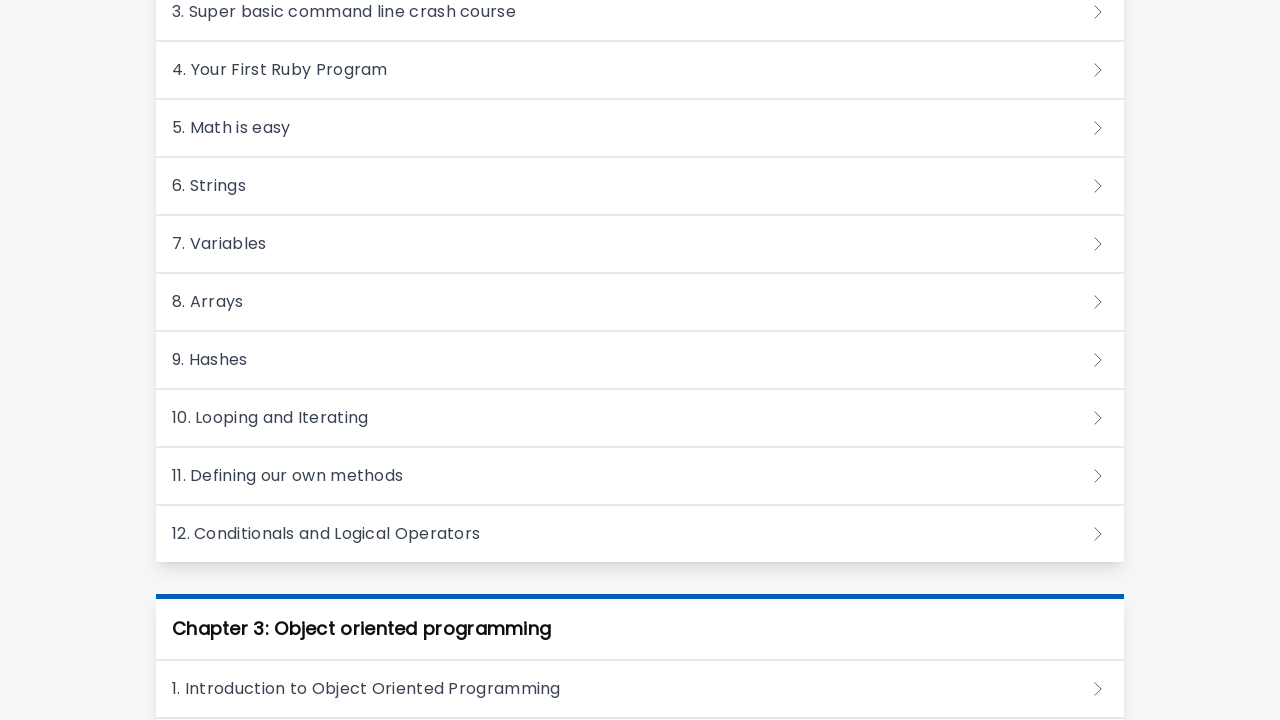

Waited for lesson 11 page to load
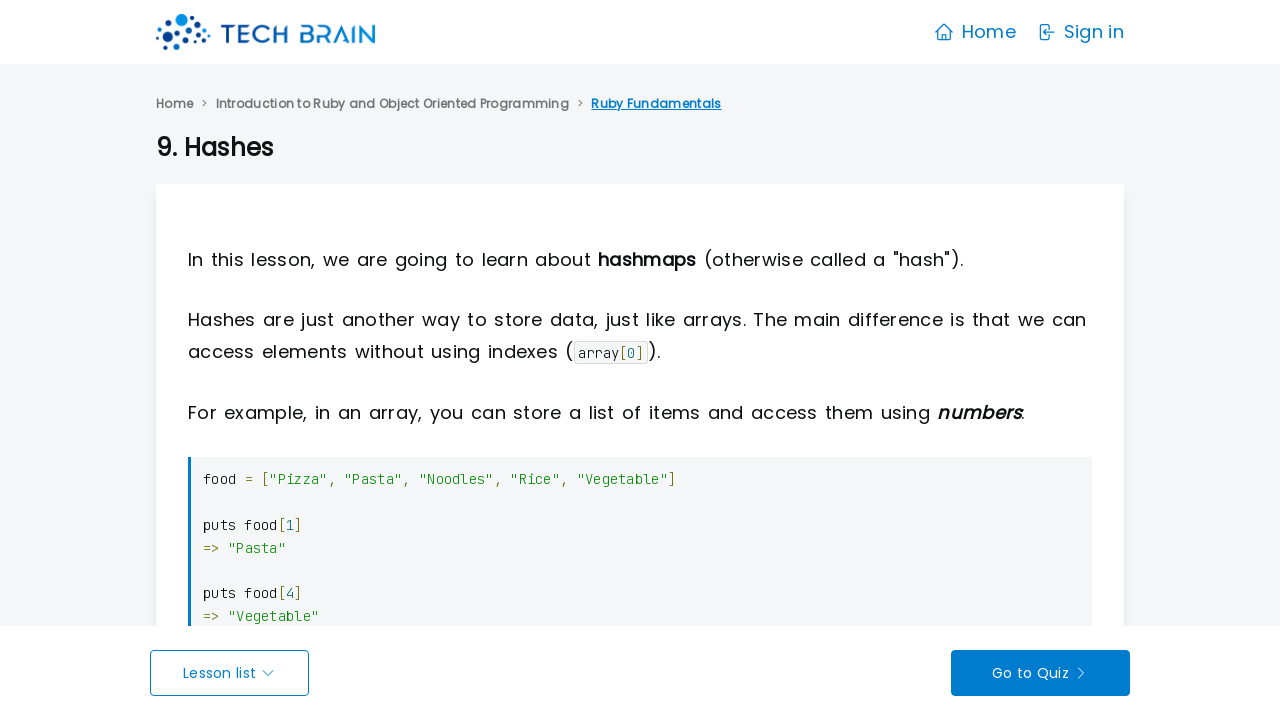

Clicked back to course introduction page at (392, 104) on xpath=//a[contains(text(),"Introduction to Ruby and Object Oriented Programming"
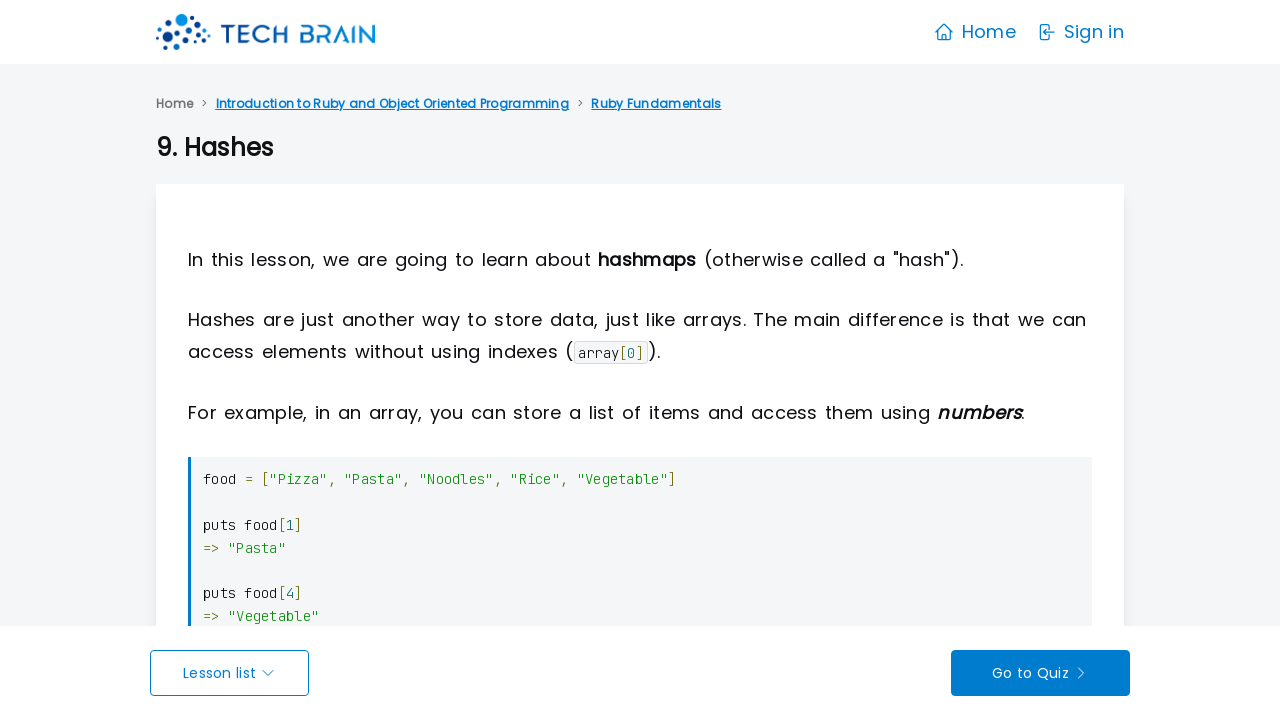

Waited before accessing next lesson
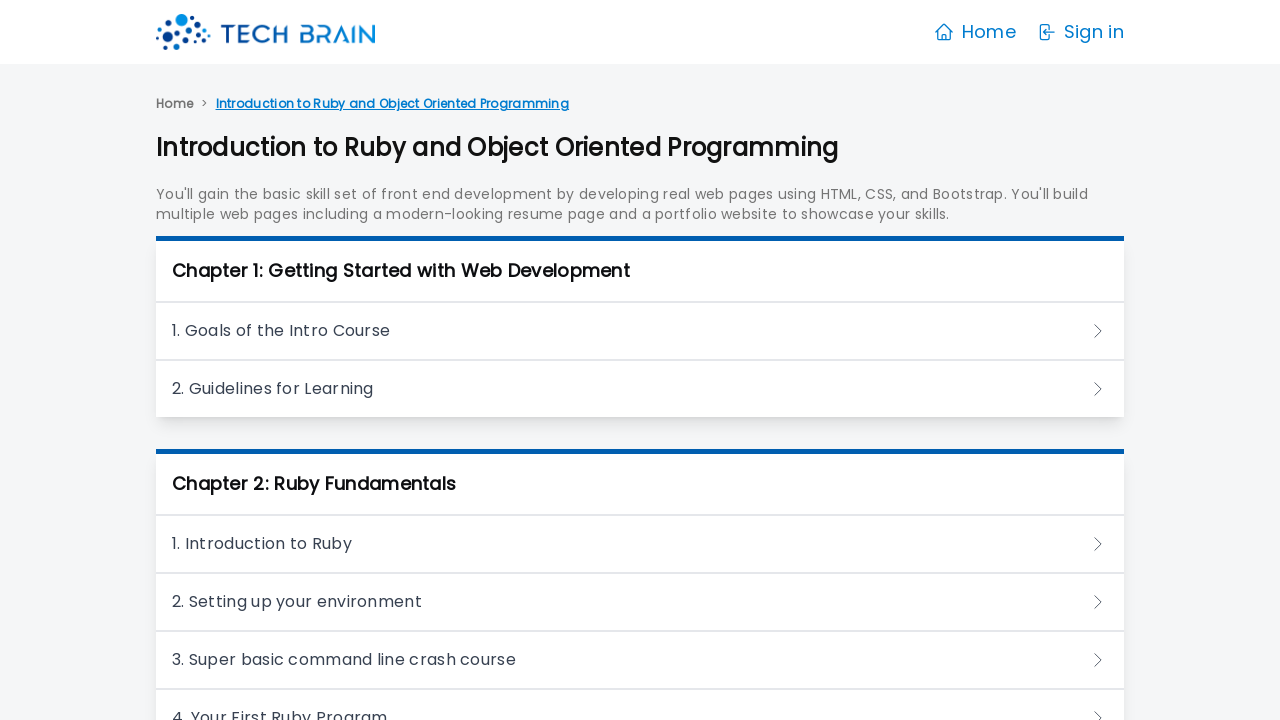

Clicked on lesson 12 at (640, 360) on xpath=//h3/a >> nth=11
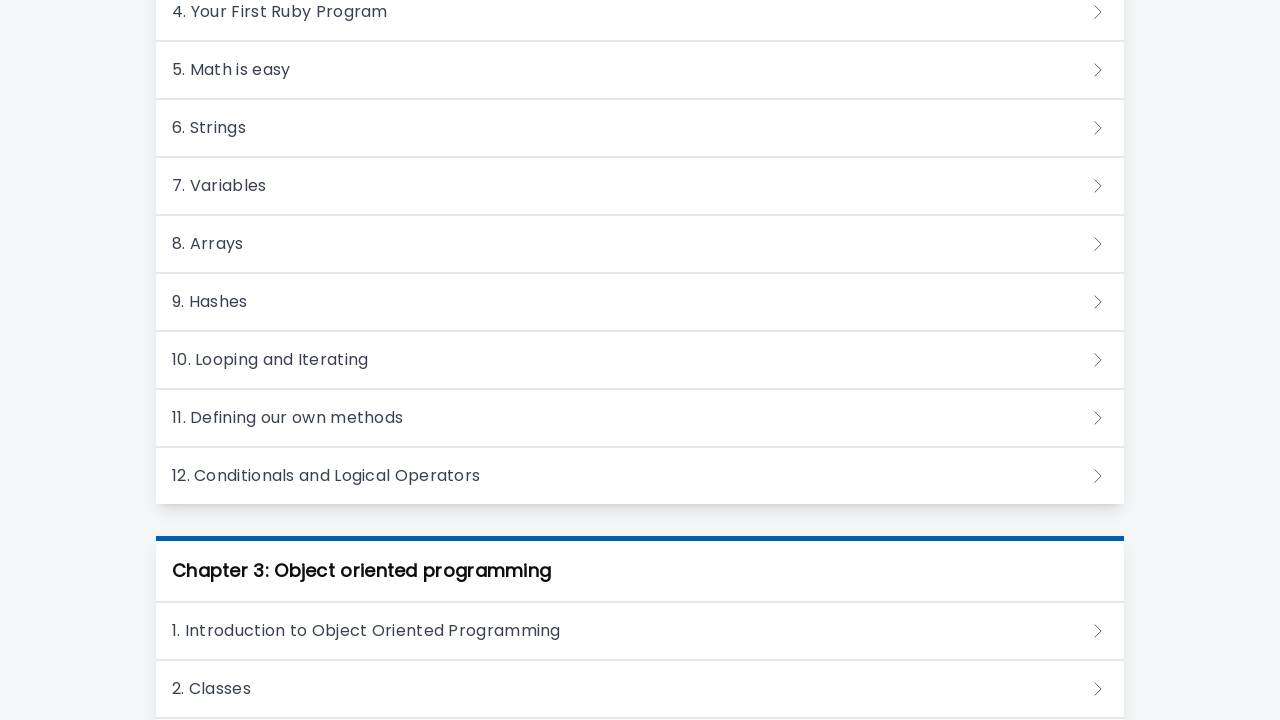

Waited for lesson 12 page to load
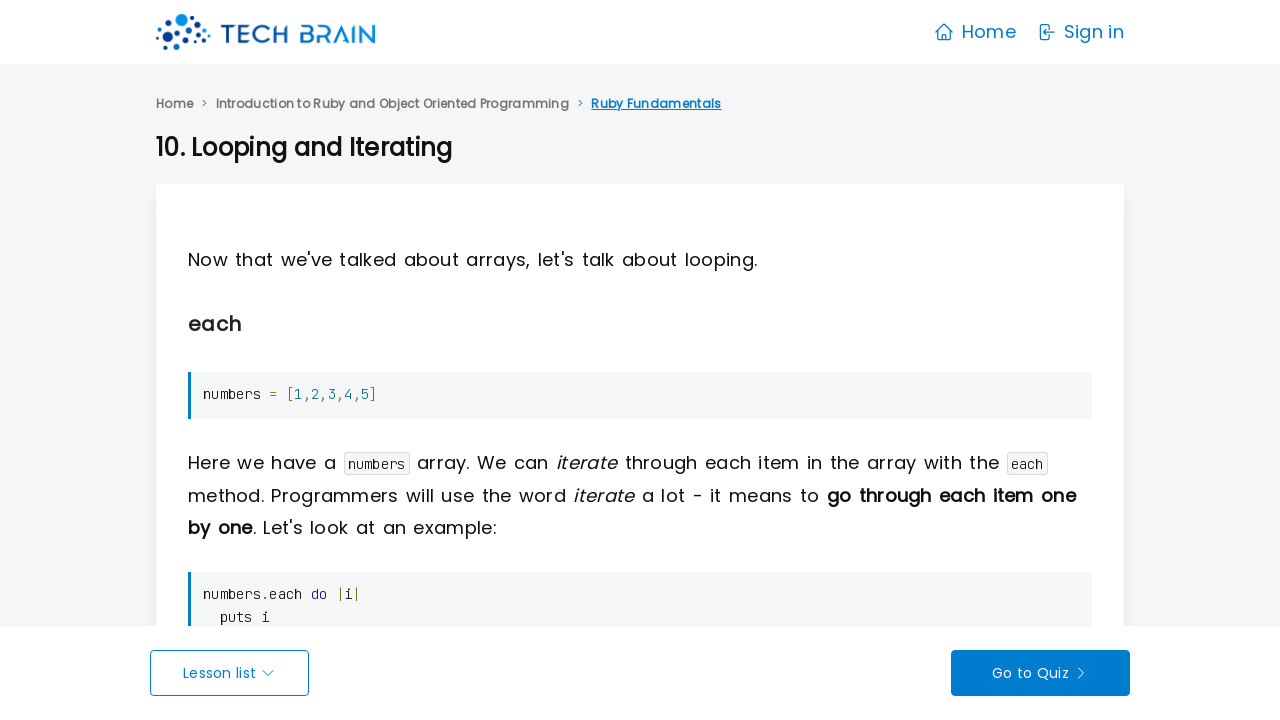

Clicked back to course introduction page at (392, 104) on xpath=//a[contains(text(),"Introduction to Ruby and Object Oriented Programming"
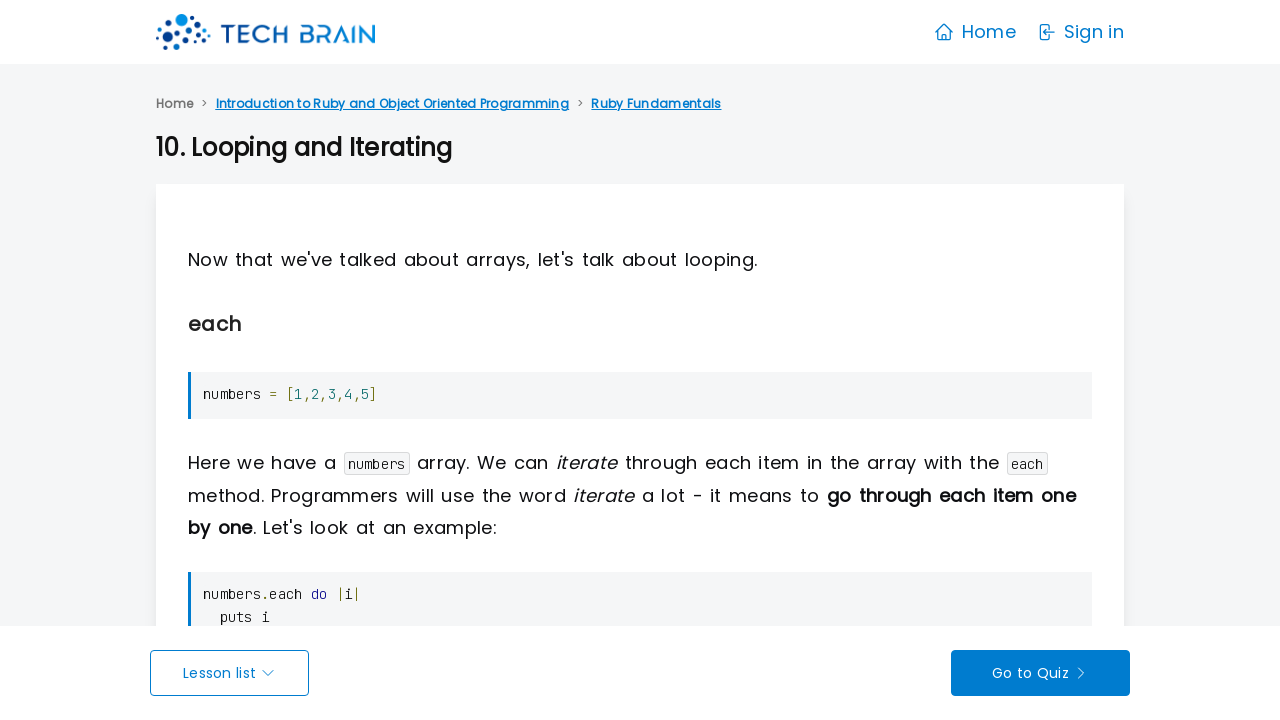

Waited before accessing next lesson
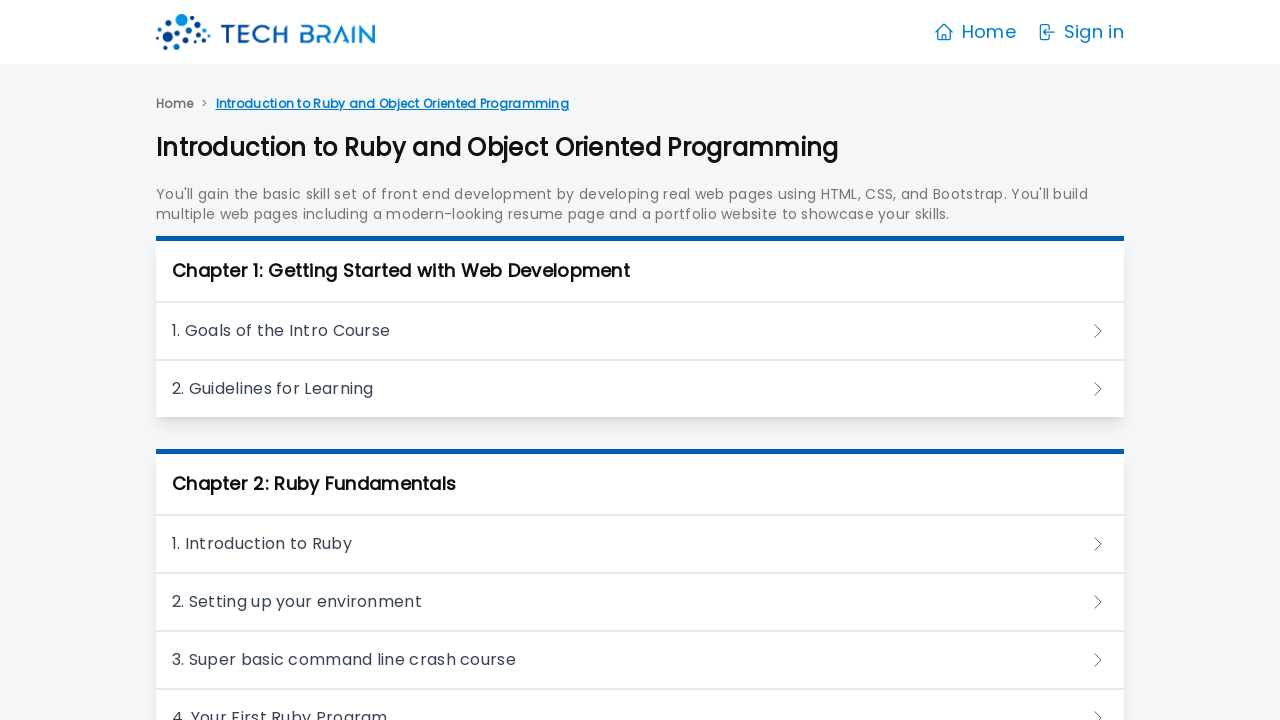

Clicked on lesson 13 at (640, 360) on xpath=//h3/a >> nth=12
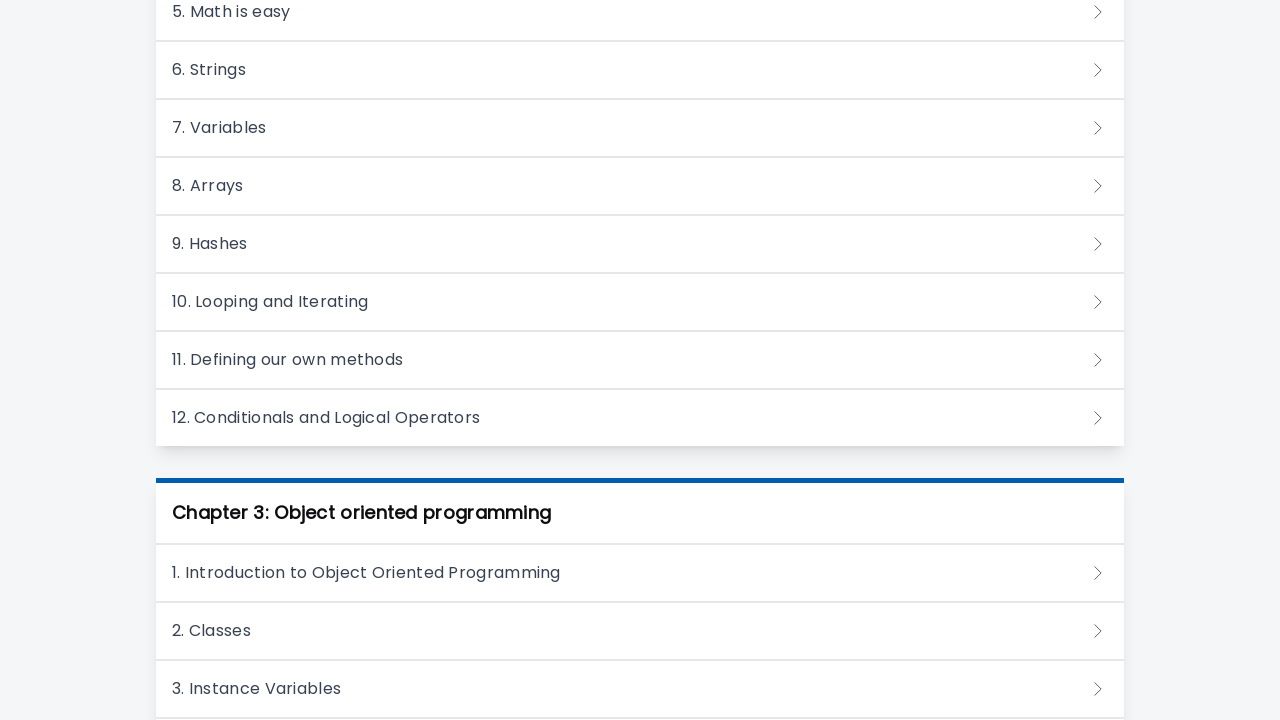

Waited for lesson 13 page to load
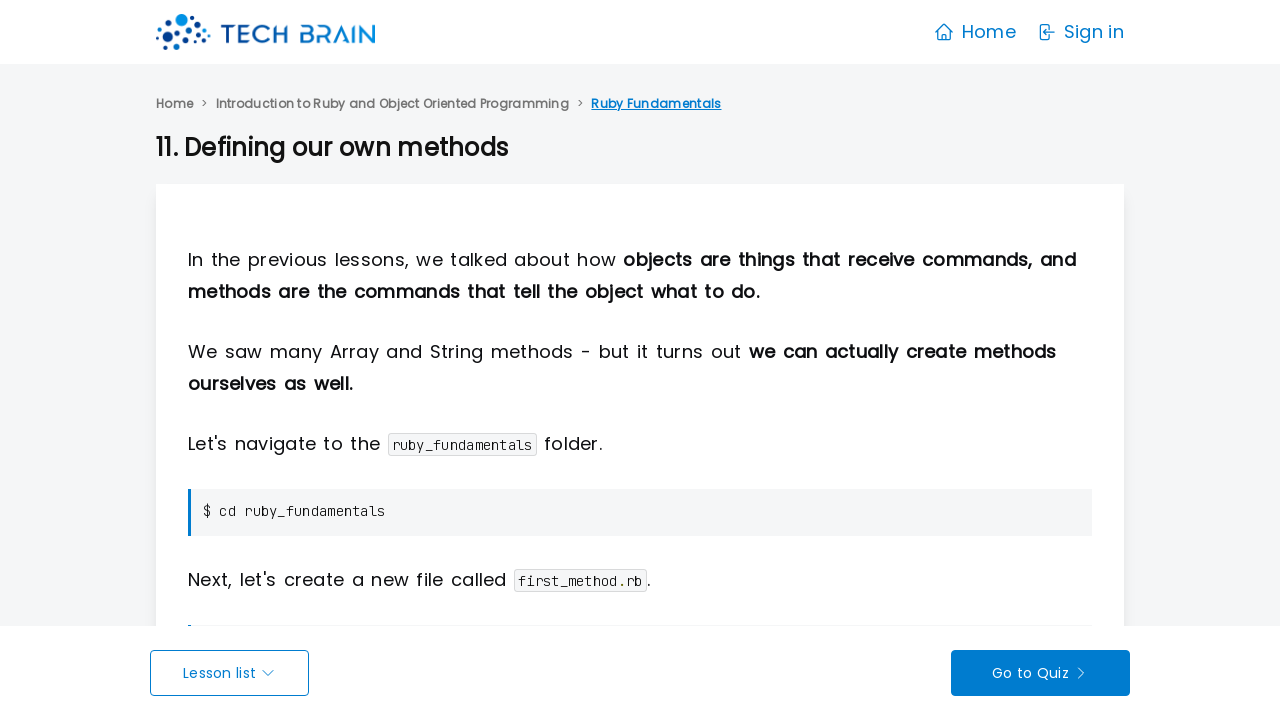

Clicked back to course introduction page at (392, 104) on xpath=//a[contains(text(),"Introduction to Ruby and Object Oriented Programming"
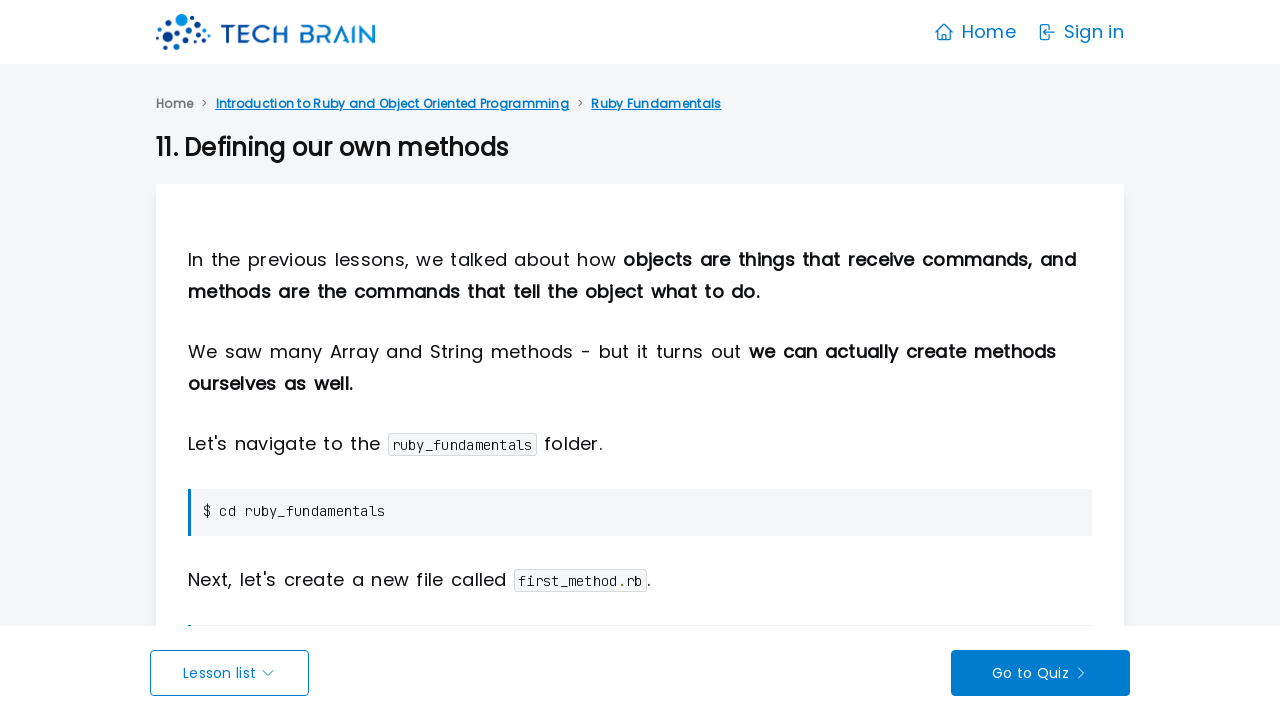

Waited before accessing next lesson
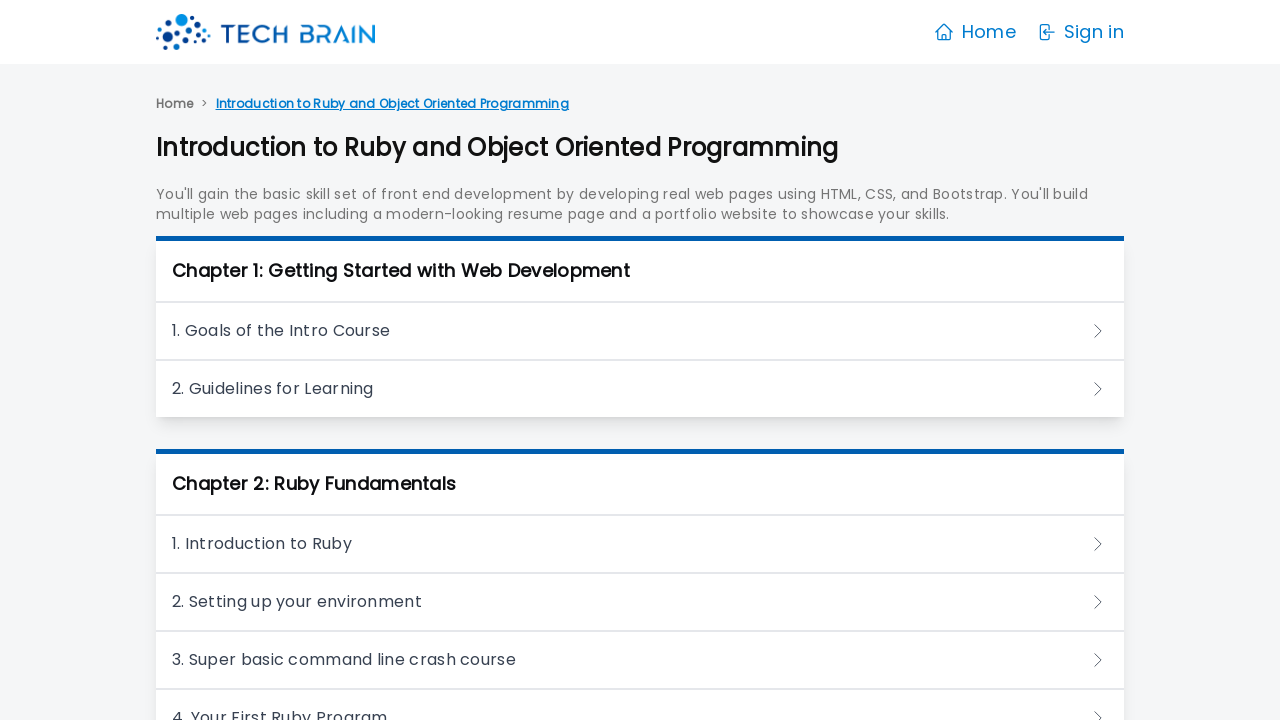

Clicked on lesson 14 at (640, 360) on xpath=//h3/a >> nth=13
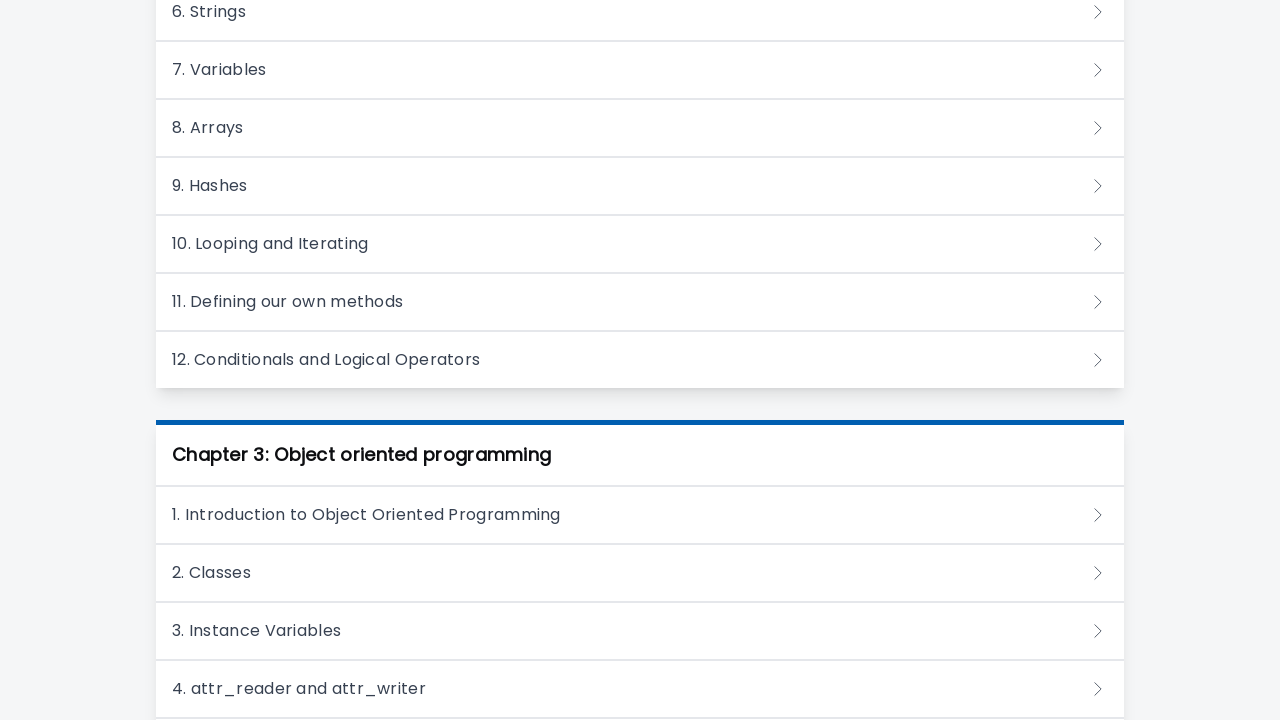

Waited for lesson 14 page to load
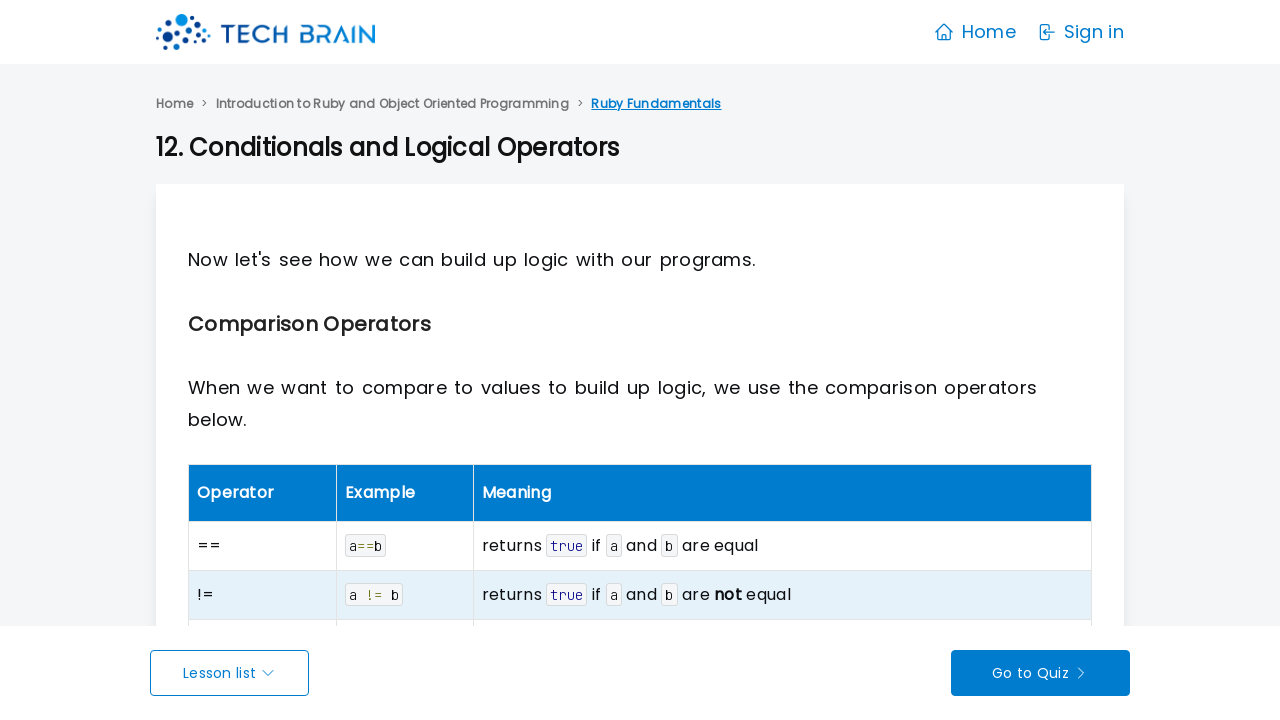

Clicked back to course introduction page at (392, 104) on xpath=//a[contains(text(),"Introduction to Ruby and Object Oriented Programming"
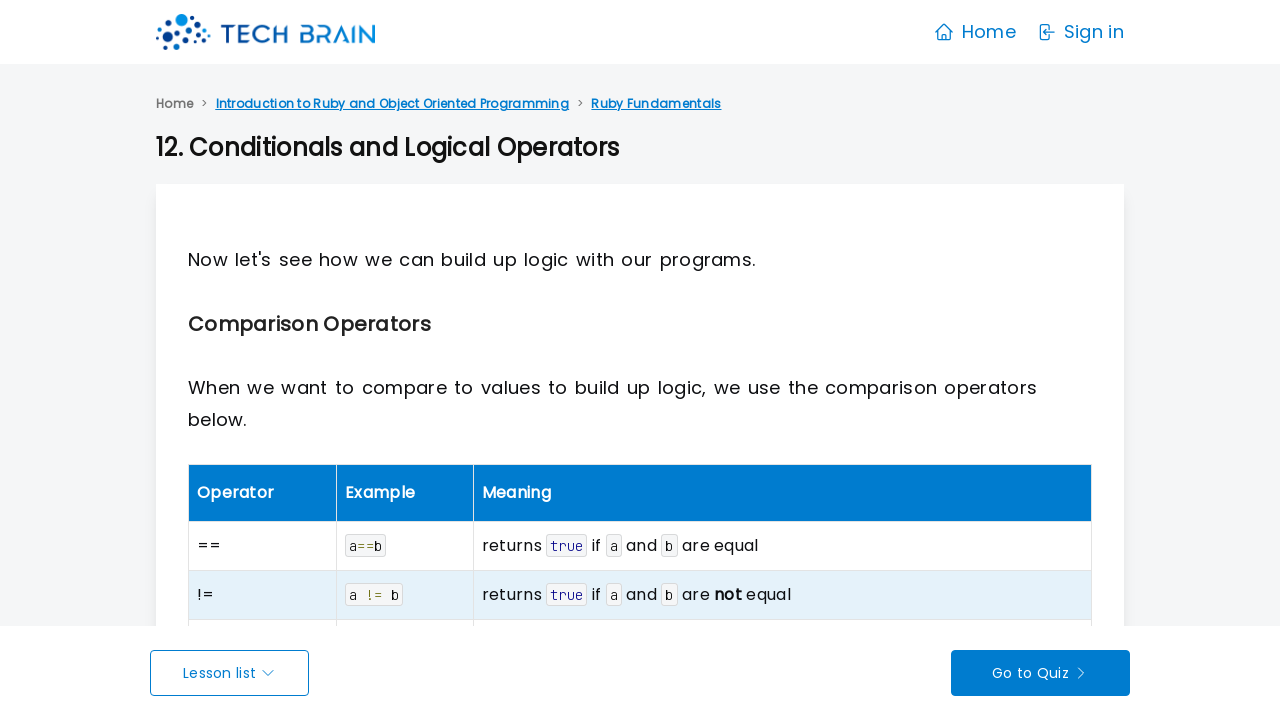

Waited before accessing next lesson
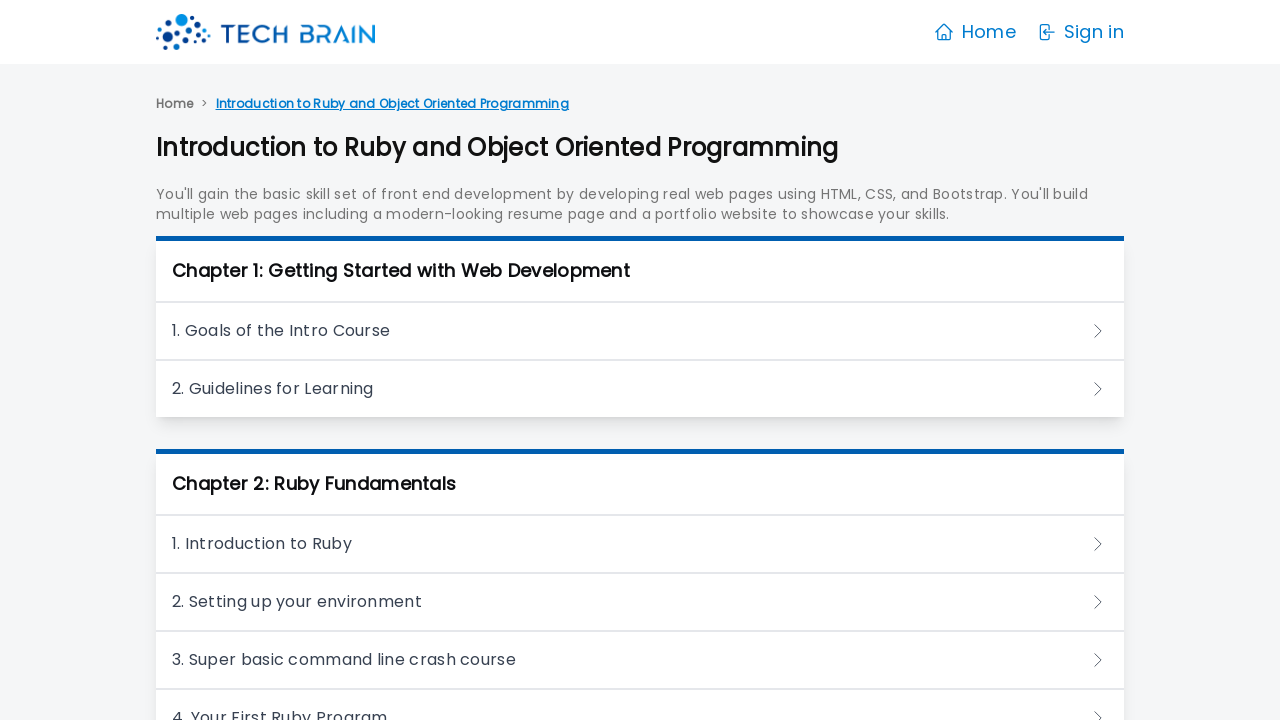

Clicked on lesson 15 at (640, 360) on xpath=//h3/a >> nth=14
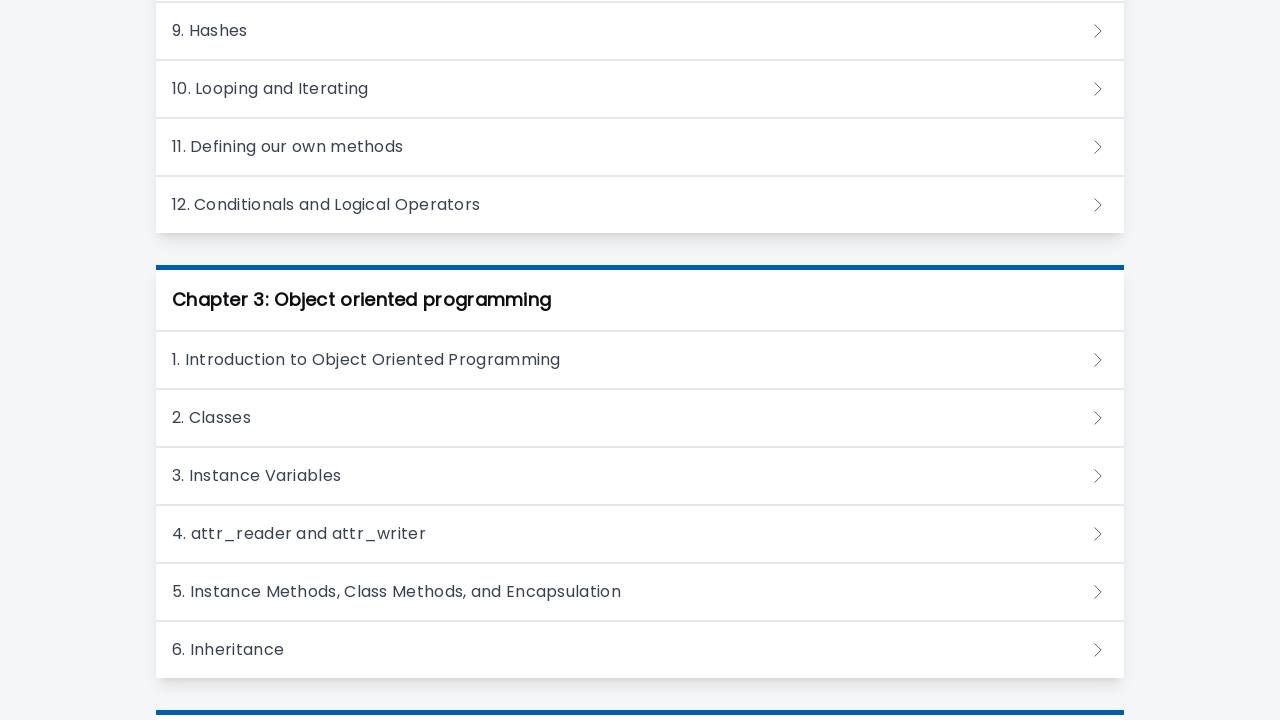

Waited for lesson 15 page to load
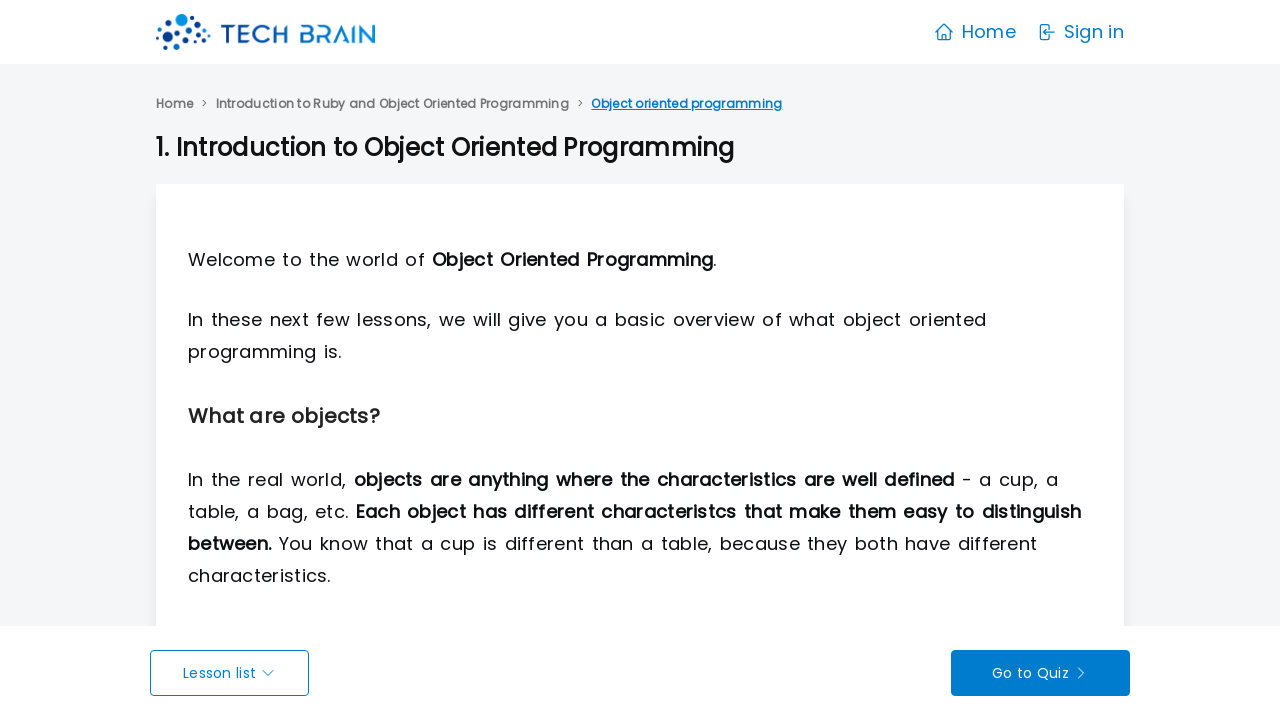

Clicked back to course introduction page at (392, 104) on xpath=//a[contains(text(),"Introduction to Ruby and Object Oriented Programming"
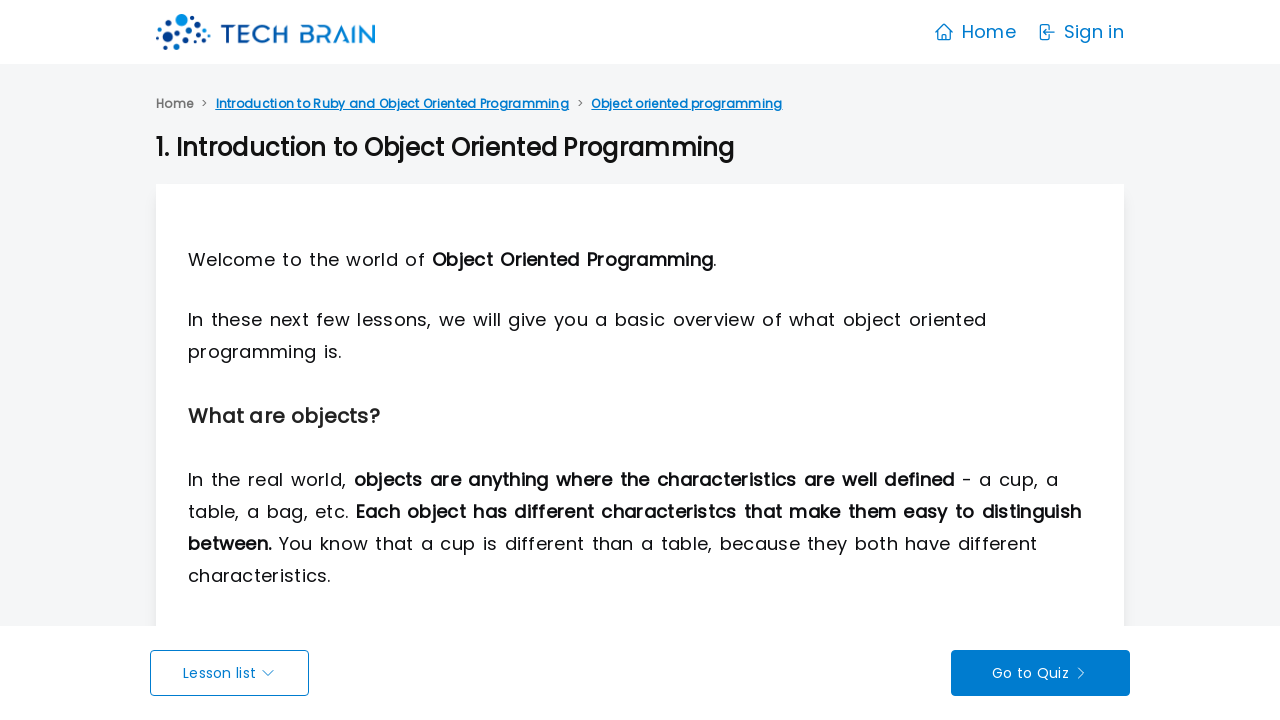

Waited before accessing next lesson
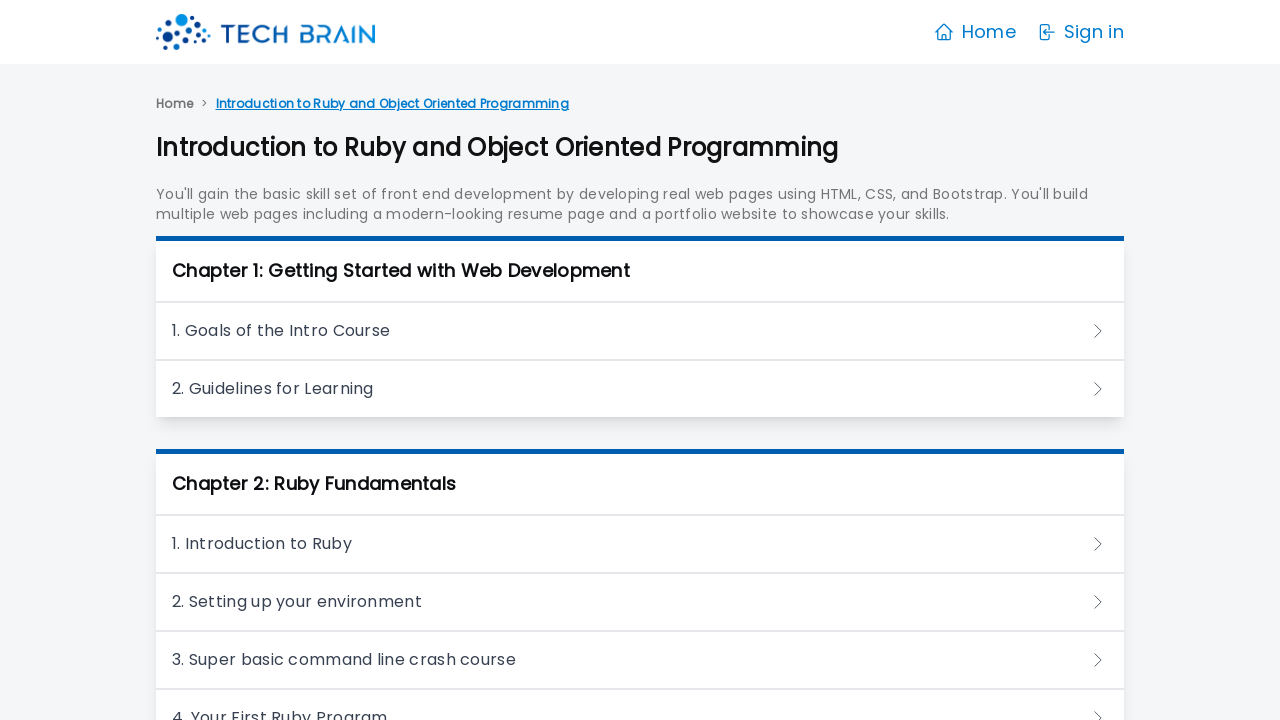

Clicked on lesson 16 at (640, 360) on xpath=//h3/a >> nth=15
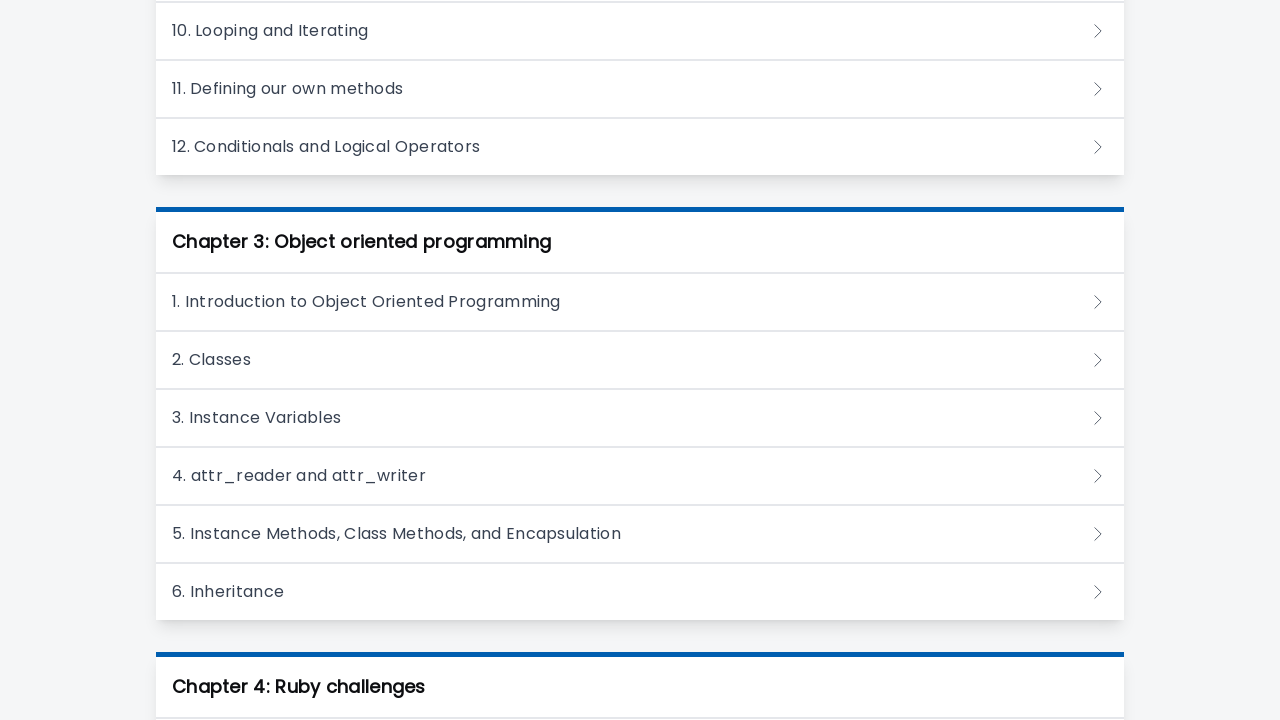

Waited for lesson 16 page to load
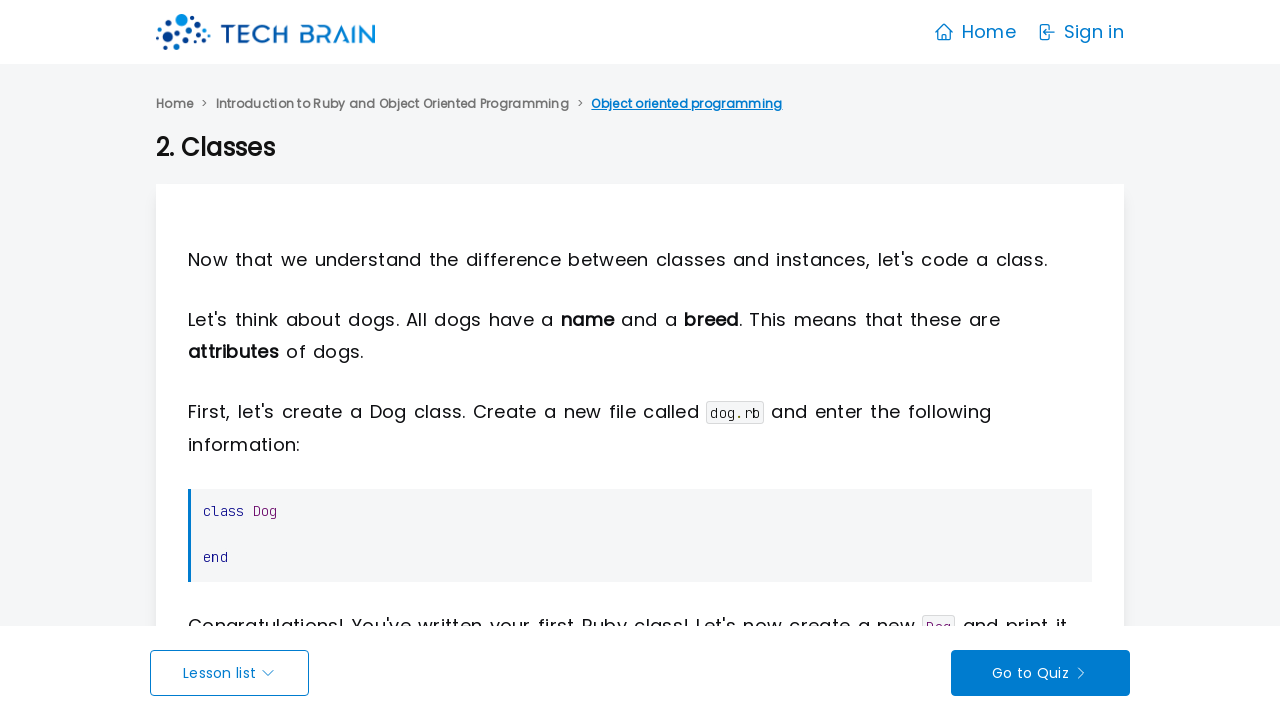

Clicked back to course introduction page at (392, 104) on xpath=//a[contains(text(),"Introduction to Ruby and Object Oriented Programming"
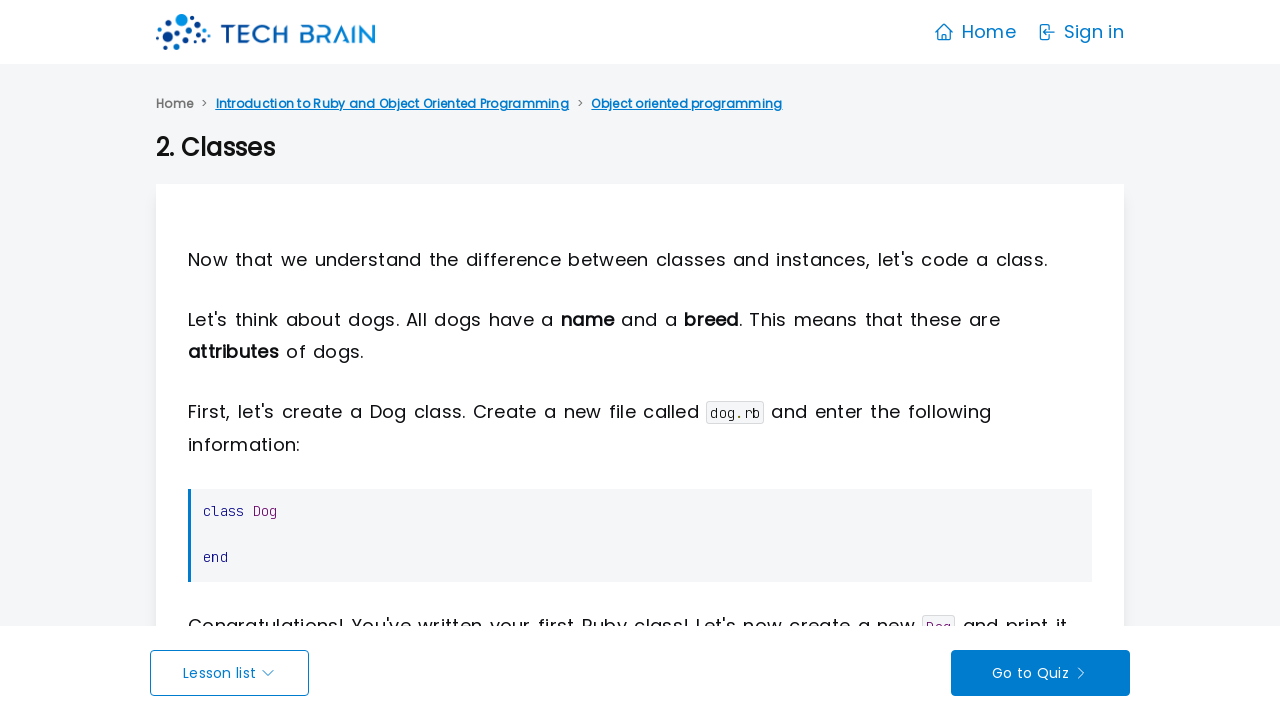

Waited before accessing next lesson
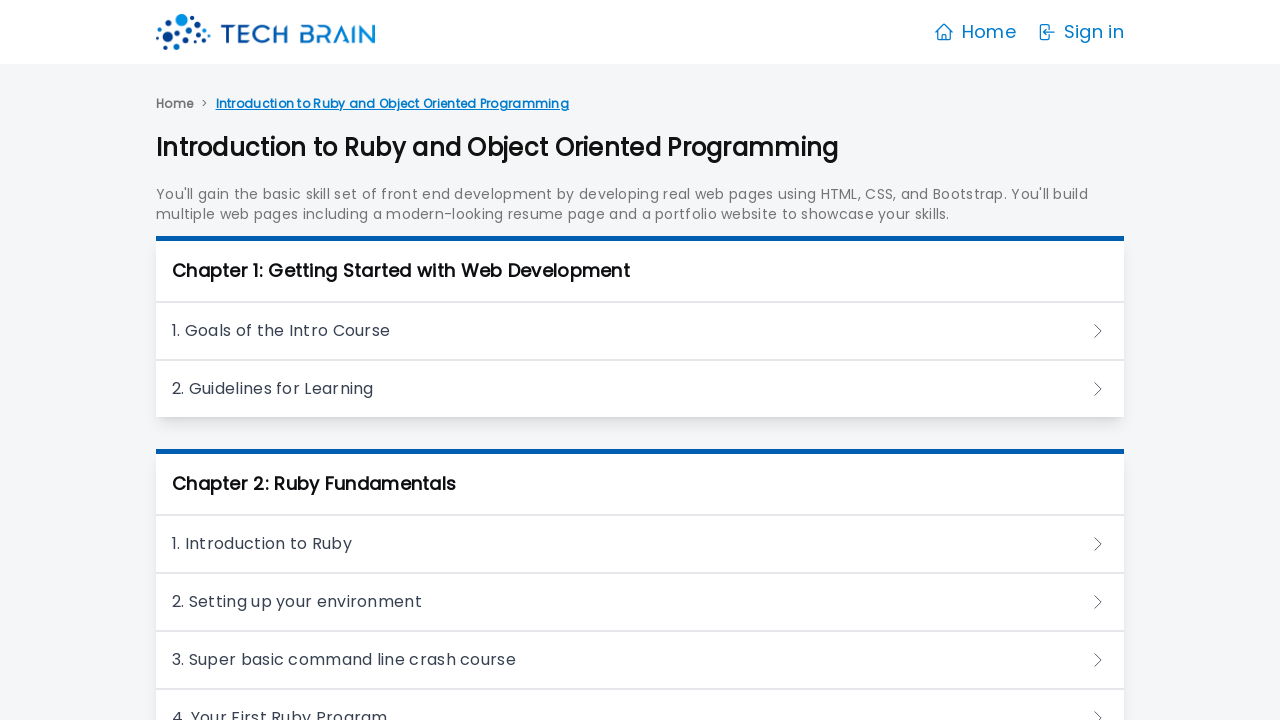

Clicked on lesson 17 at (640, 360) on xpath=//h3/a >> nth=16
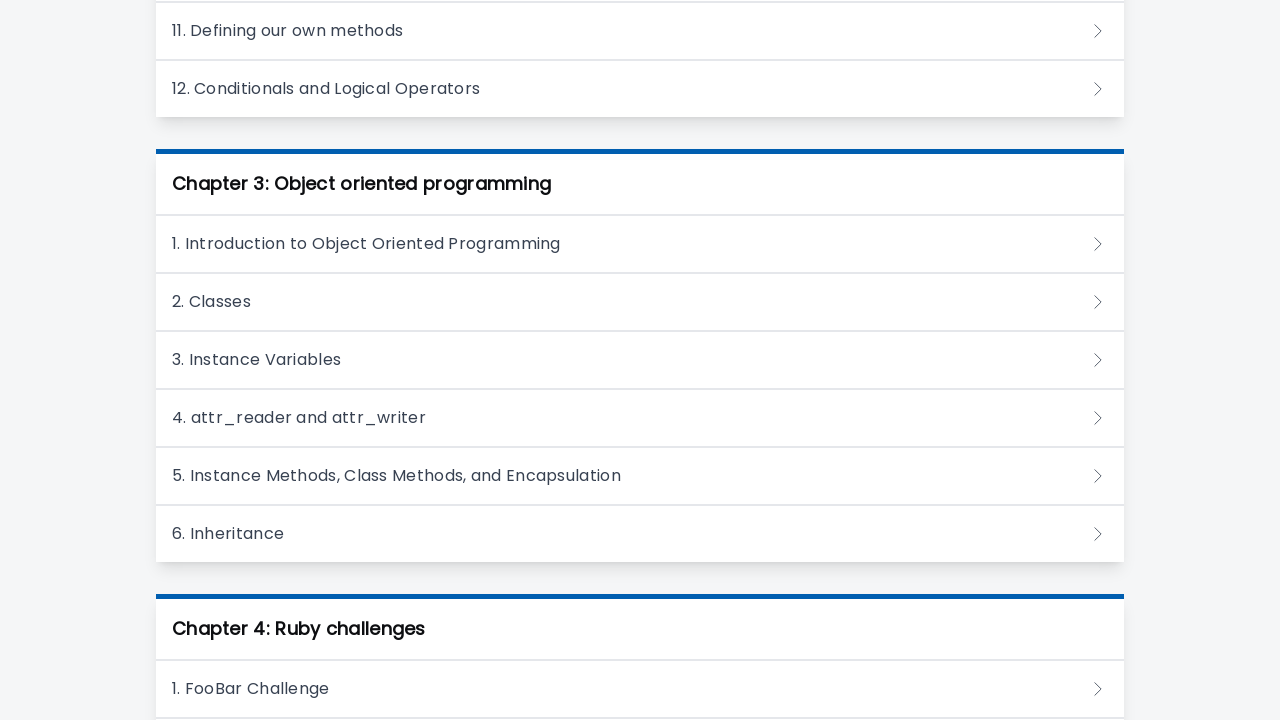

Waited for lesson 17 page to load
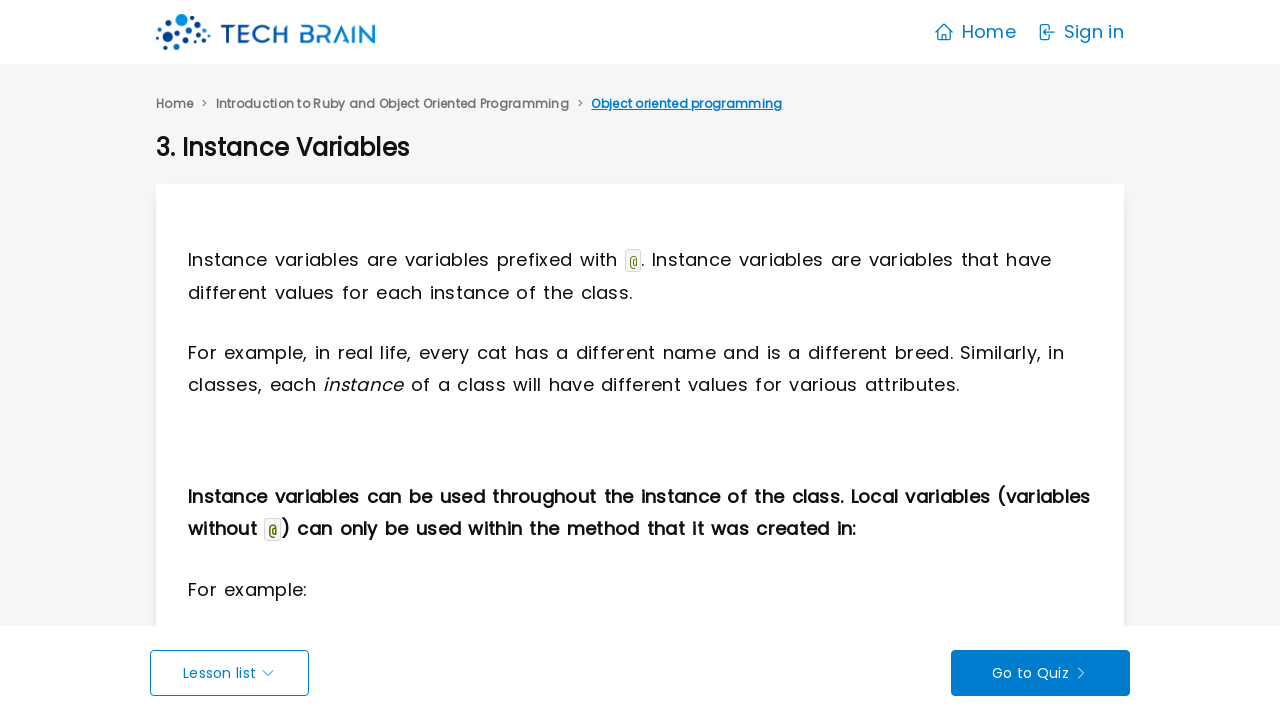

Clicked back to course introduction page at (392, 104) on xpath=//a[contains(text(),"Introduction to Ruby and Object Oriented Programming"
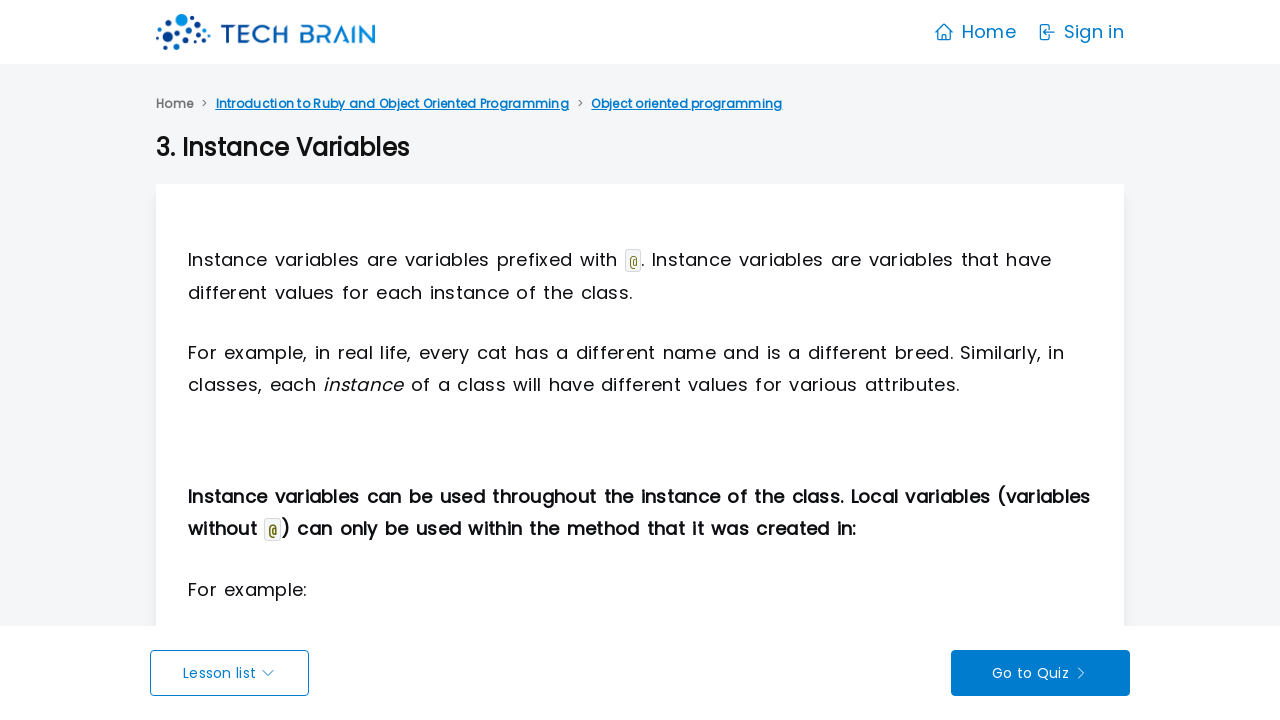

Waited before accessing next lesson
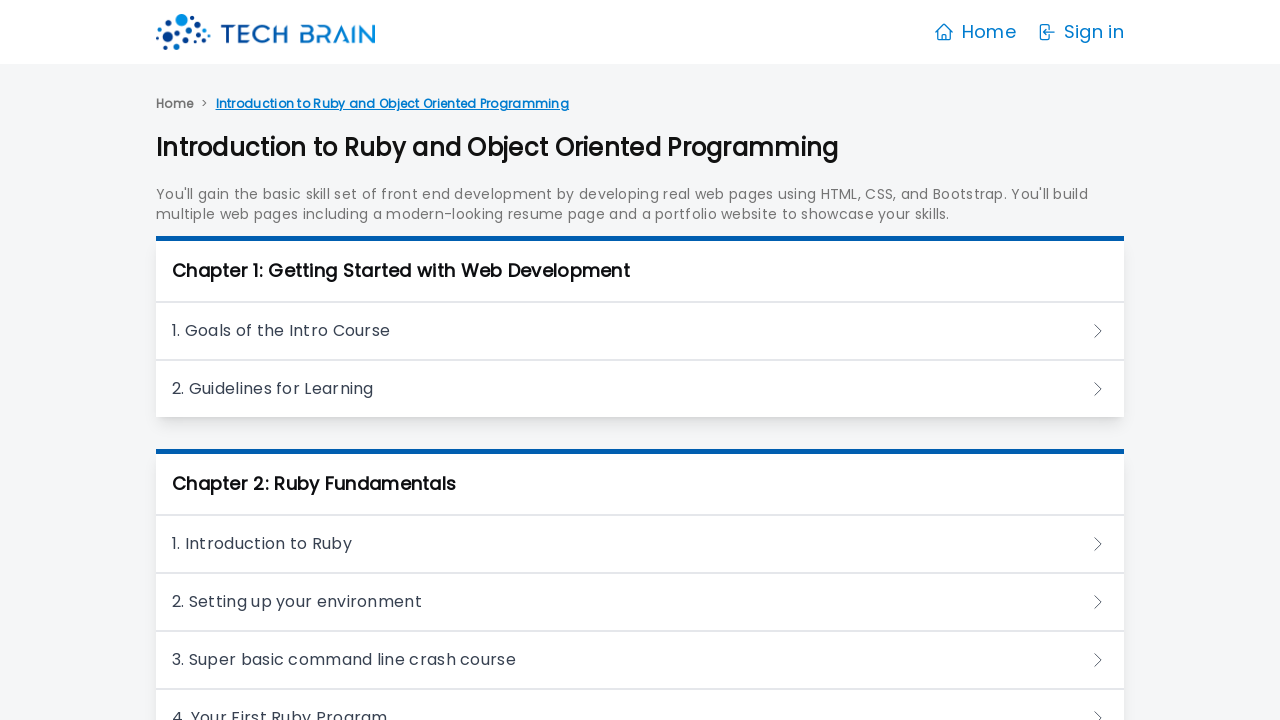

Clicked on lesson 18 at (640, 360) on xpath=//h3/a >> nth=17
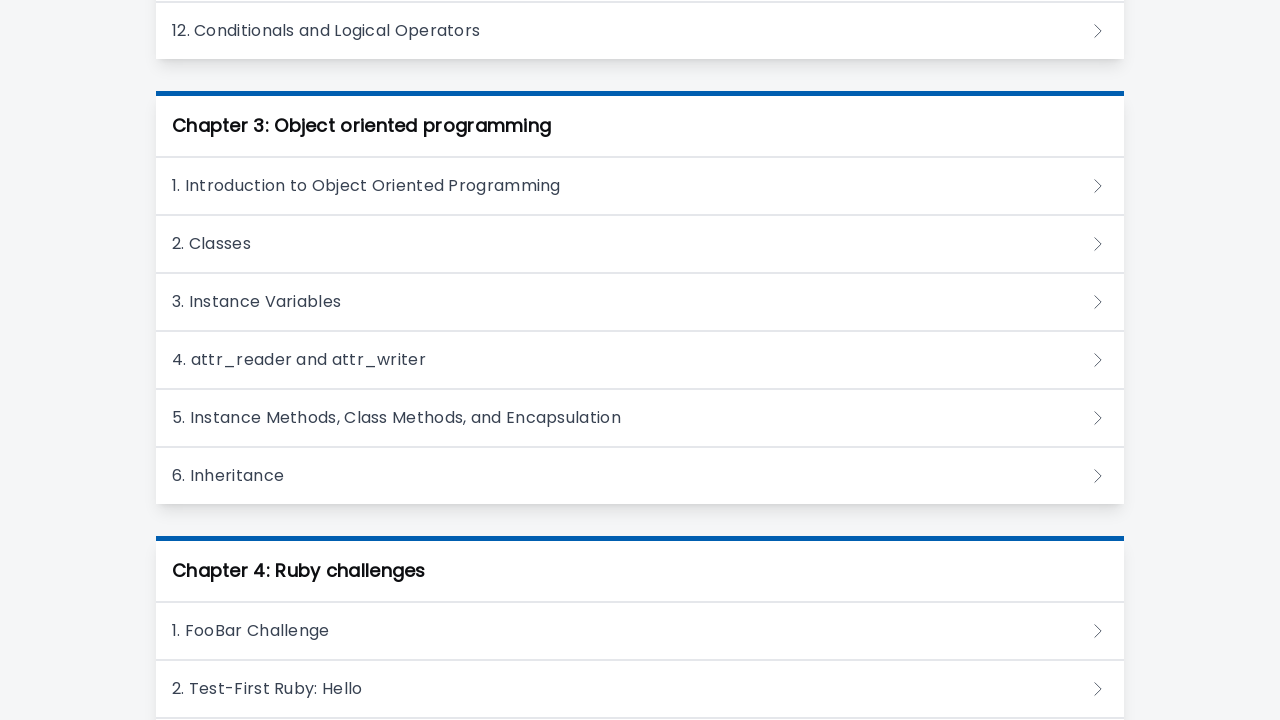

Waited for lesson 18 page to load
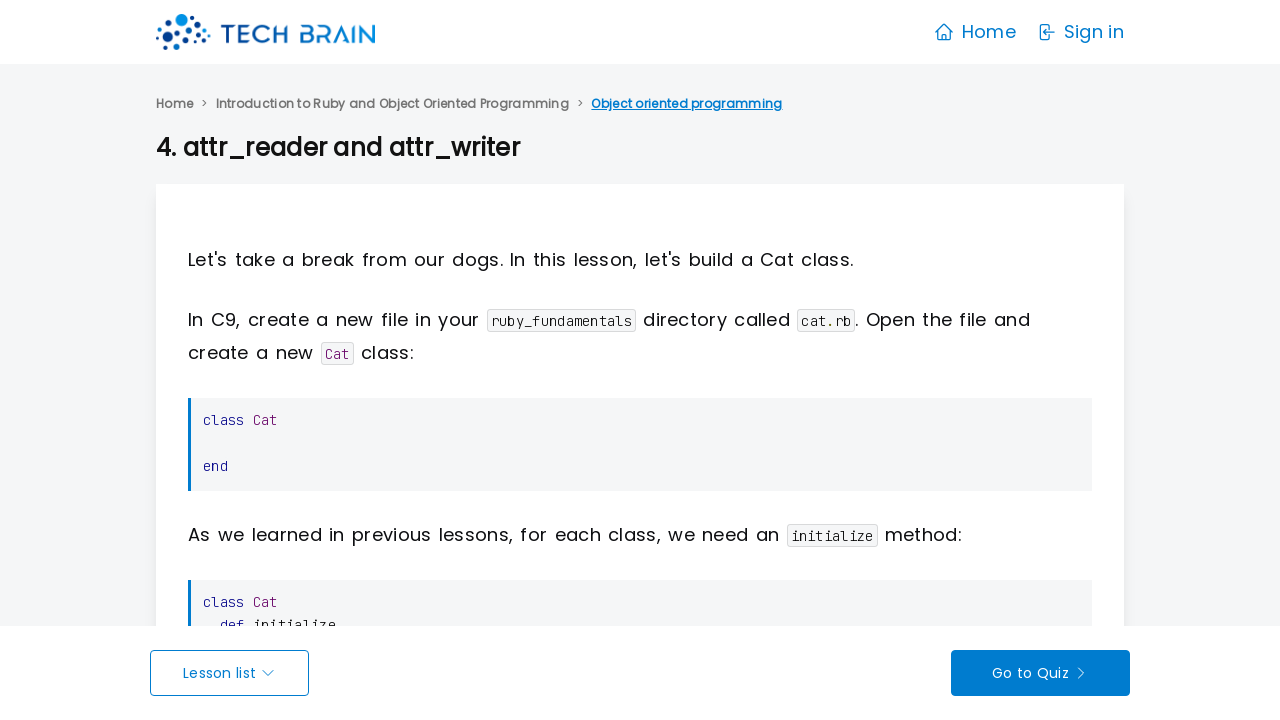

Clicked back to course introduction page at (392, 104) on xpath=//a[contains(text(),"Introduction to Ruby and Object Oriented Programming"
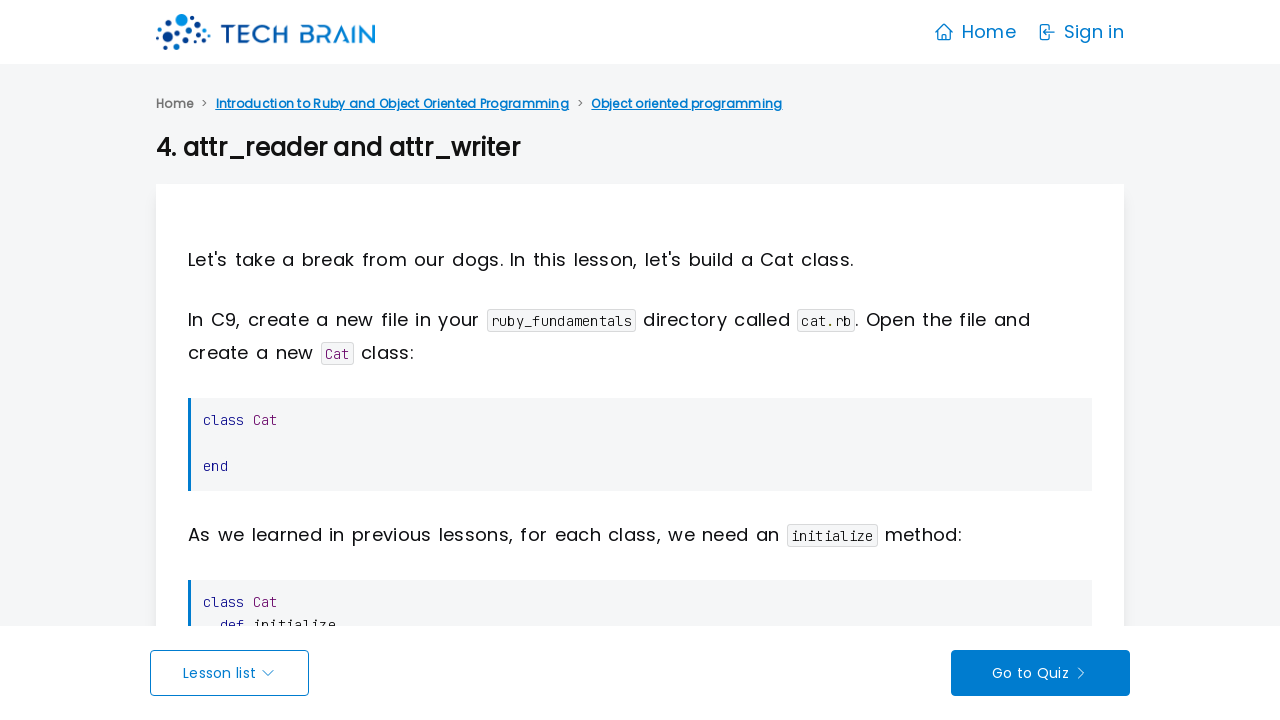

Waited before accessing next lesson
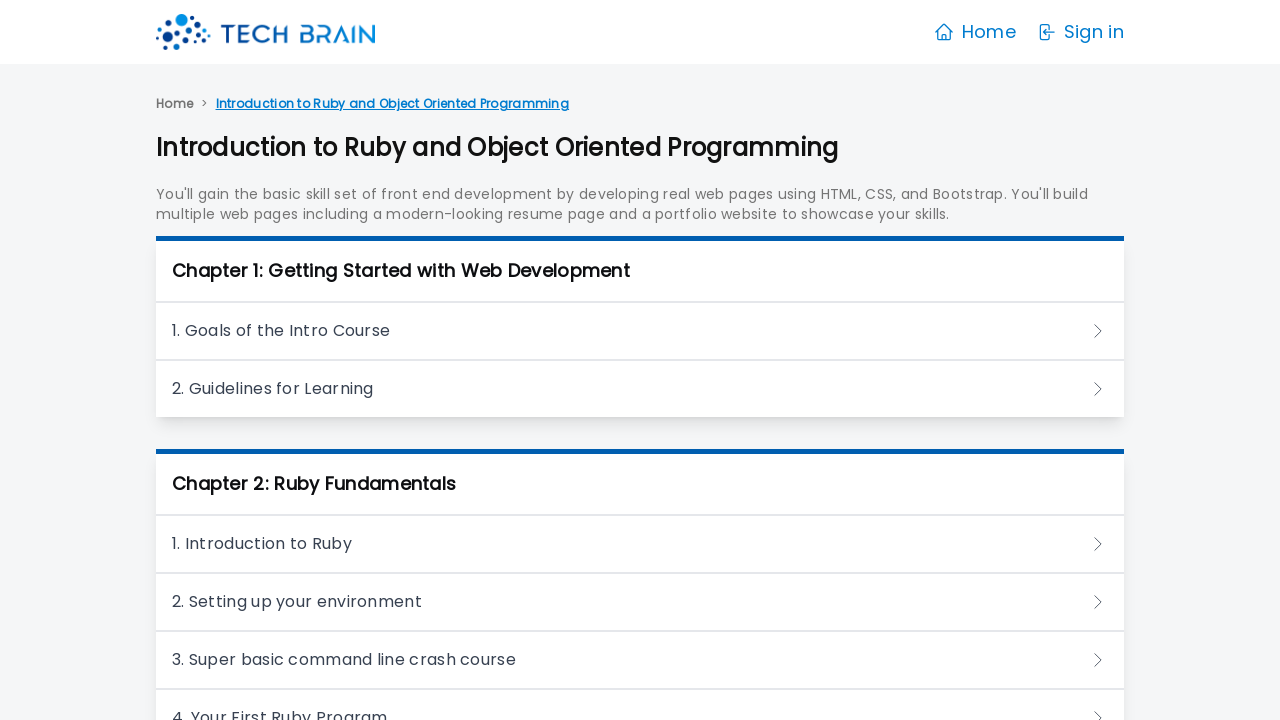

Clicked on lesson 19 at (640, 360) on xpath=//h3/a >> nth=18
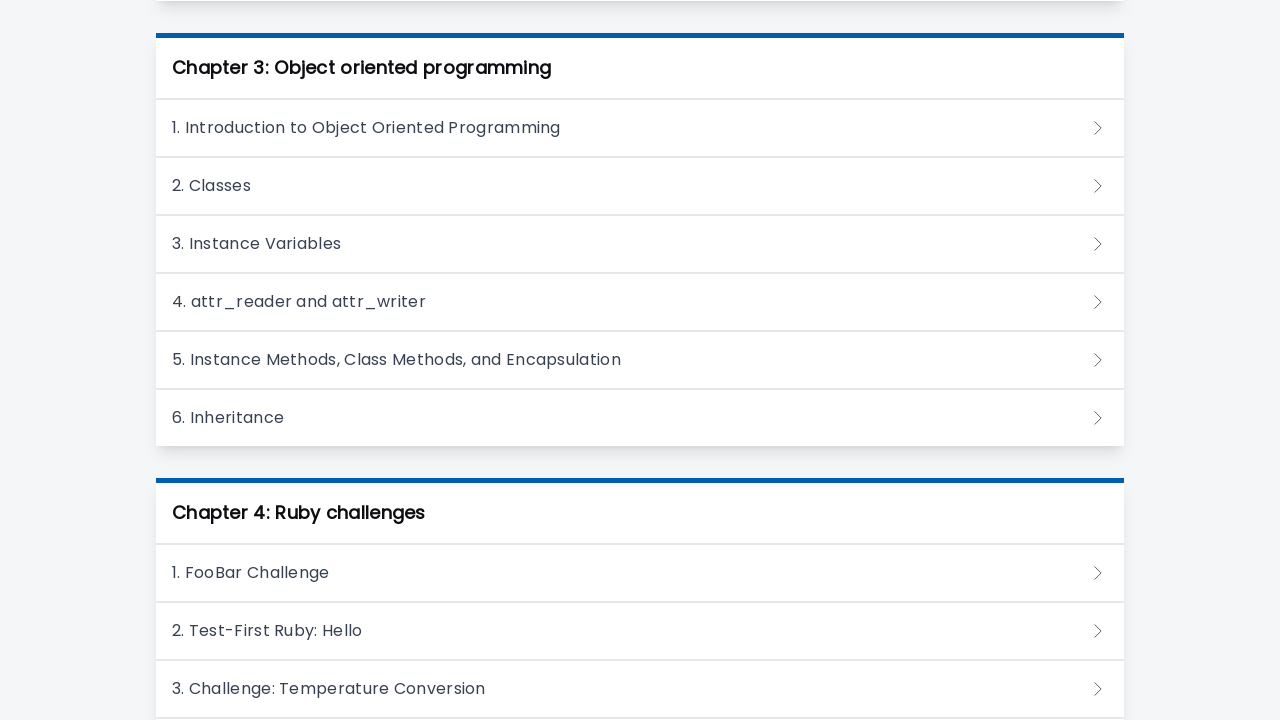

Waited for lesson 19 page to load
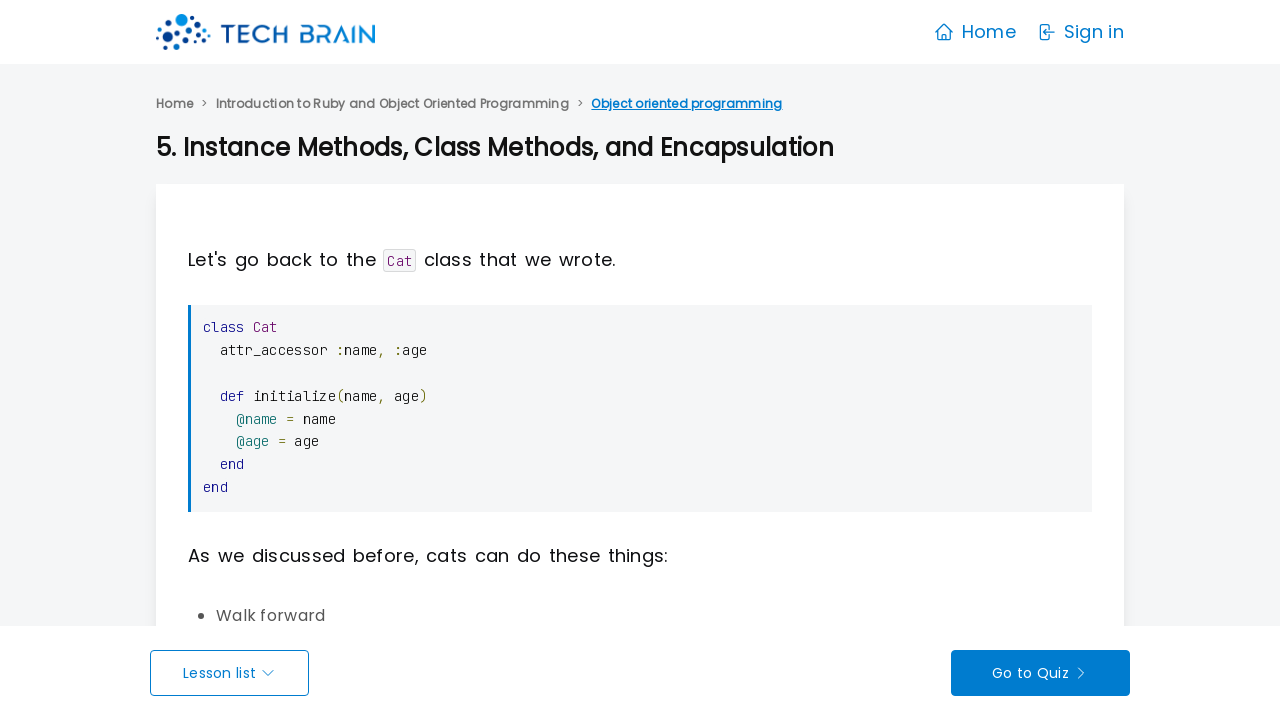

Clicked back to course introduction page at (392, 104) on xpath=//a[contains(text(),"Introduction to Ruby and Object Oriented Programming"
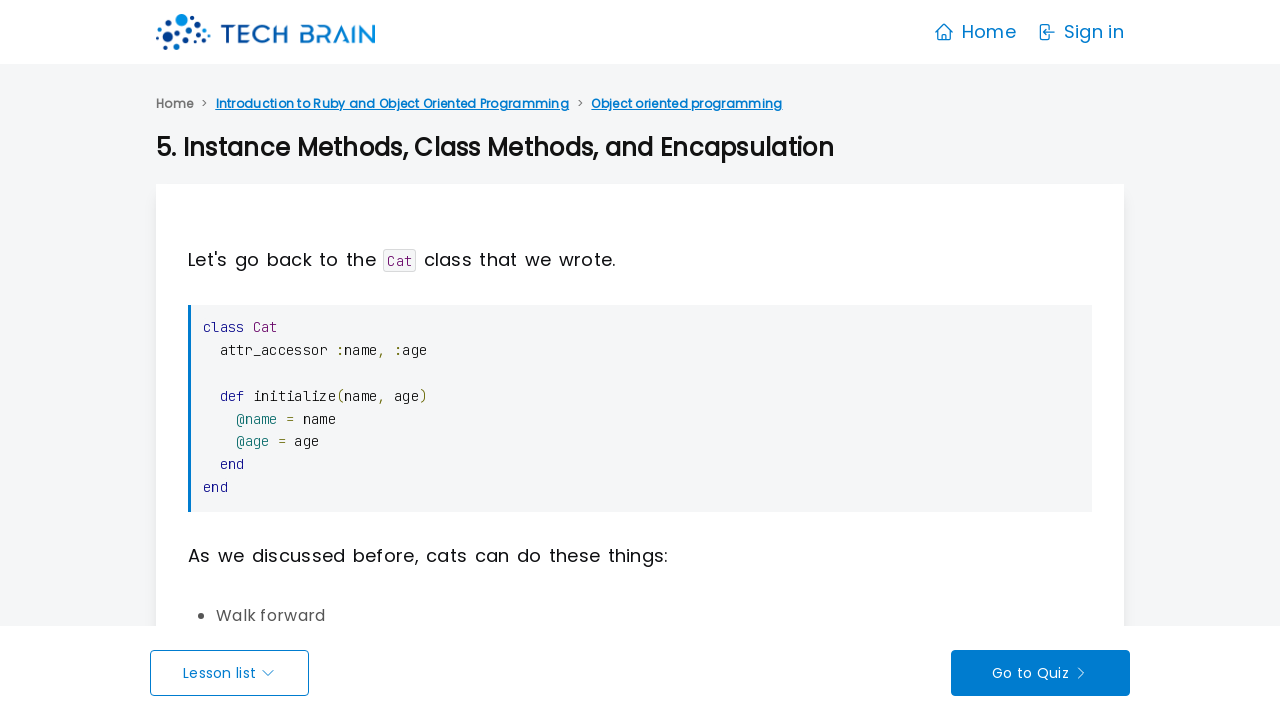

Waited before accessing next lesson
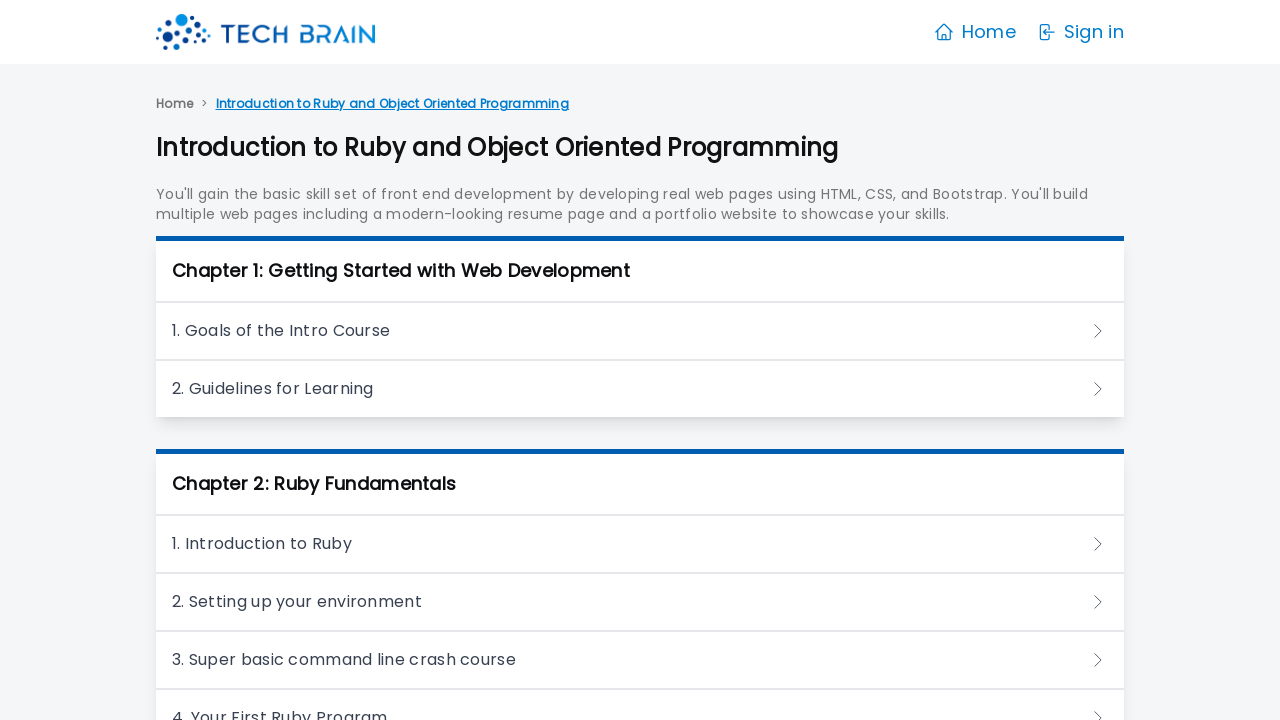

Clicked on lesson 20 at (640, 360) on xpath=//h3/a >> nth=19
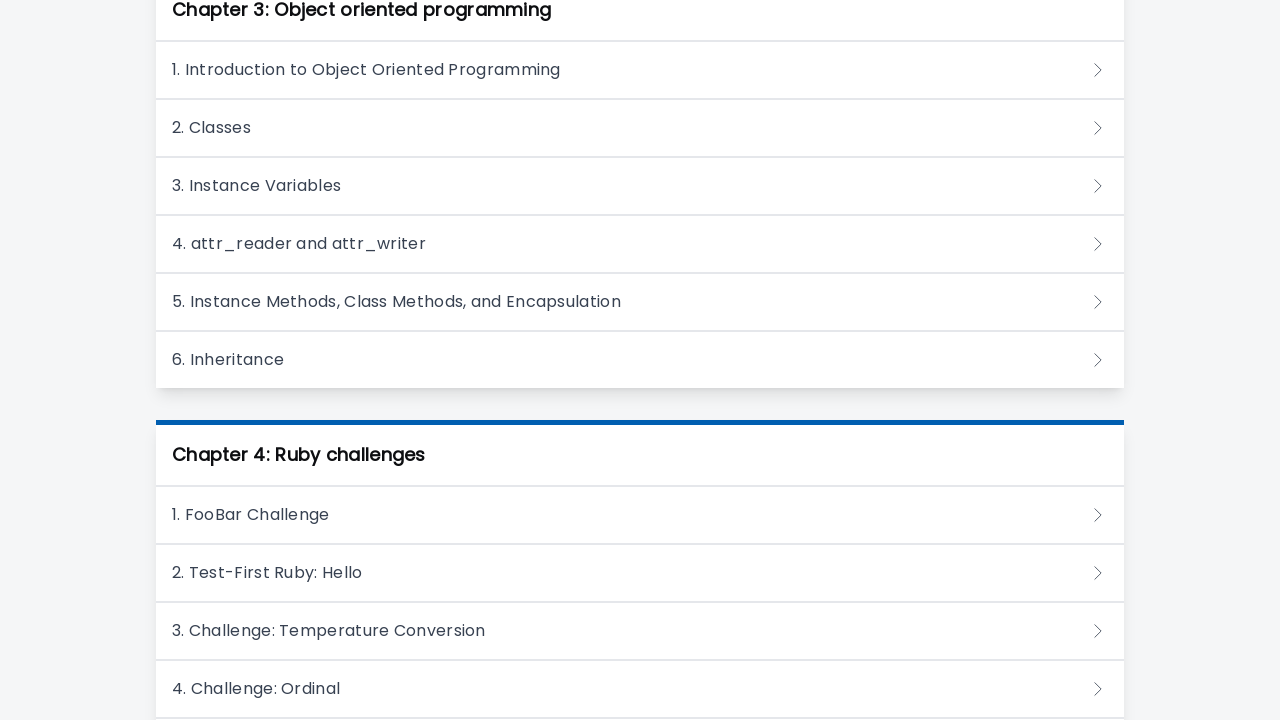

Waited for lesson 20 page to load
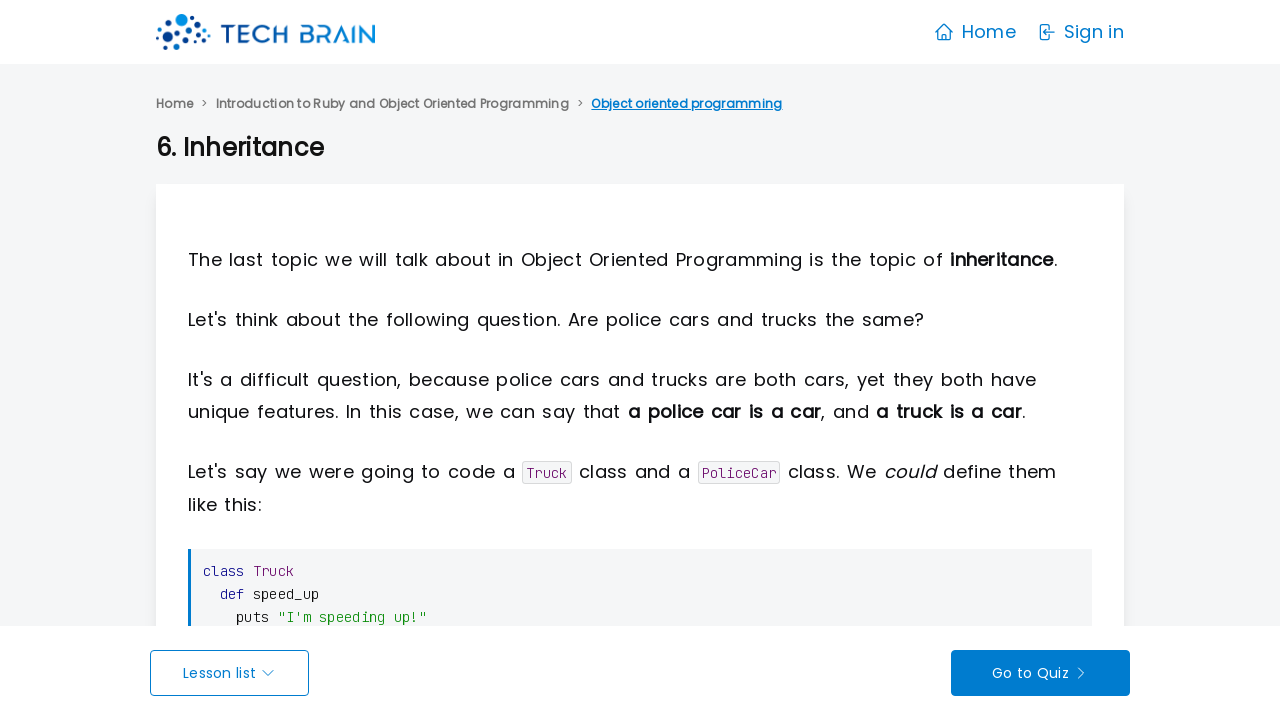

Clicked back to course introduction page at (392, 104) on xpath=//a[contains(text(),"Introduction to Ruby and Object Oriented Programming"
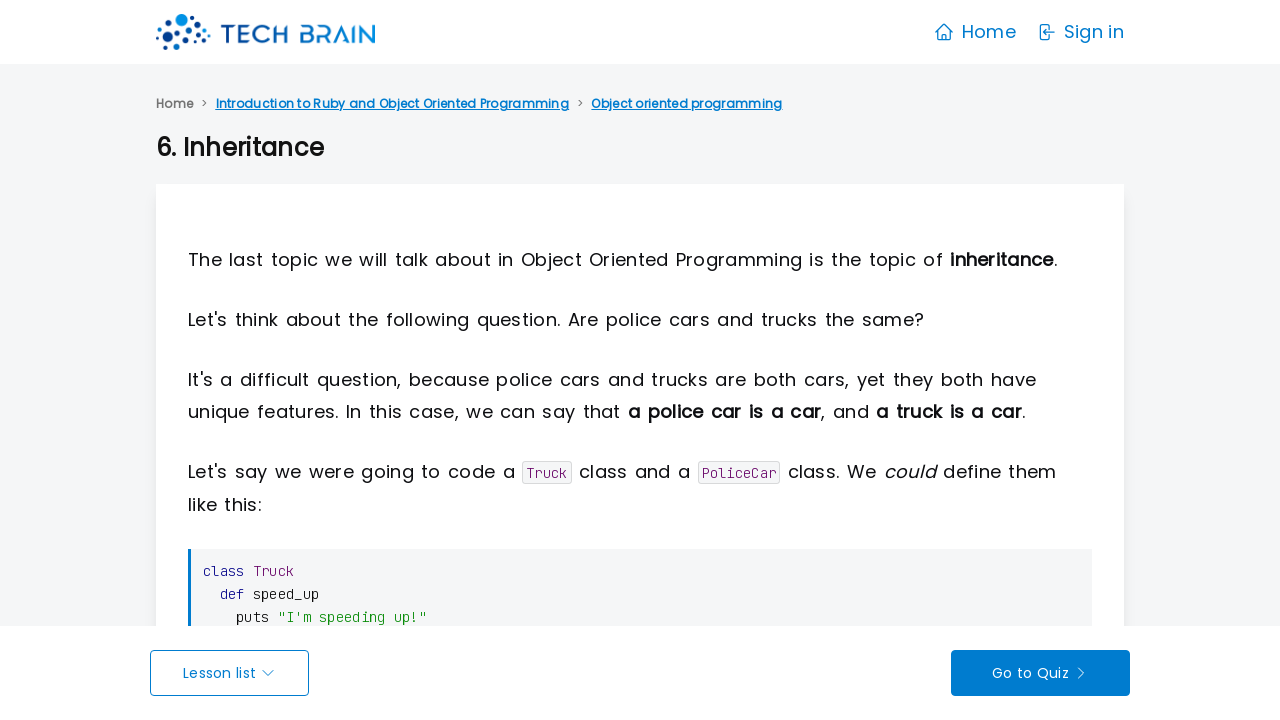

Waited before accessing next lesson
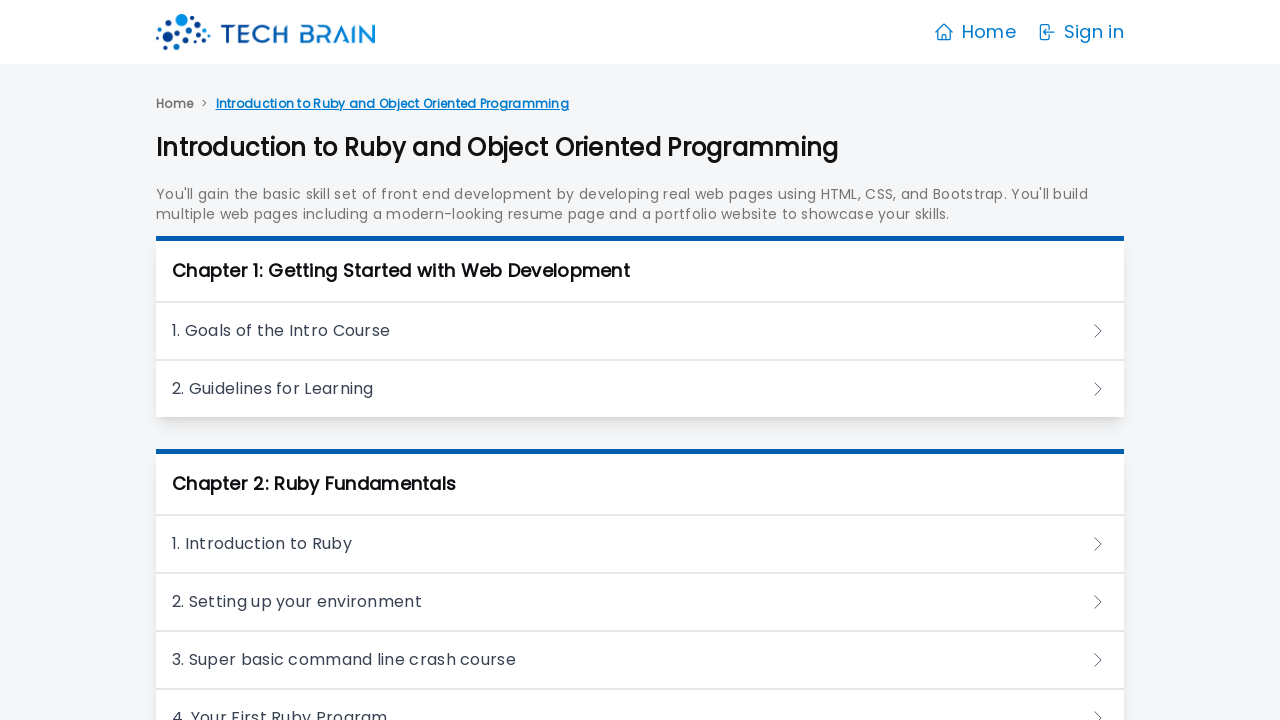

Clicked on lesson 21 at (640, 360) on xpath=//h3/a >> nth=20
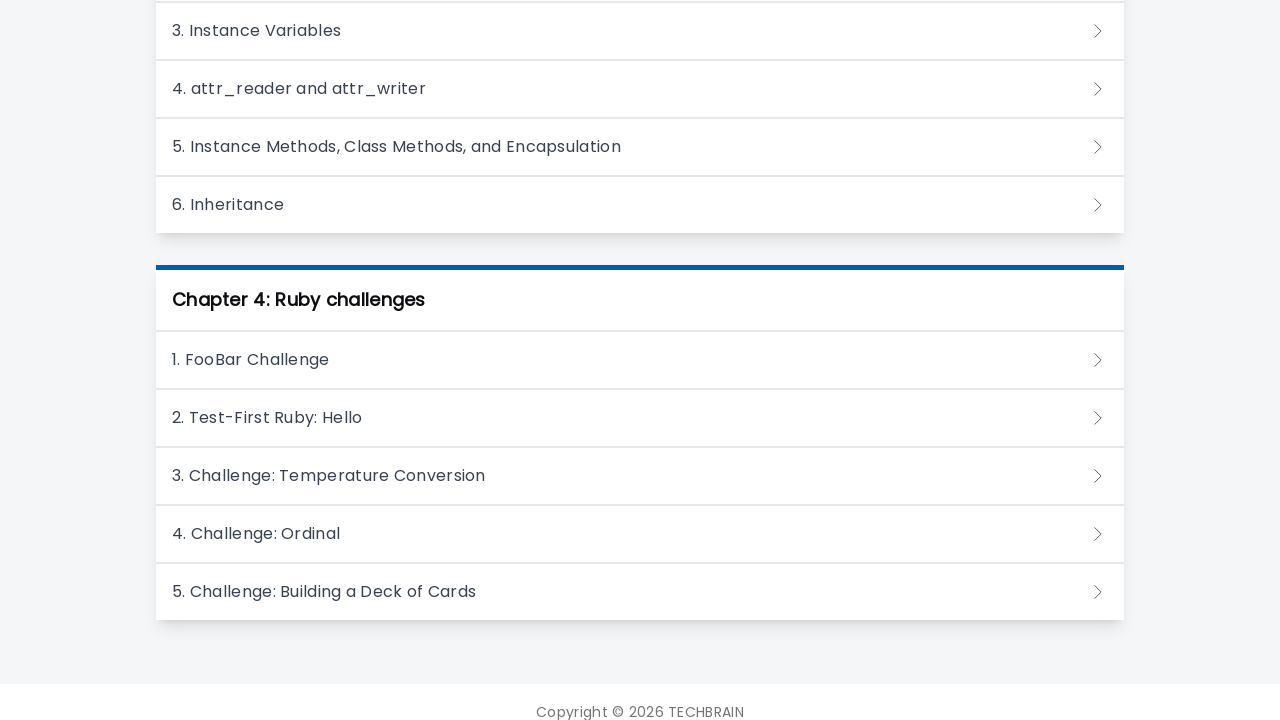

Waited for lesson 21 page to load
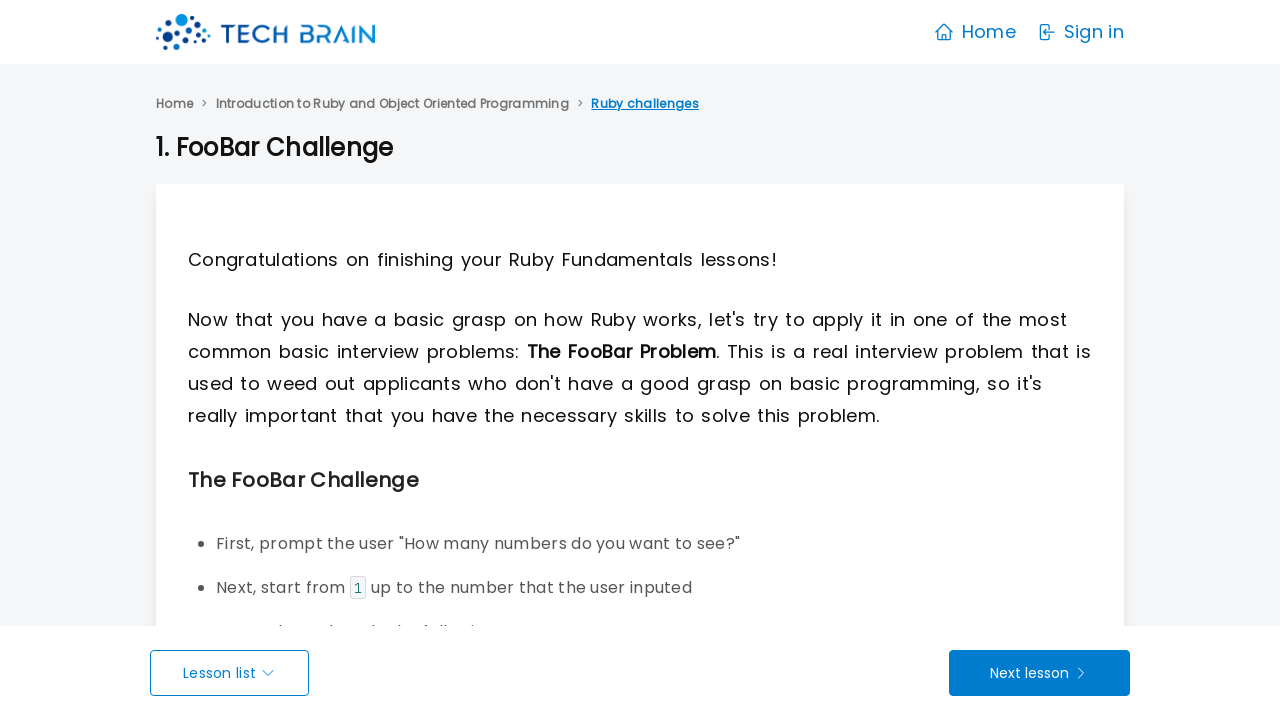

Clicked back to course introduction page at (392, 104) on xpath=//a[contains(text(),"Introduction to Ruby and Object Oriented Programming"
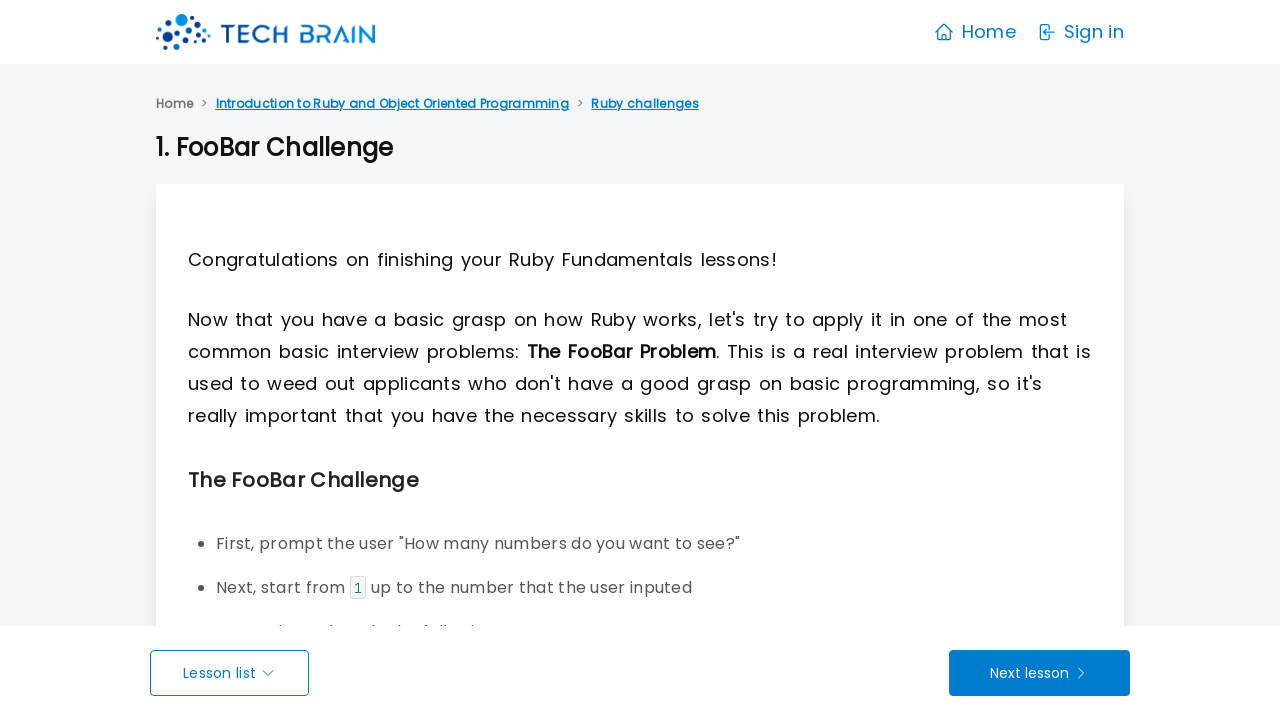

Waited before accessing next lesson
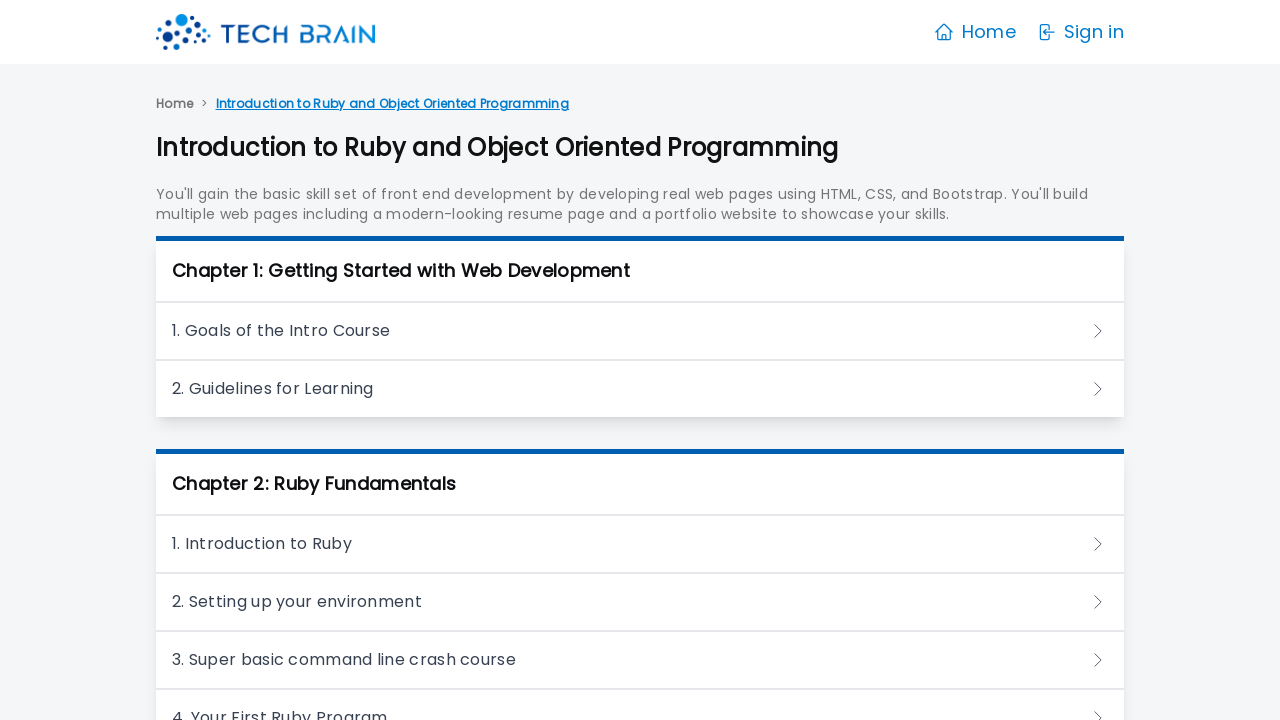

Clicked on lesson 22 at (640, 398) on xpath=//h3/a >> nth=21
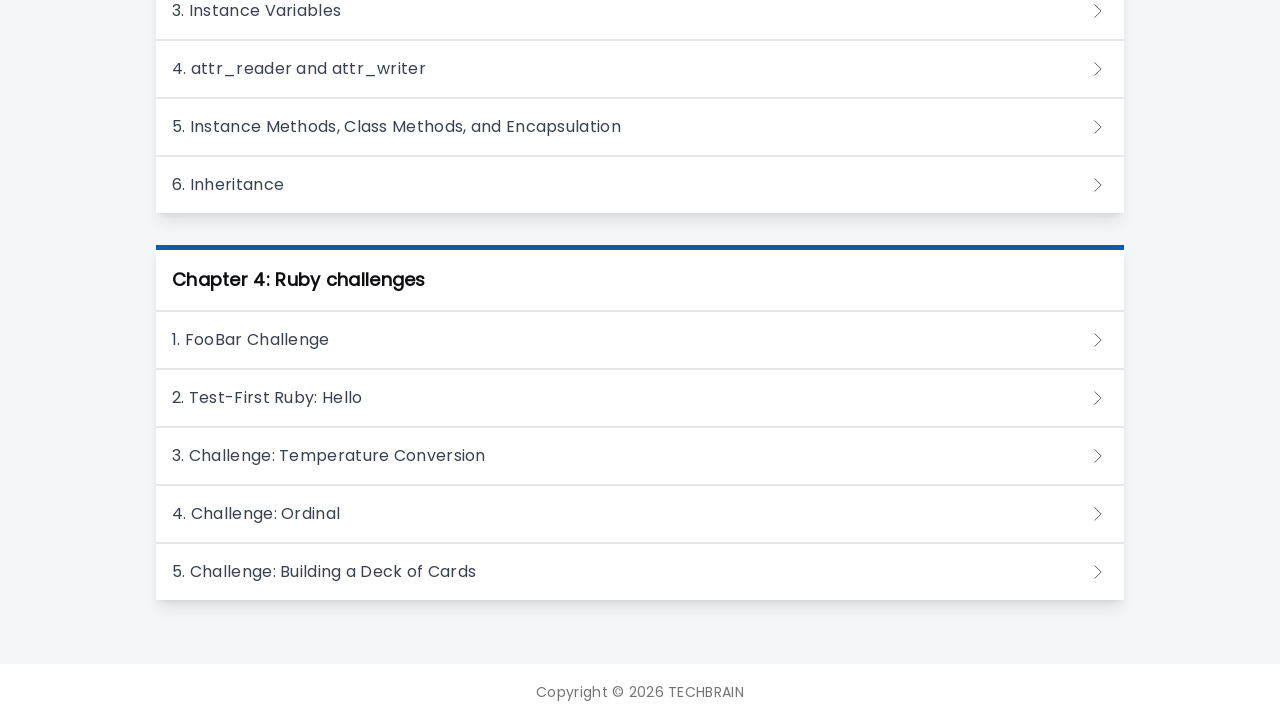

Waited for lesson 22 page to load
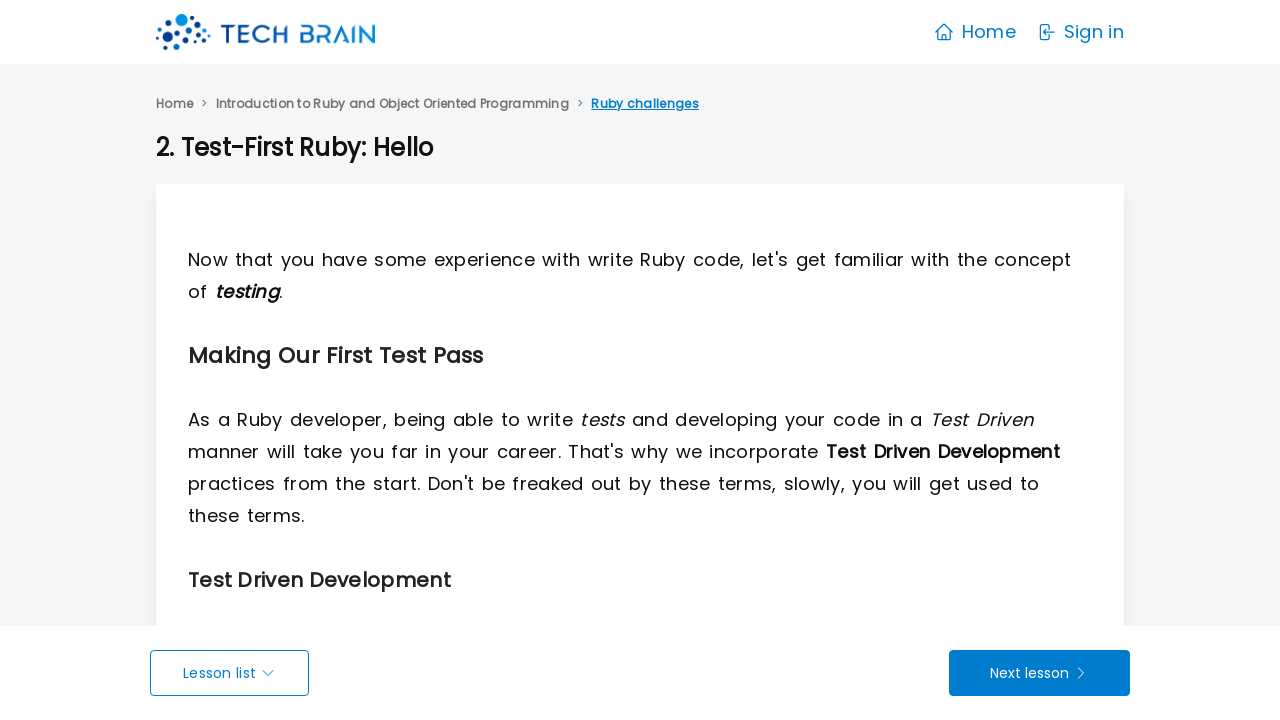

Clicked back to course introduction page at (392, 104) on xpath=//a[contains(text(),"Introduction to Ruby and Object Oriented Programming"
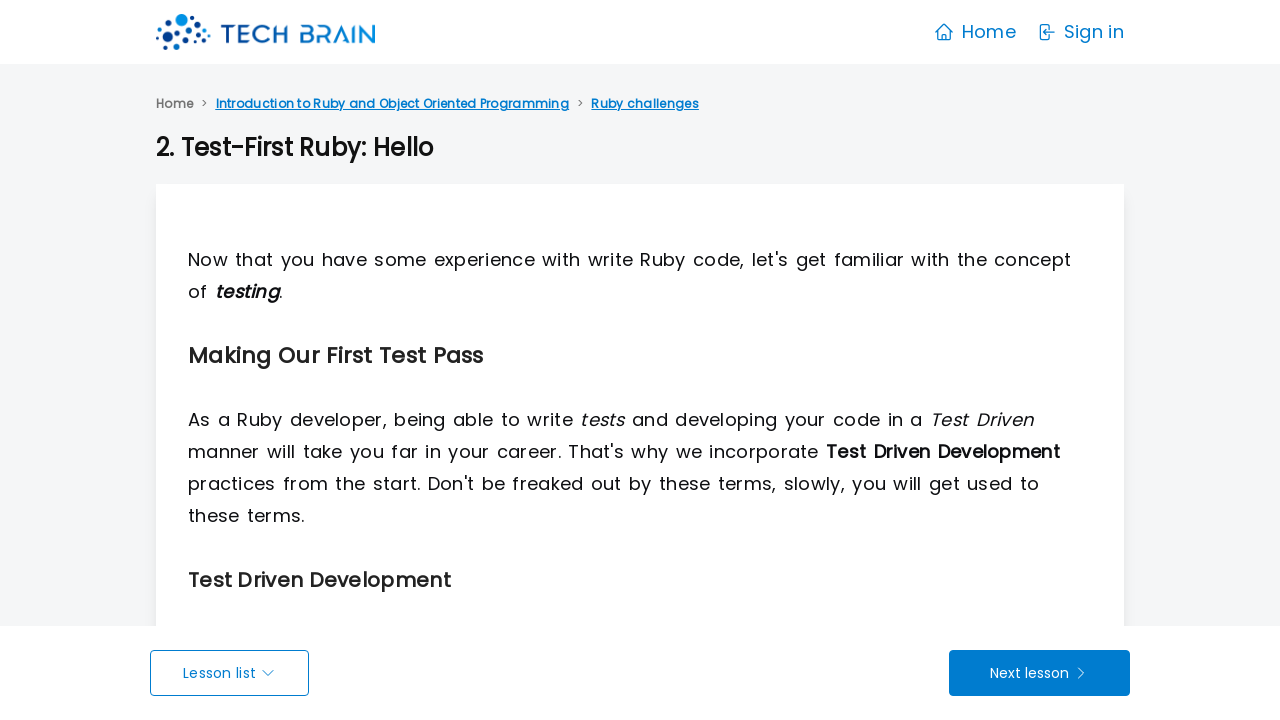

Waited before accessing next lesson
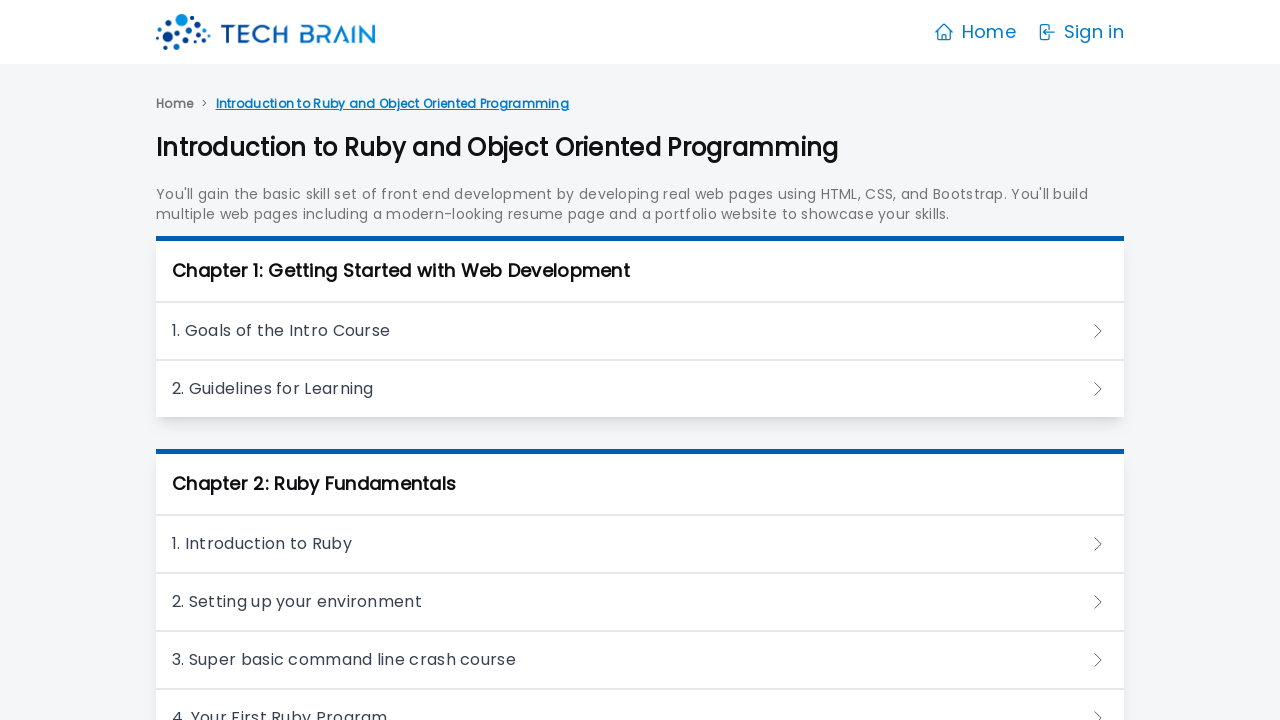

Clicked on lesson 23 at (640, 456) on xpath=//h3/a >> nth=22
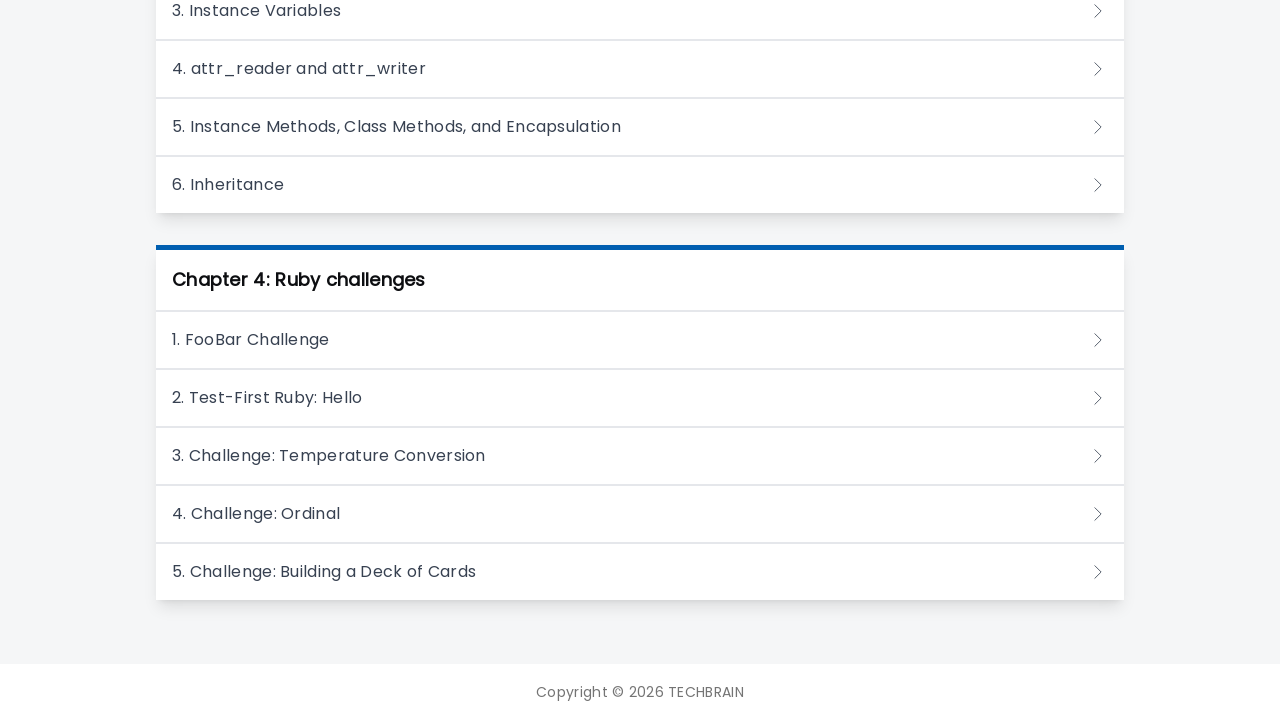

Waited for lesson 23 page to load
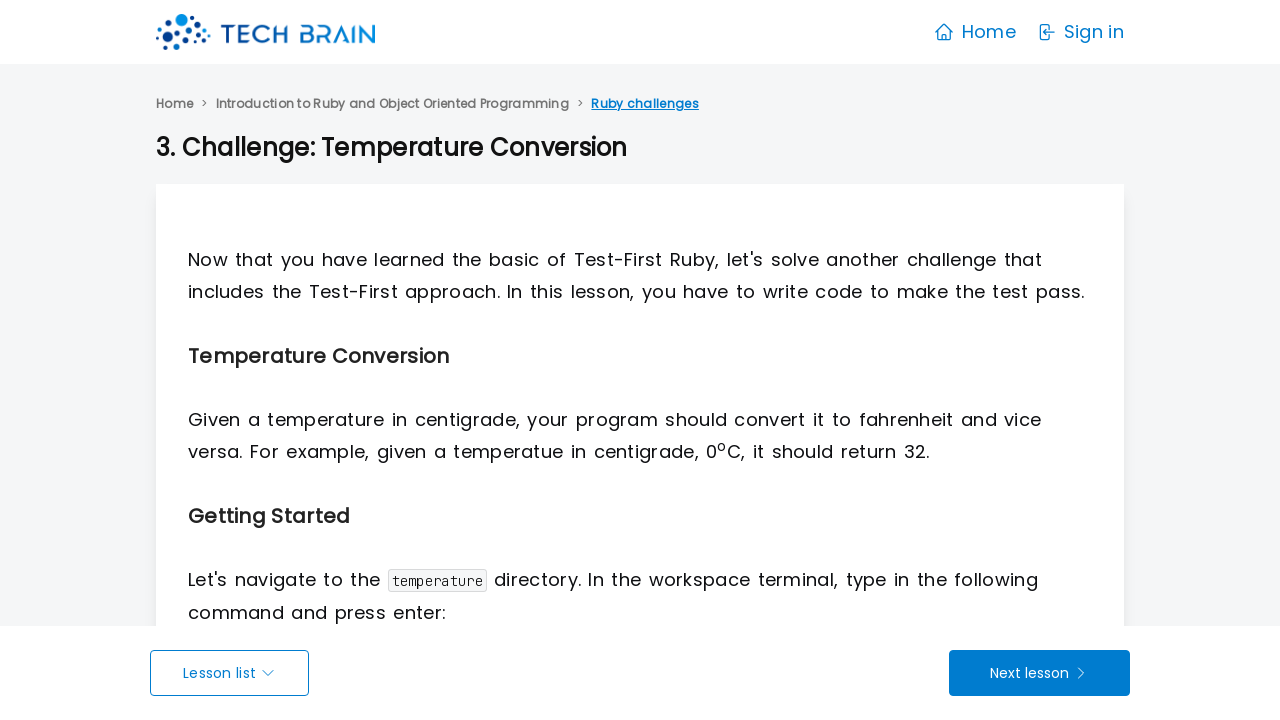

Clicked back to course introduction page at (392, 104) on xpath=//a[contains(text(),"Introduction to Ruby and Object Oriented Programming"
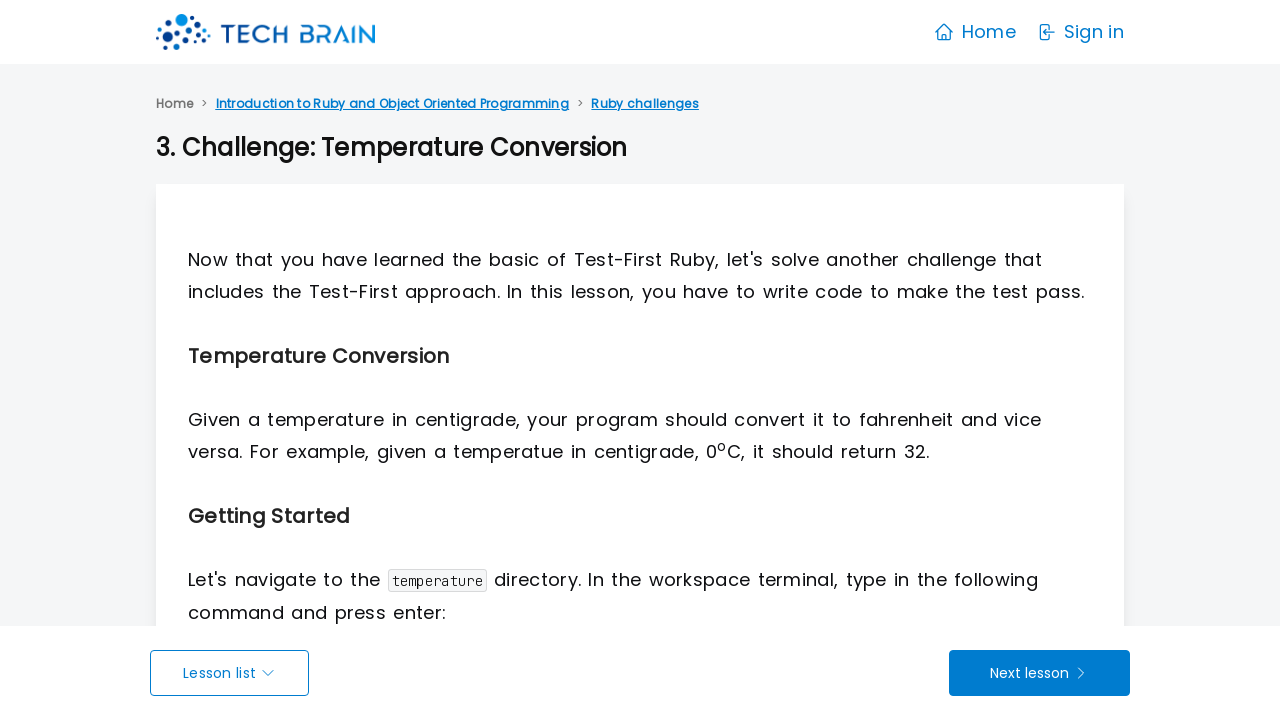

Waited before accessing next lesson
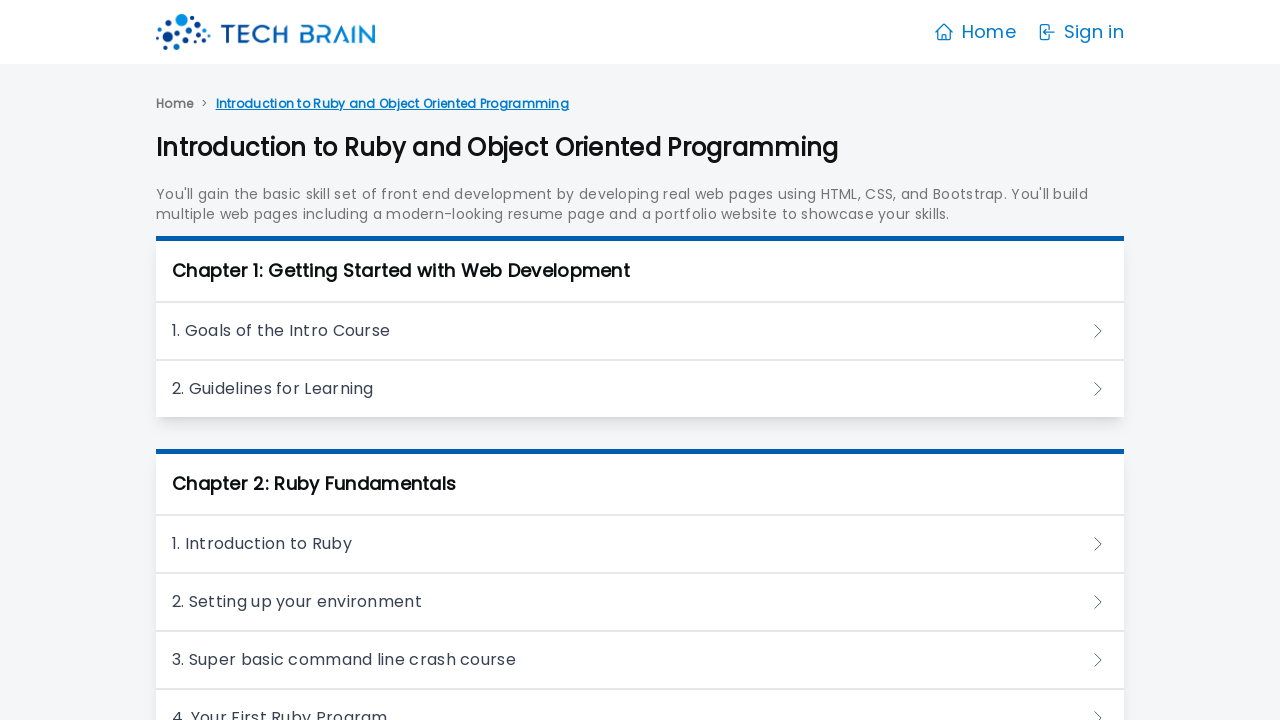

Clicked on lesson 24 at (640, 514) on xpath=//h3/a >> nth=23
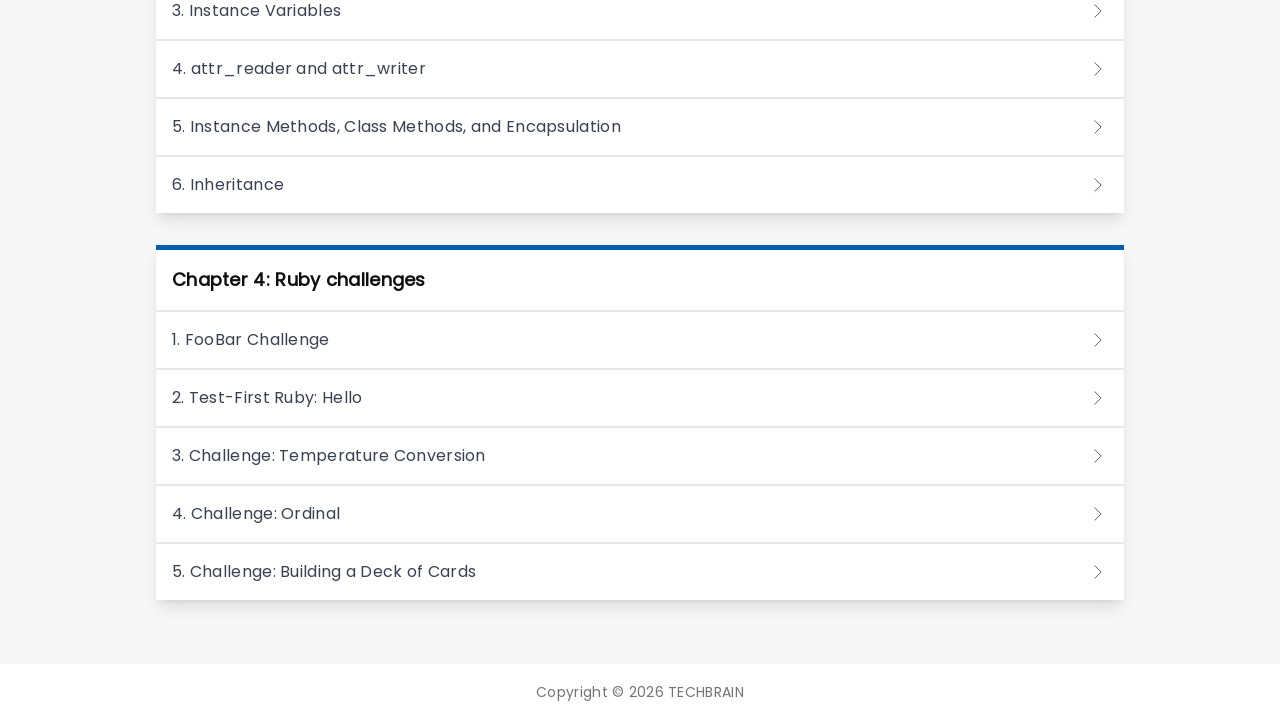

Waited for lesson 24 page to load
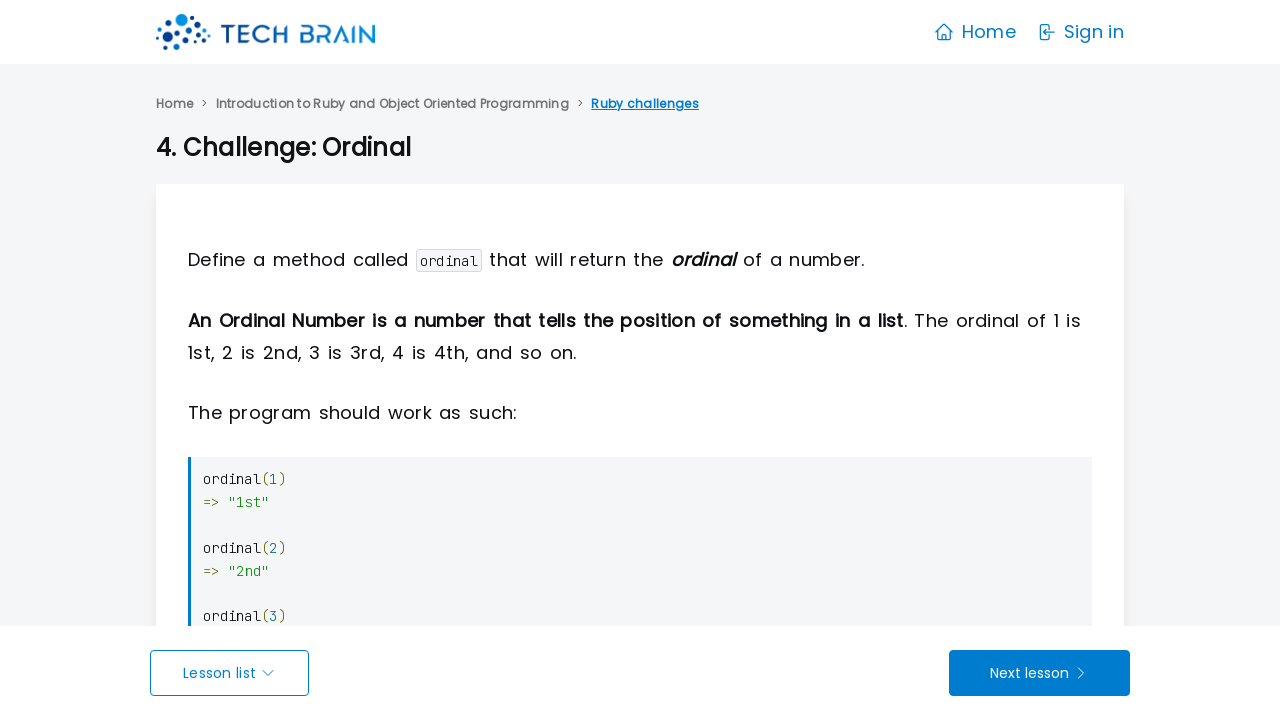

Clicked back to course introduction page at (392, 104) on xpath=//a[contains(text(),"Introduction to Ruby and Object Oriented Programming"
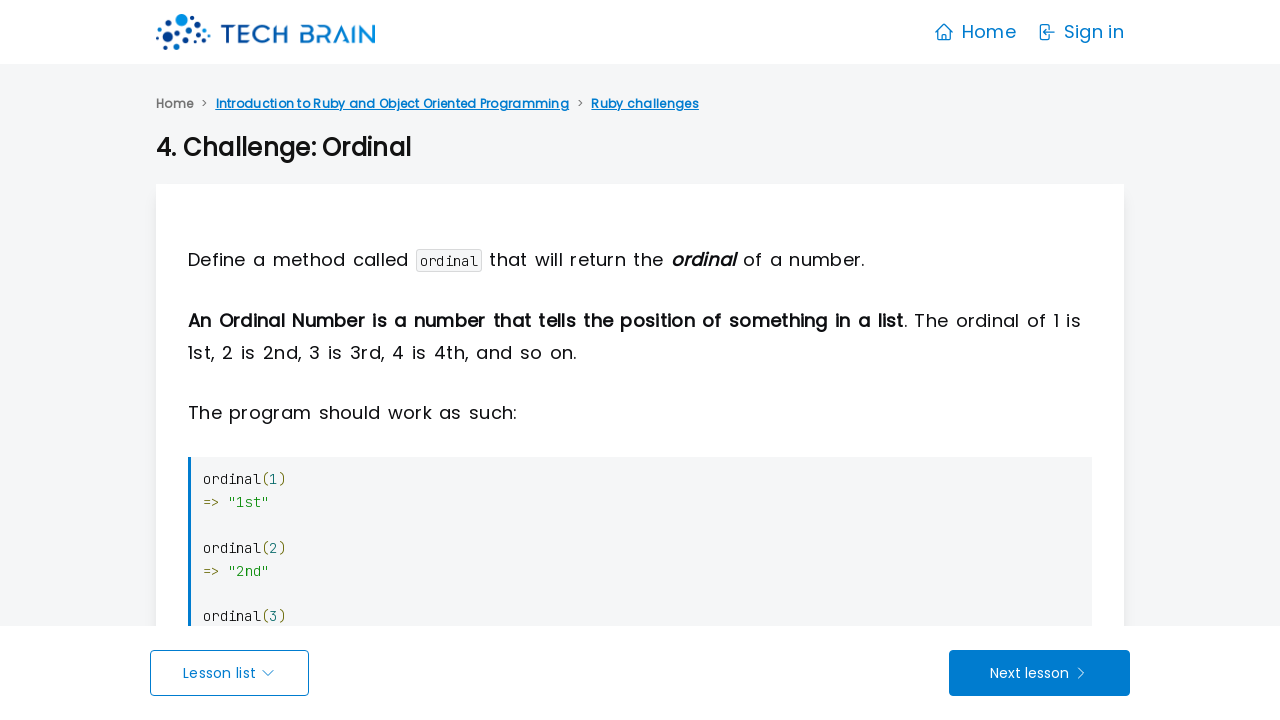

Waited before accessing next lesson
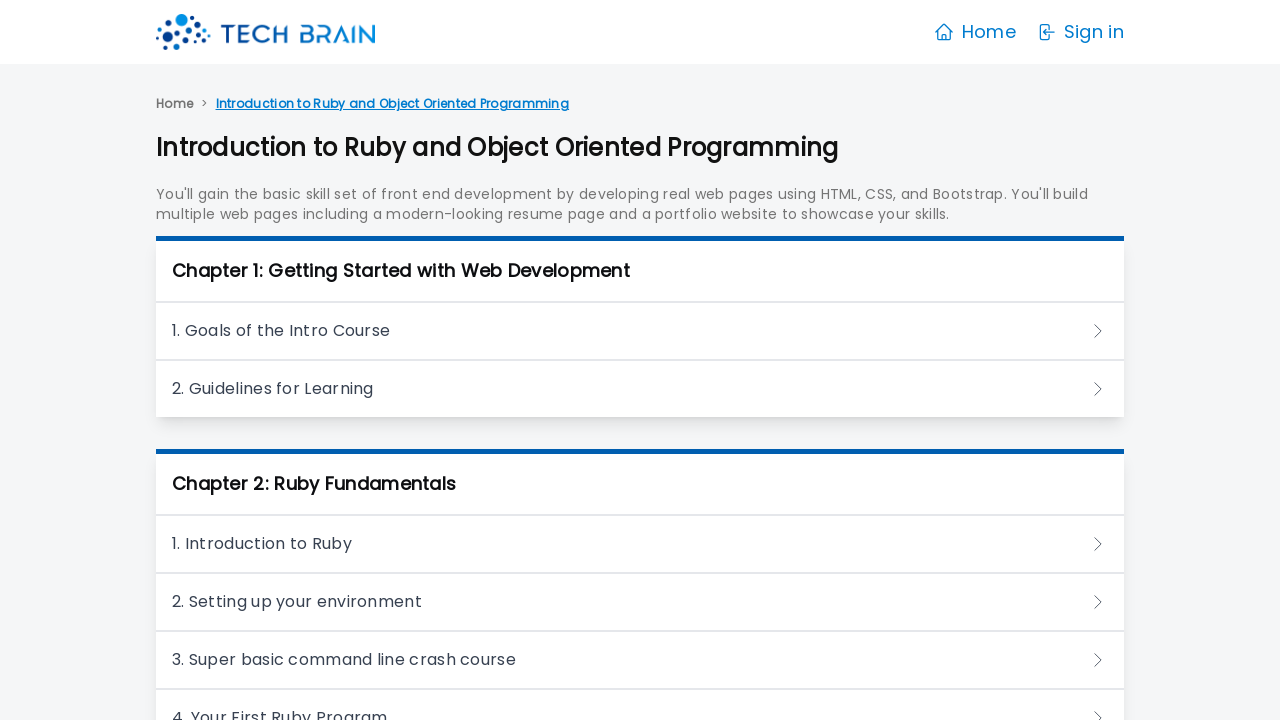

Clicked on lesson 25 at (640, 572) on xpath=//h3/a >> nth=24
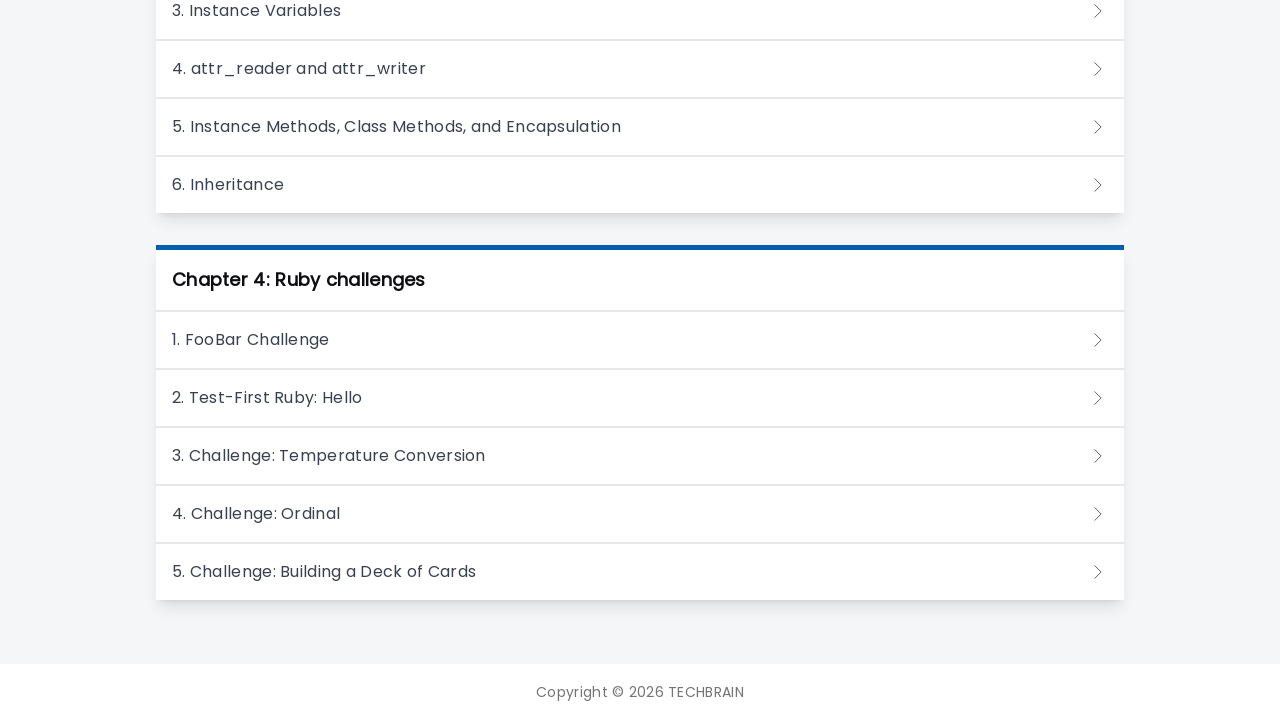

Waited for lesson 25 page to load
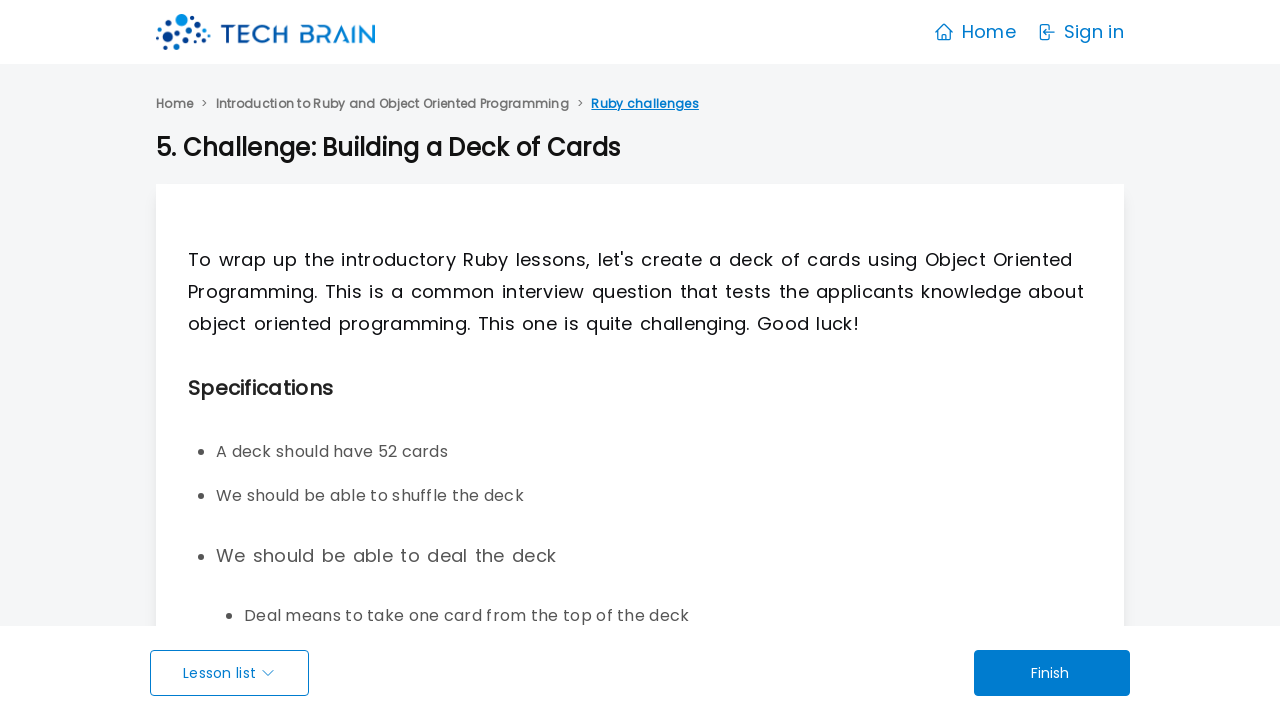

Clicked back to course introduction page at (392, 104) on xpath=//a[contains(text(),"Introduction to Ruby and Object Oriented Programming"
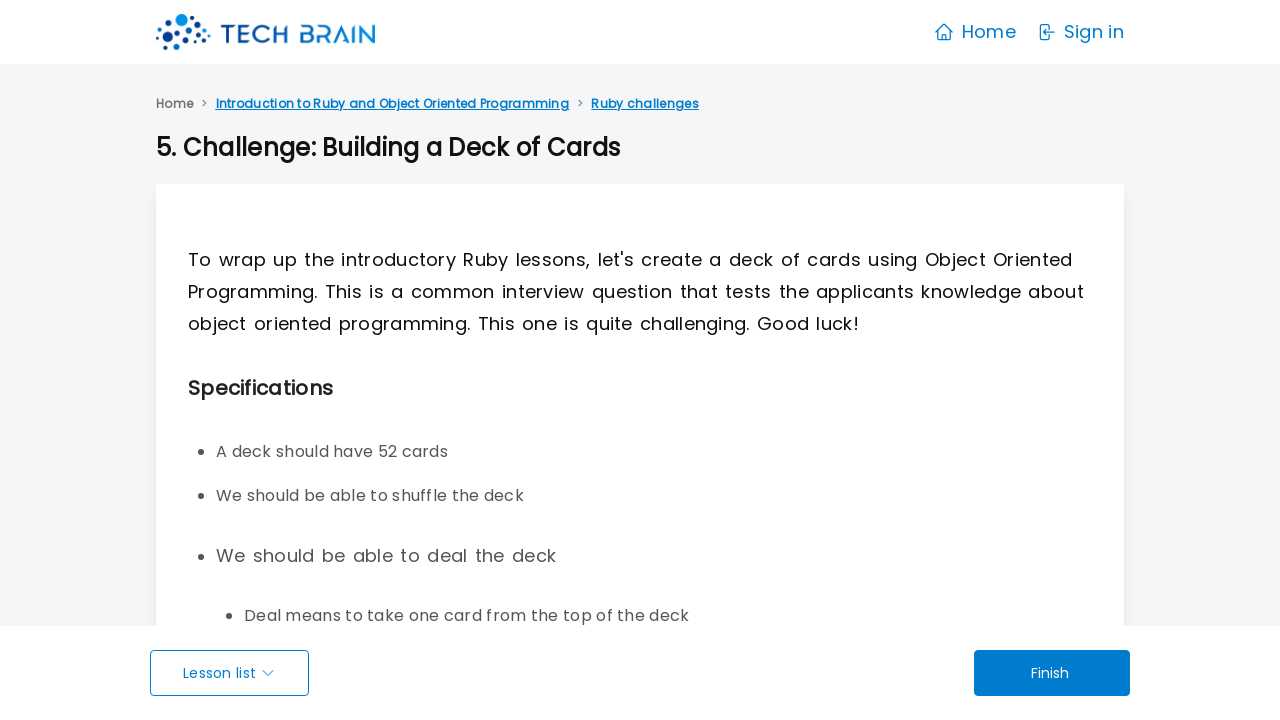

Waited before accessing next lesson
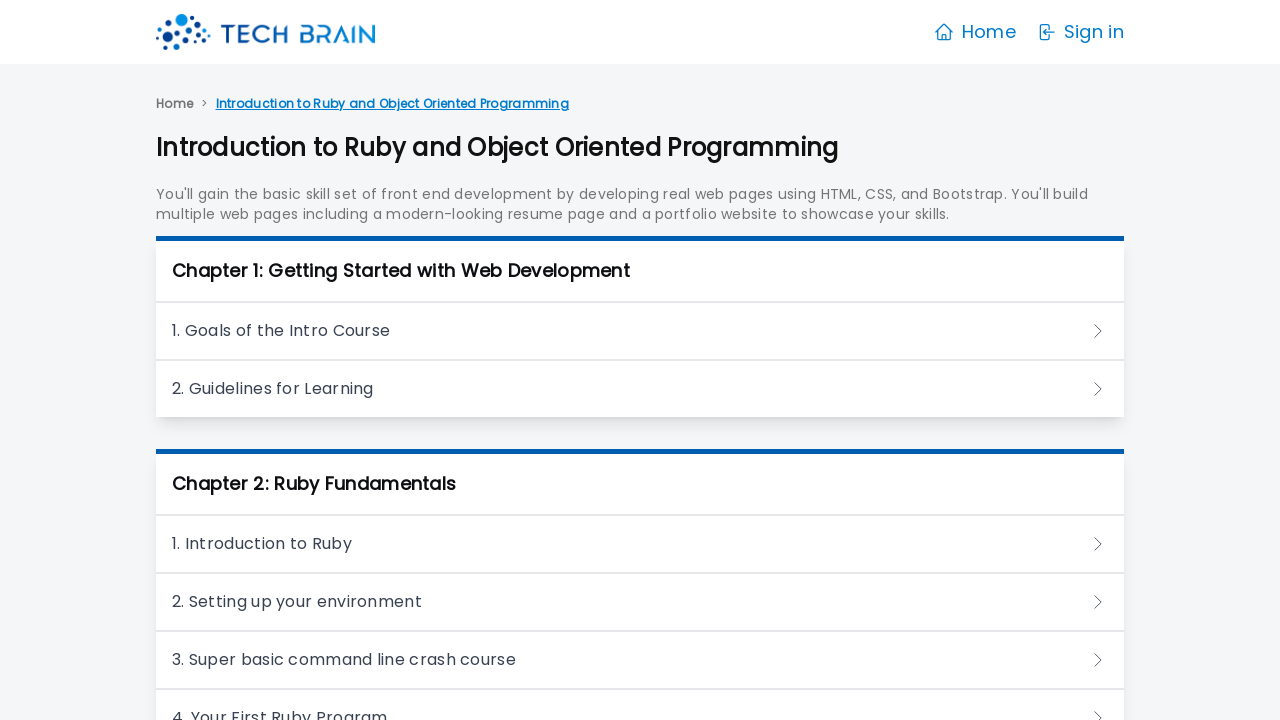

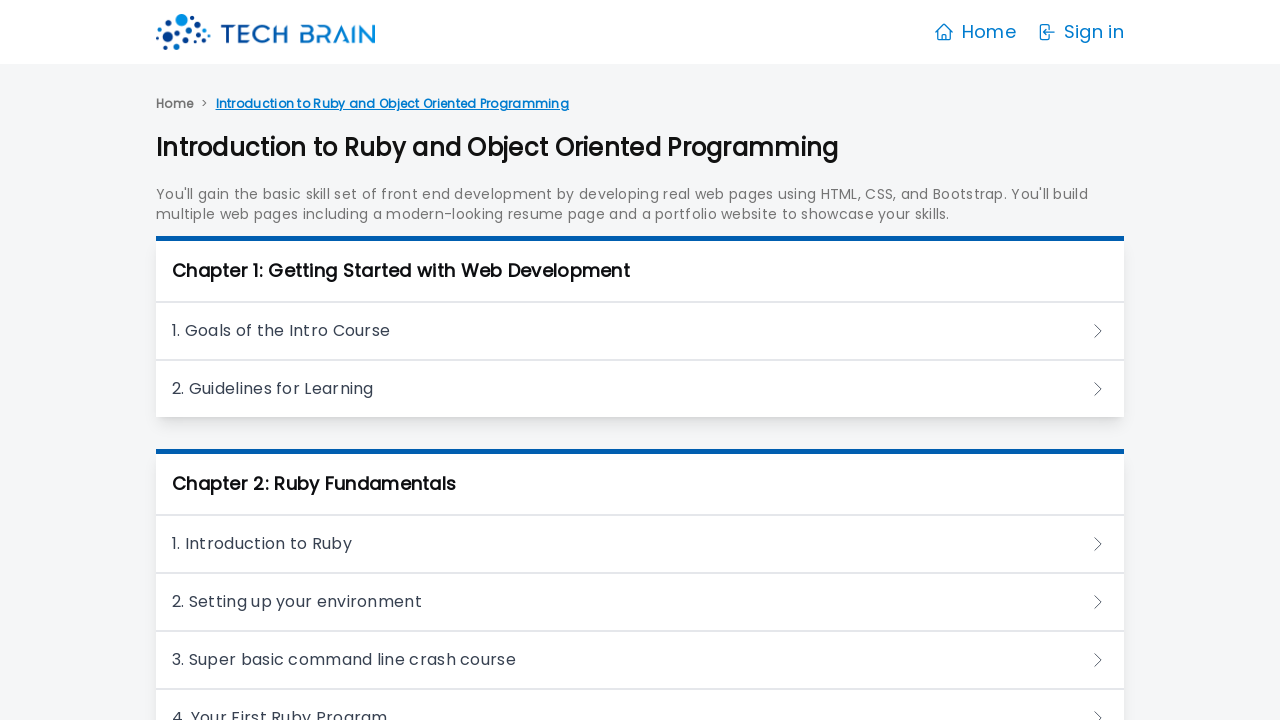